Tests filling a large form by entering the same value into all input fields and then clicking the submit button.

Starting URL: http://suninjuly.github.io/huge_form.html

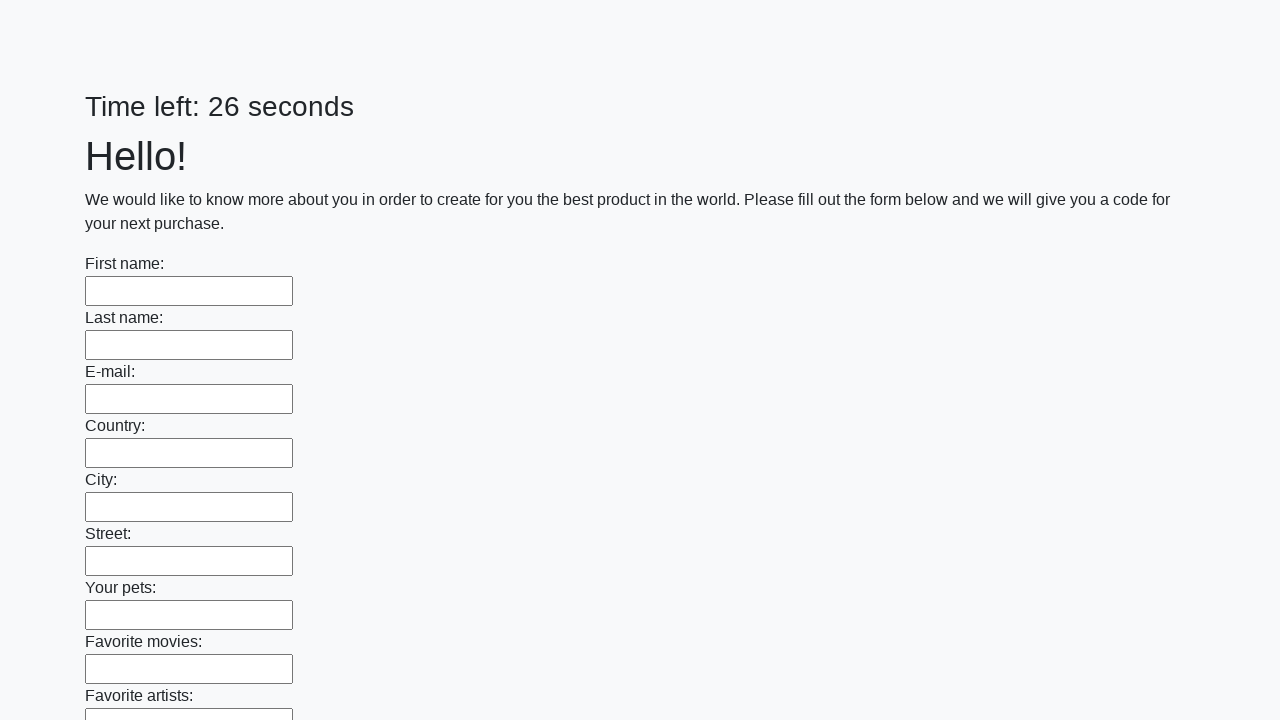

Located all input elements on the page
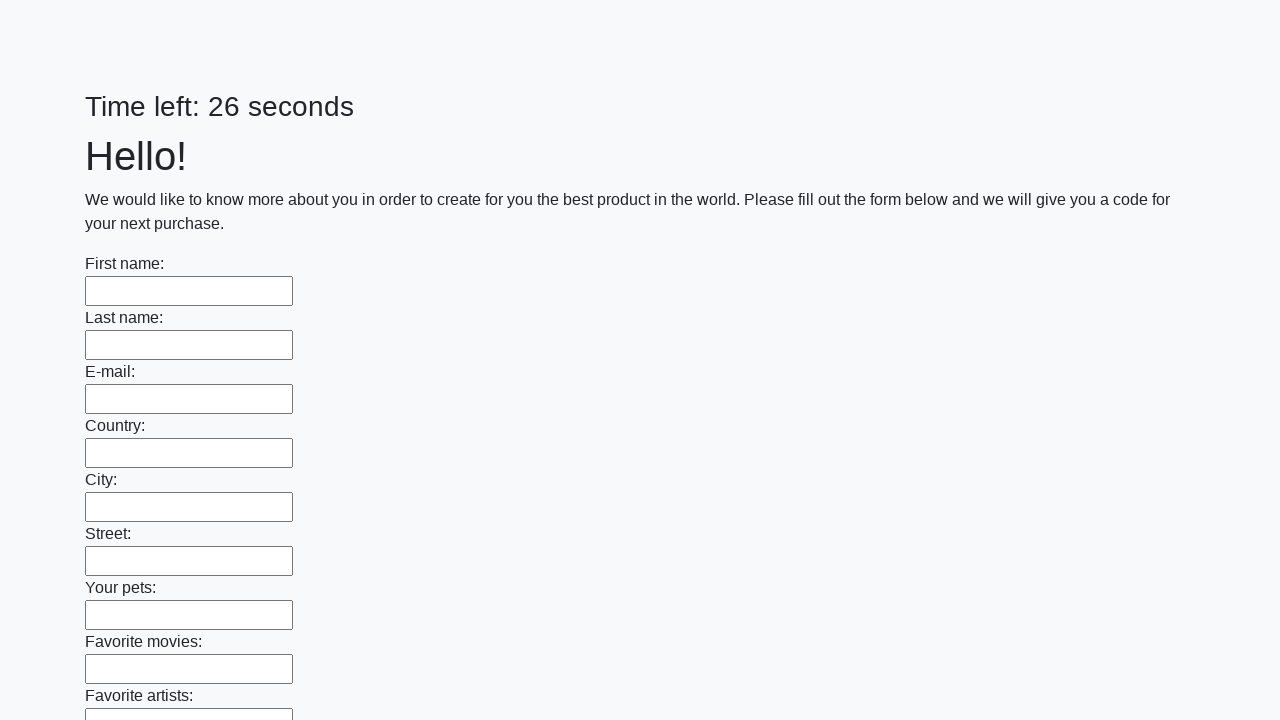

Filled input field with 'Мой ответ' on input >> nth=0
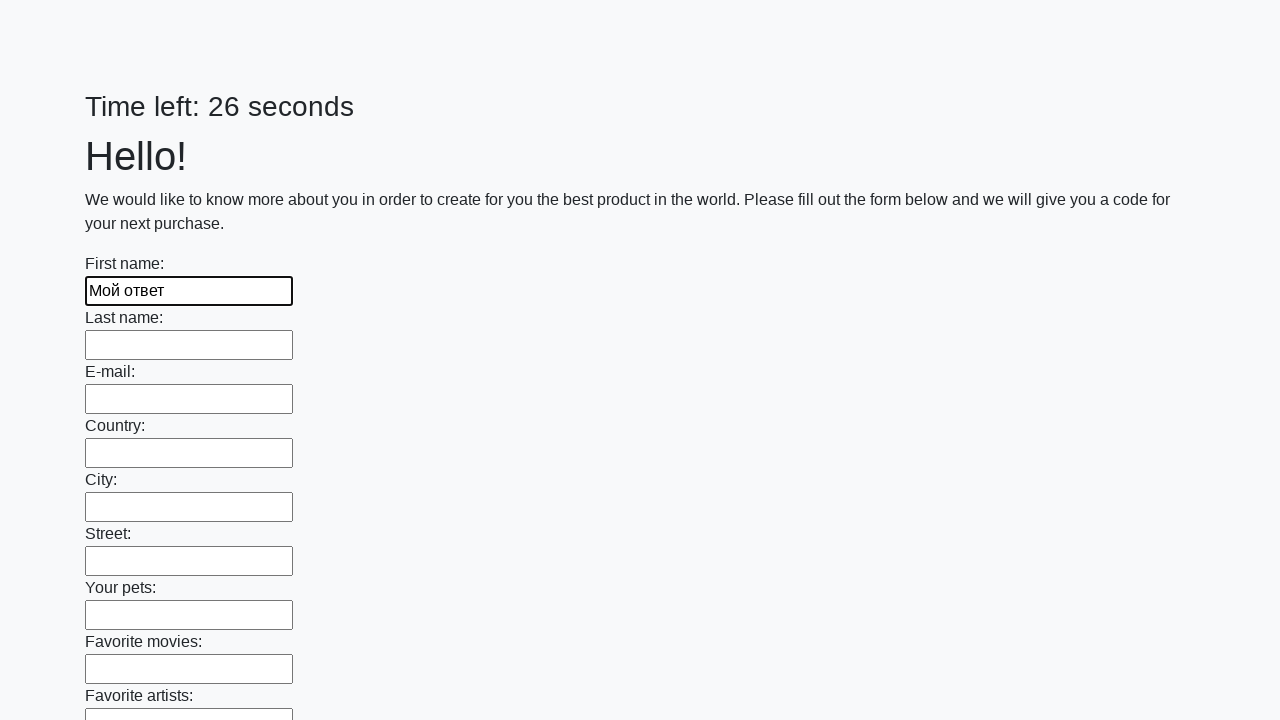

Filled input field with 'Мой ответ' on input >> nth=1
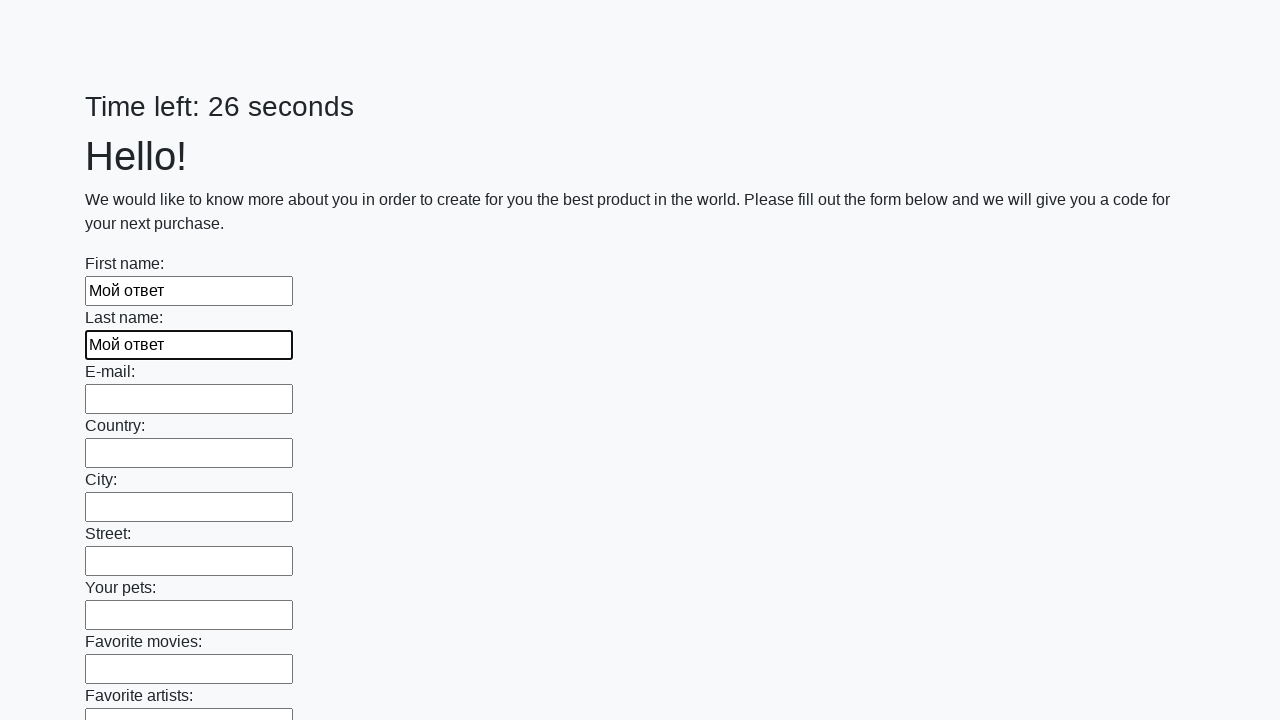

Filled input field with 'Мой ответ' on input >> nth=2
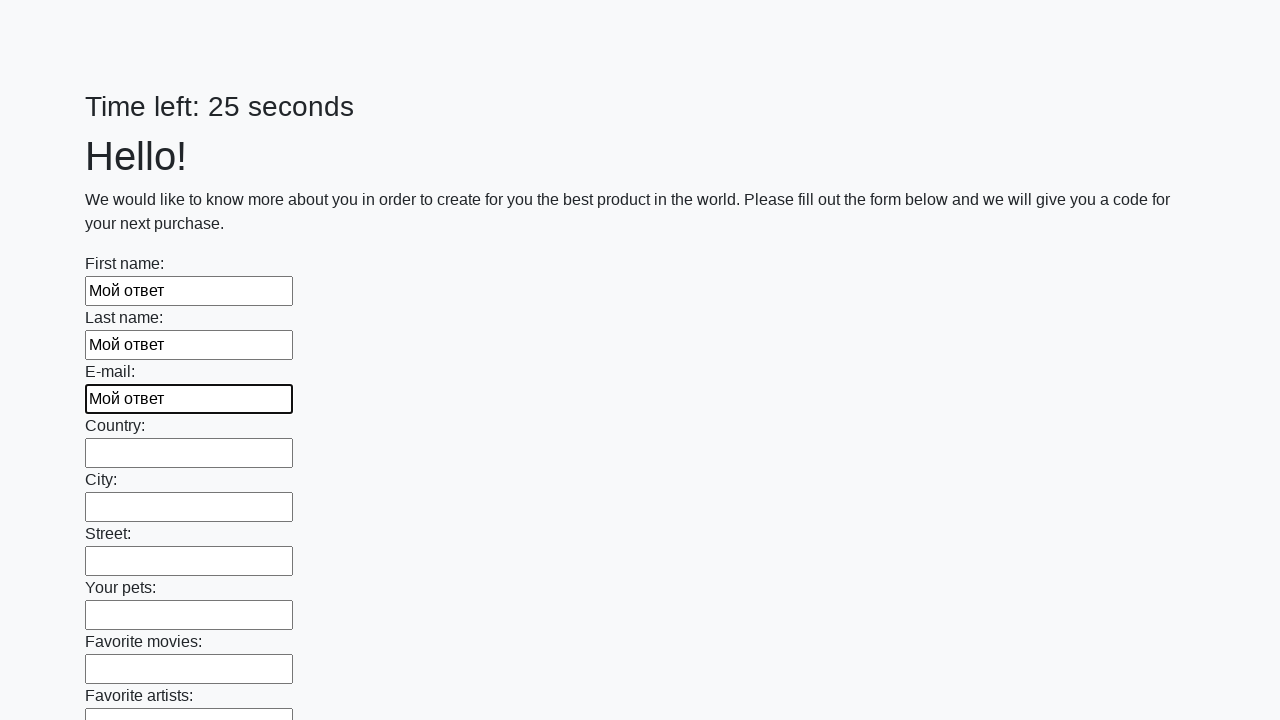

Filled input field with 'Мой ответ' on input >> nth=3
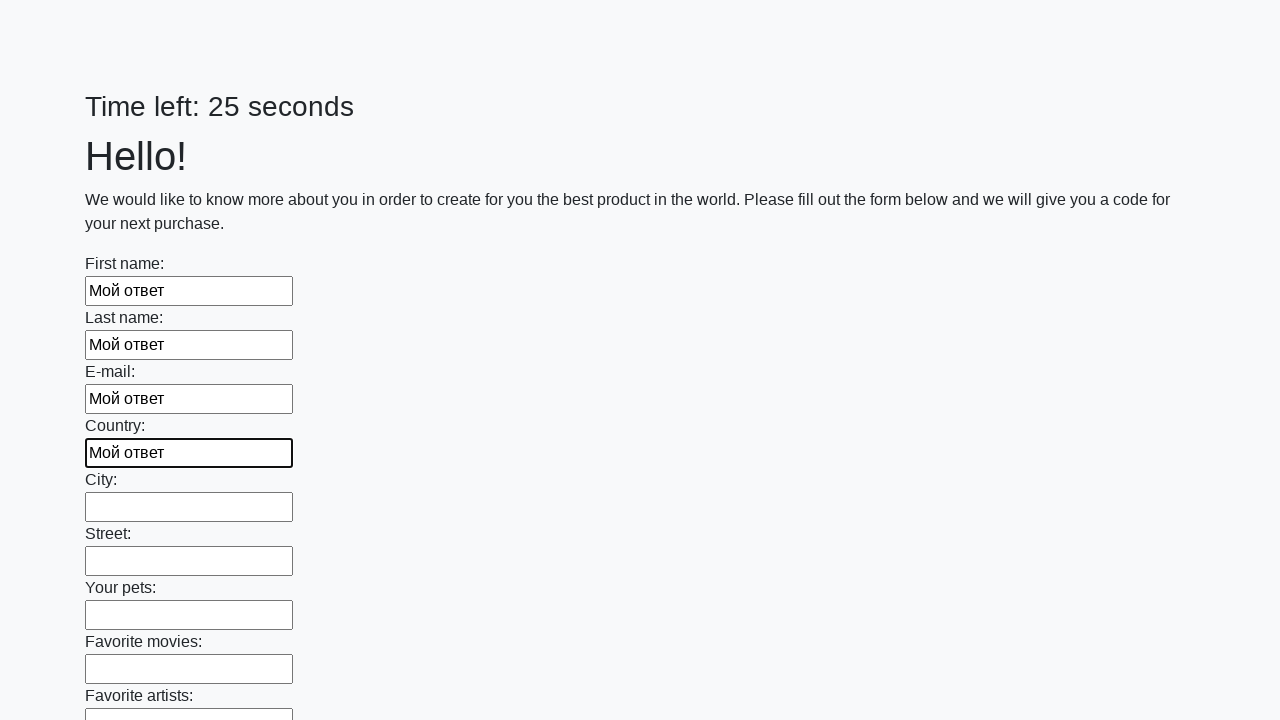

Filled input field with 'Мой ответ' on input >> nth=4
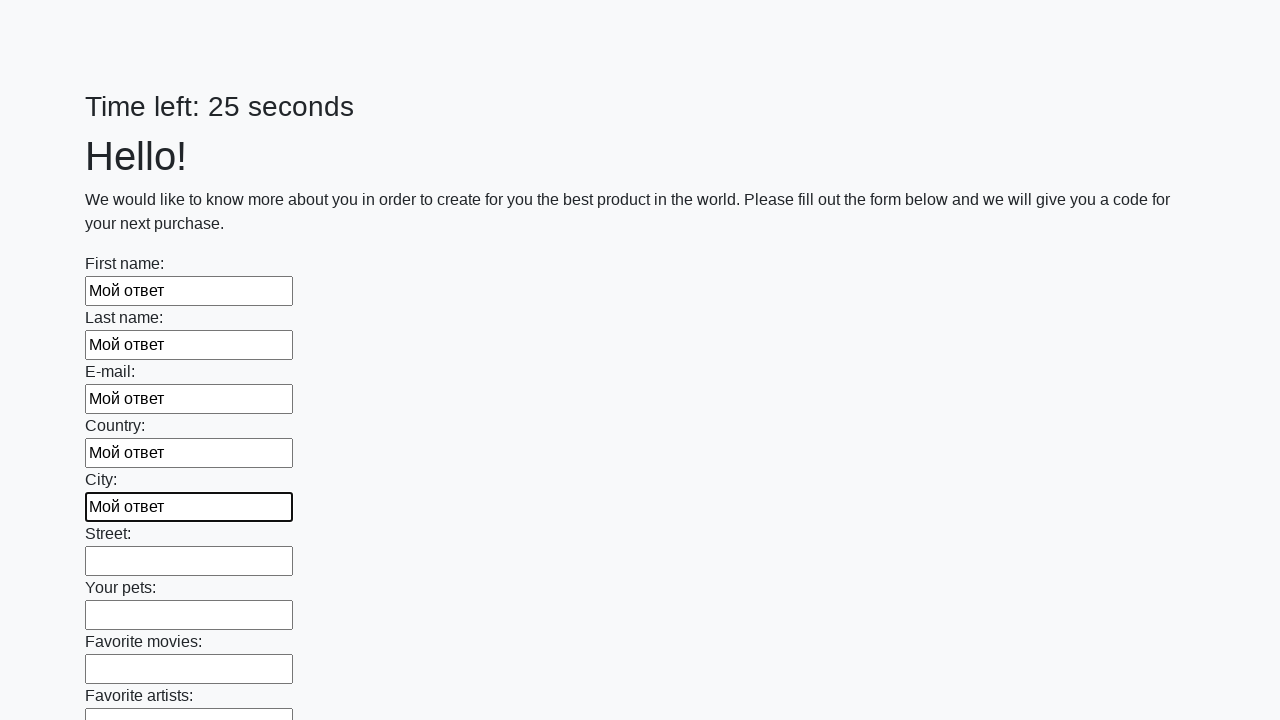

Filled input field with 'Мой ответ' on input >> nth=5
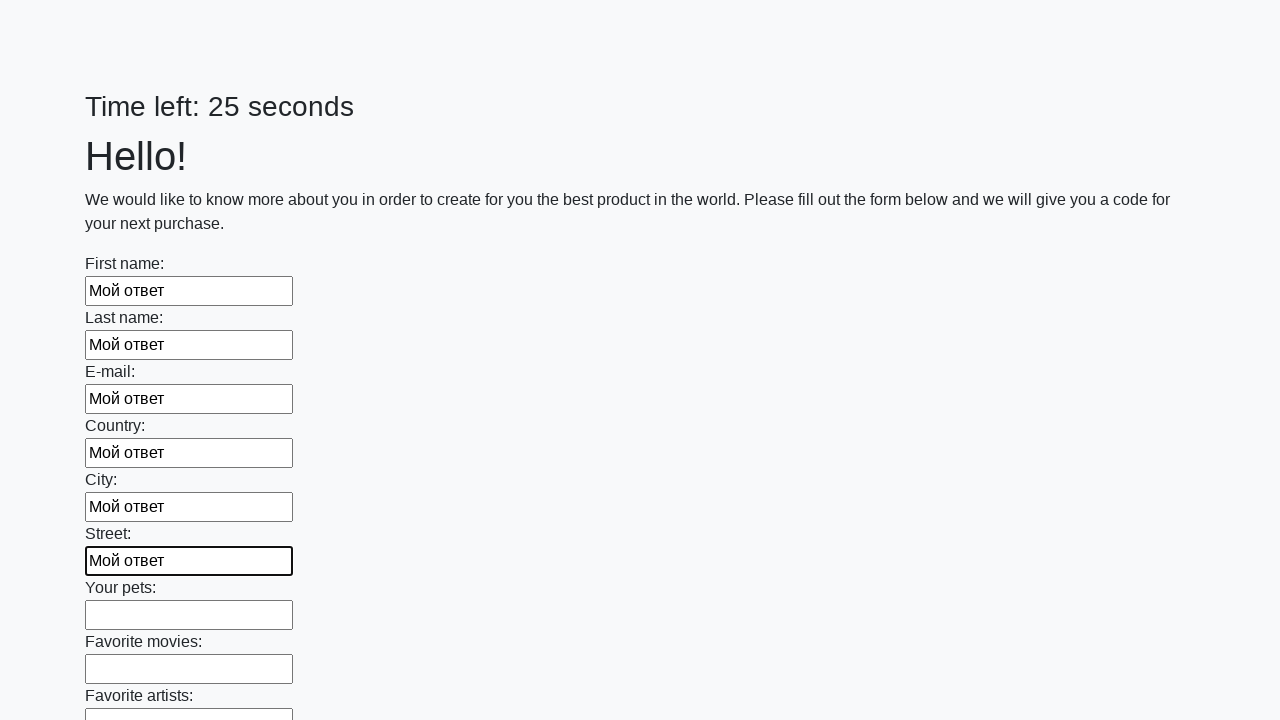

Filled input field with 'Мой ответ' on input >> nth=6
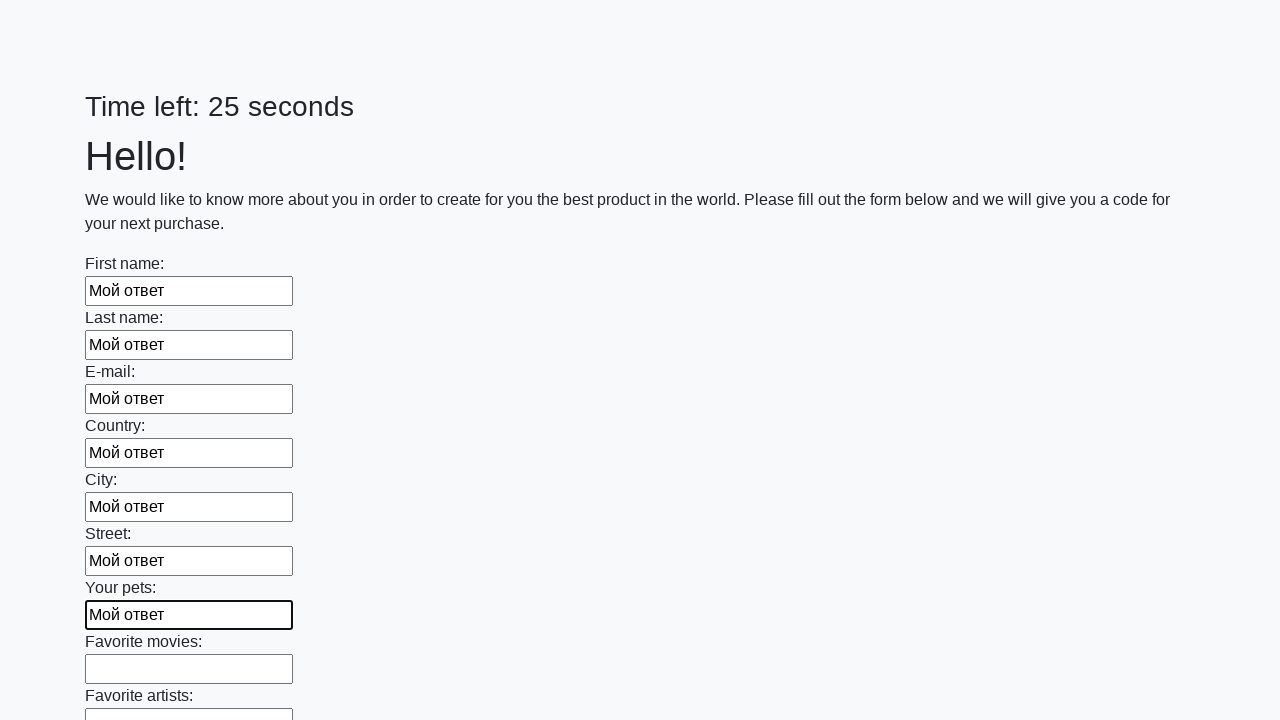

Filled input field with 'Мой ответ' on input >> nth=7
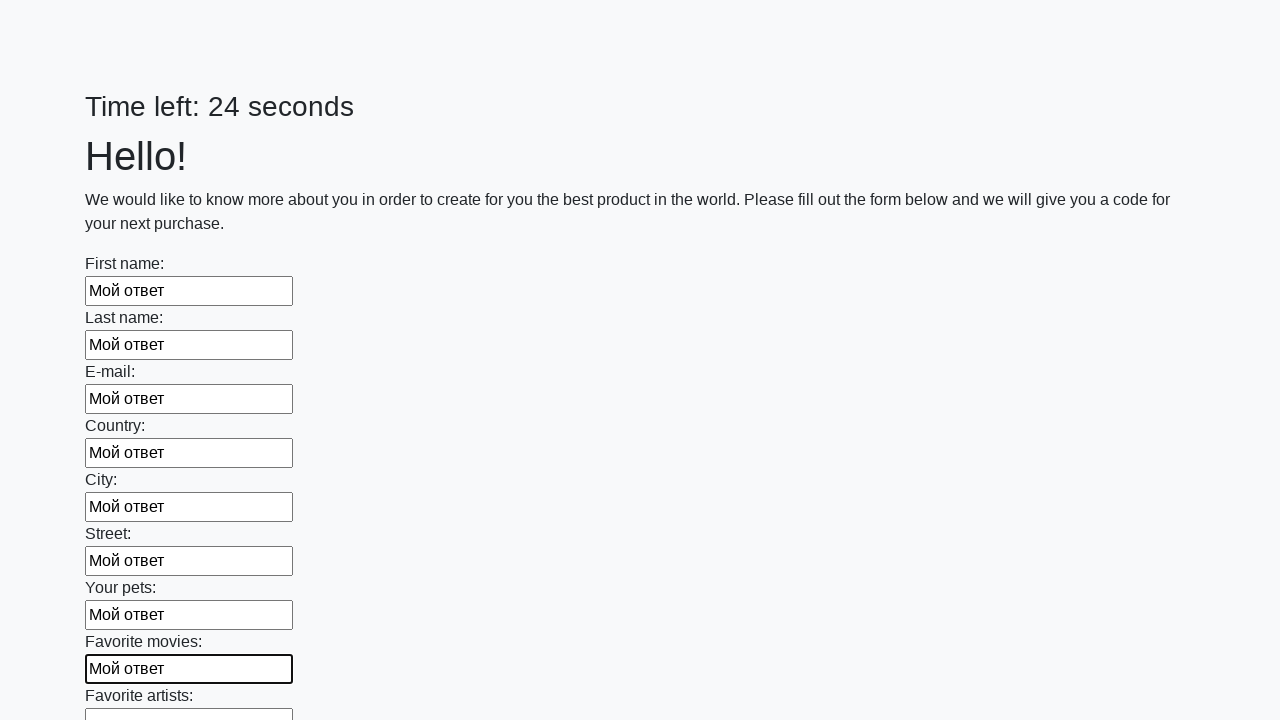

Filled input field with 'Мой ответ' on input >> nth=8
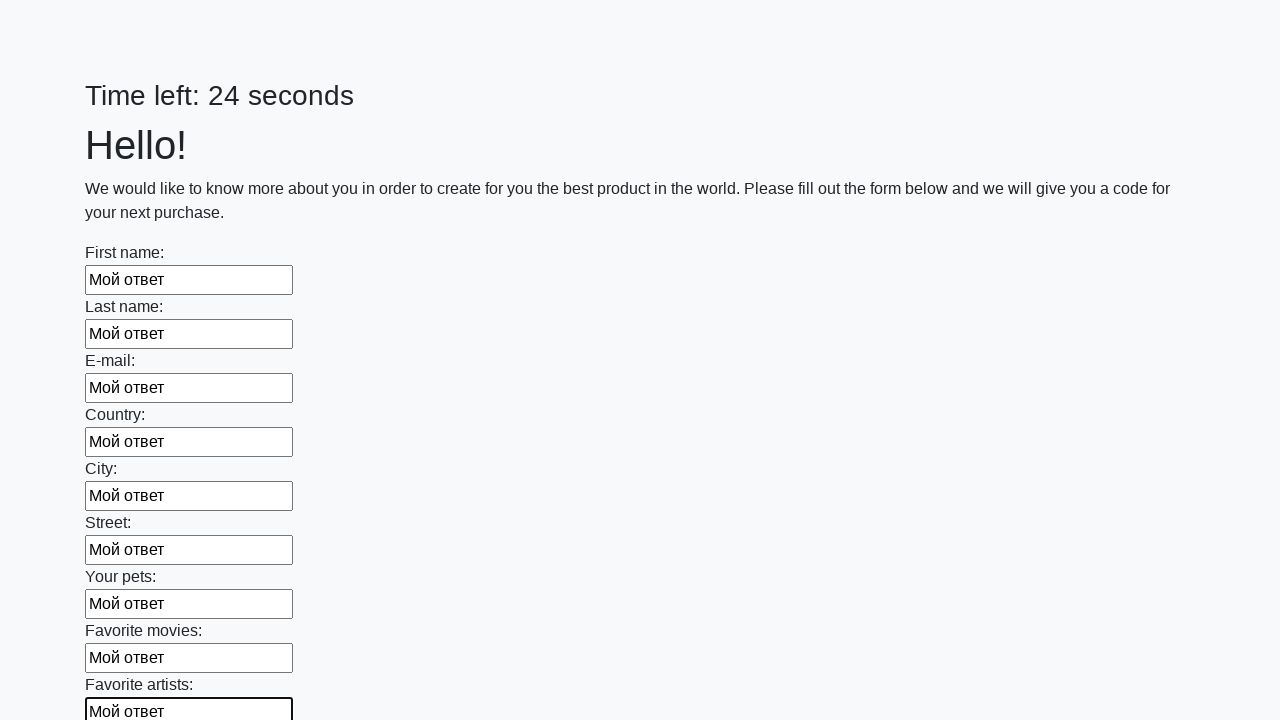

Filled input field with 'Мой ответ' on input >> nth=9
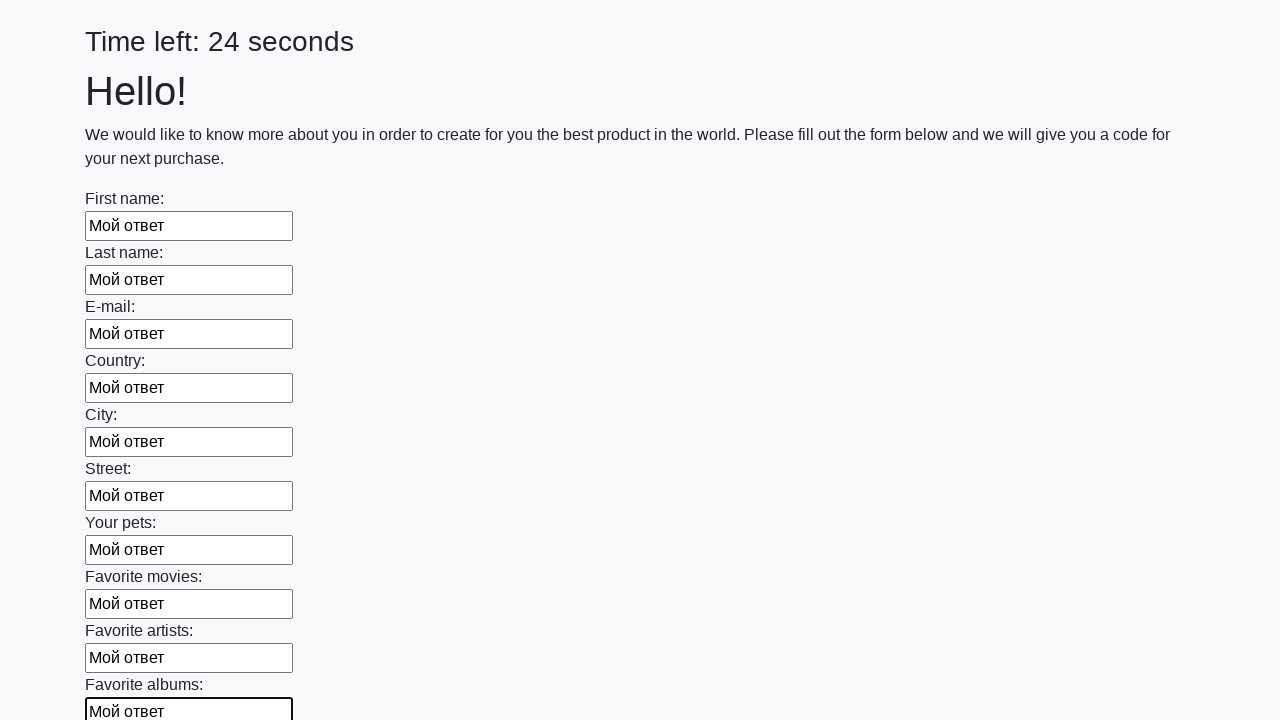

Filled input field with 'Мой ответ' on input >> nth=10
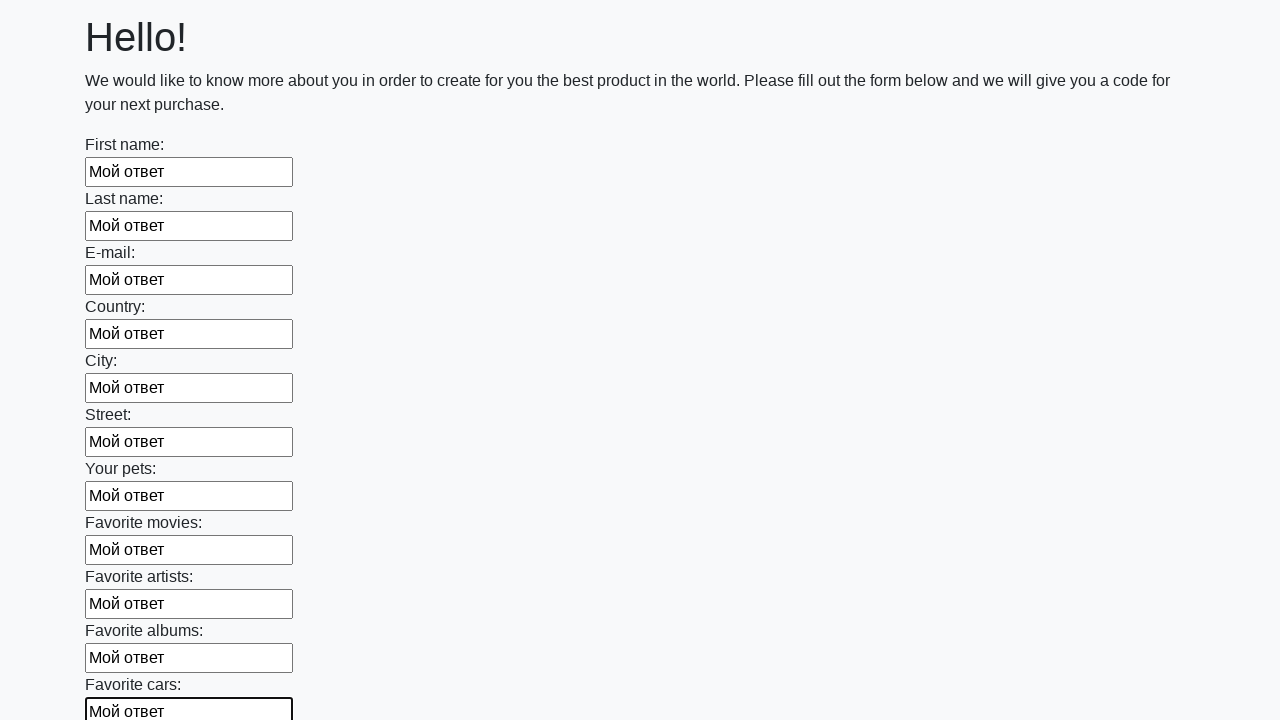

Filled input field with 'Мой ответ' on input >> nth=11
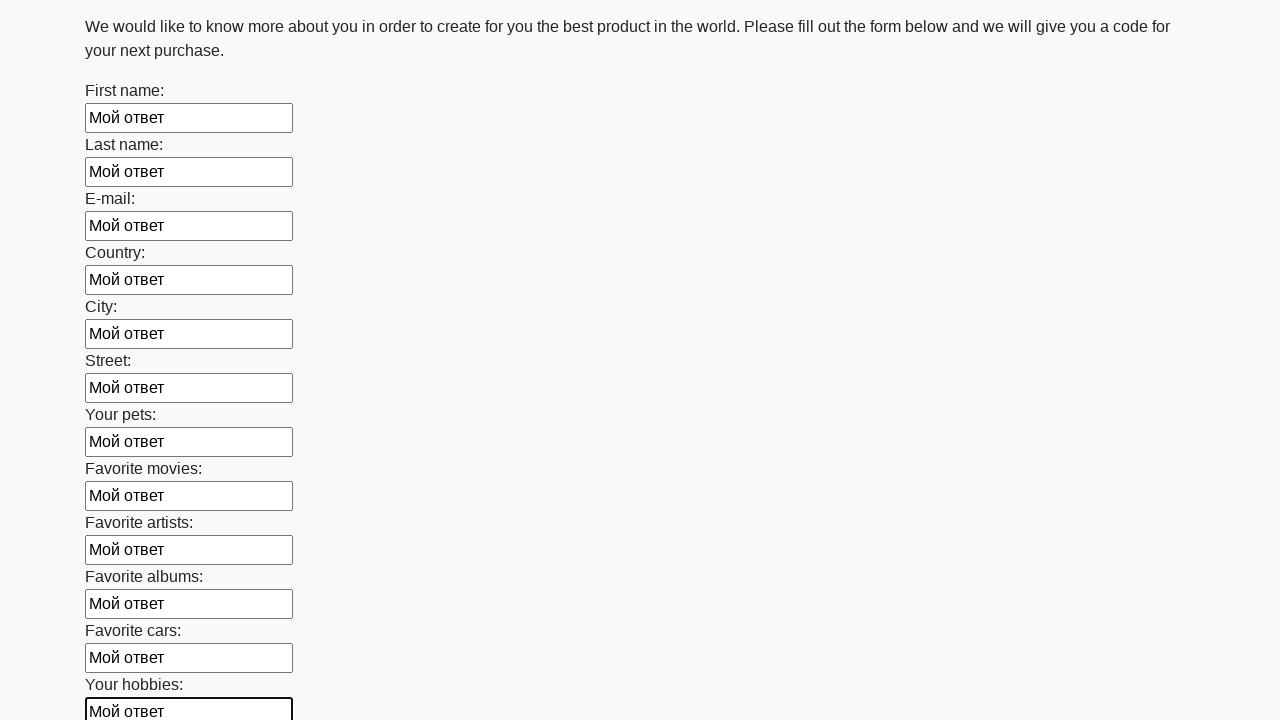

Filled input field with 'Мой ответ' on input >> nth=12
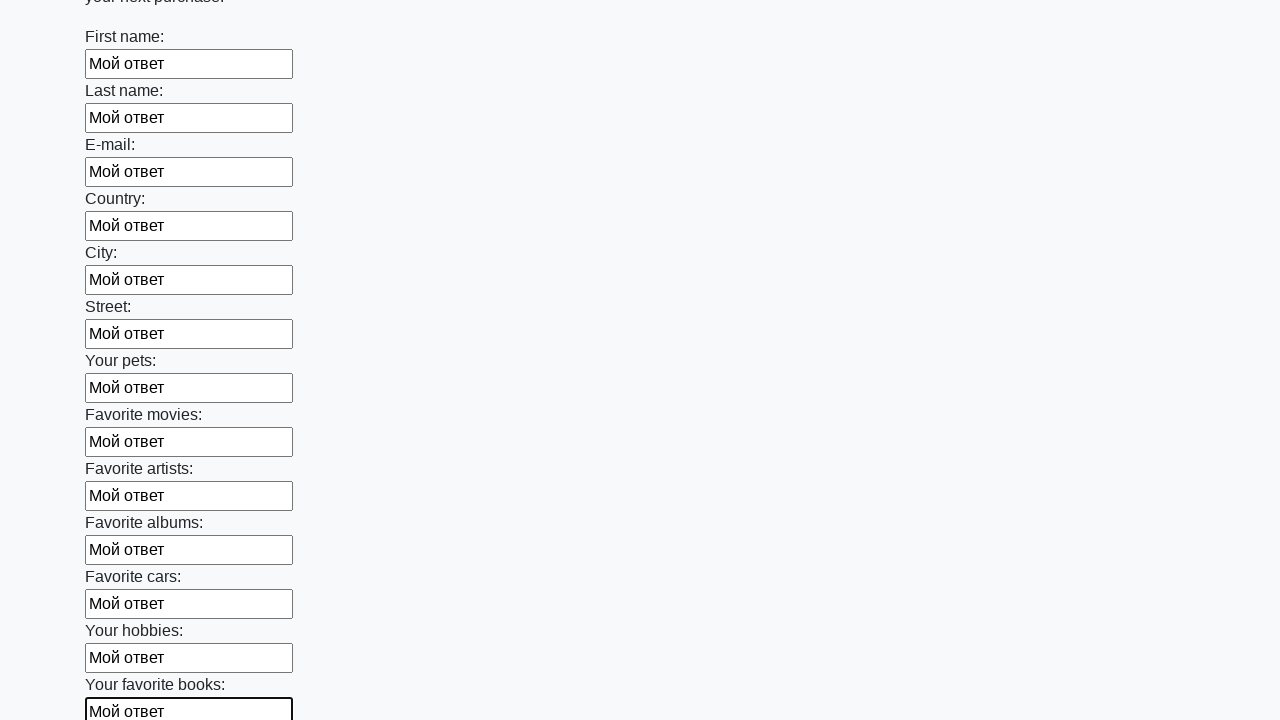

Filled input field with 'Мой ответ' on input >> nth=13
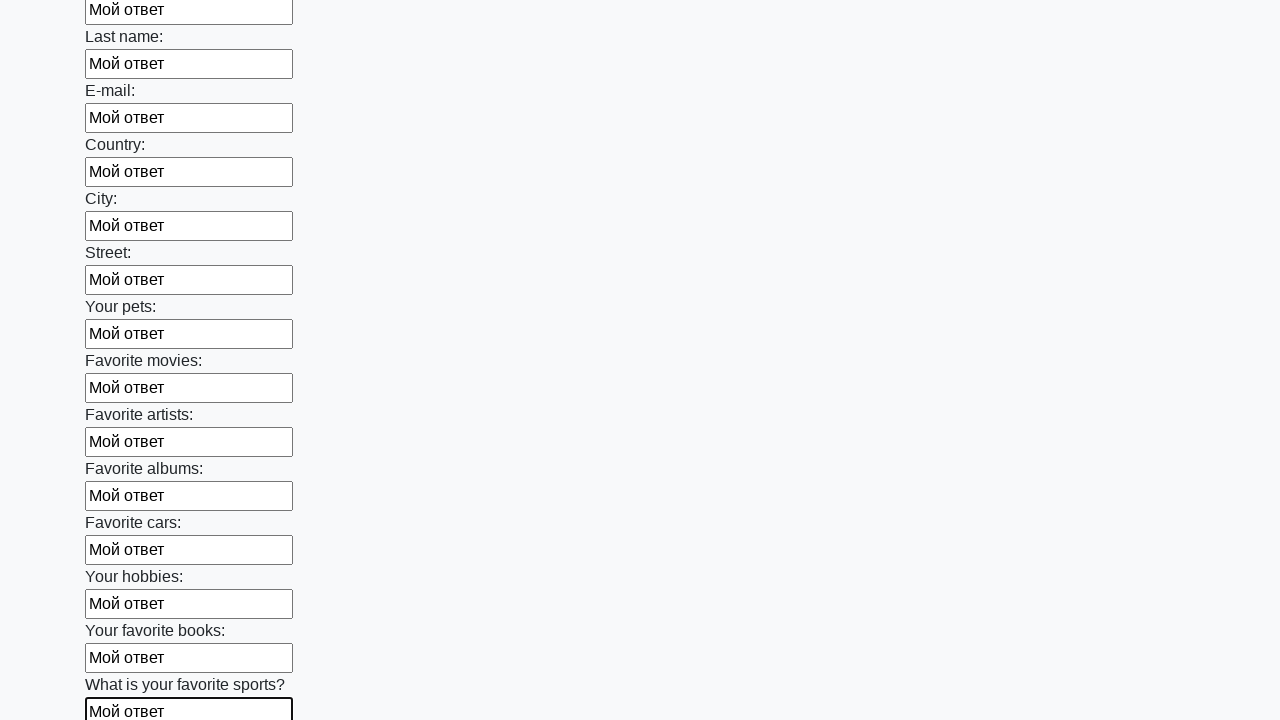

Filled input field with 'Мой ответ' on input >> nth=14
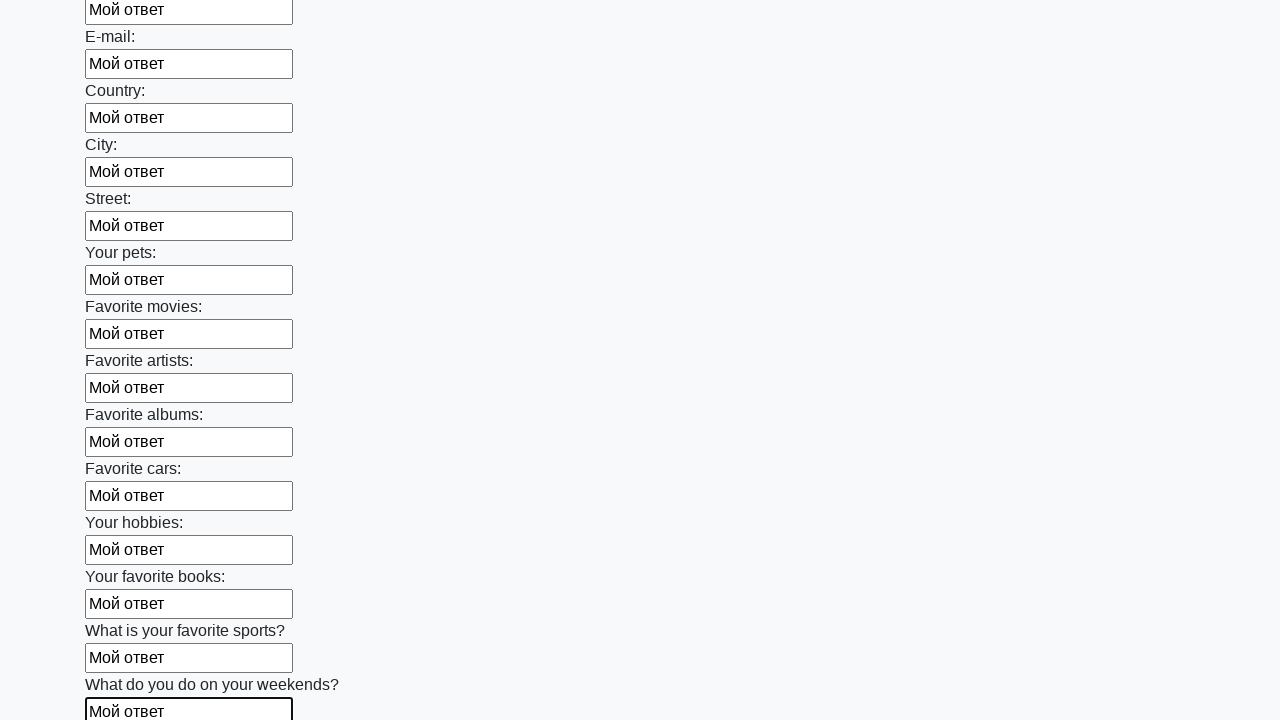

Filled input field with 'Мой ответ' on input >> nth=15
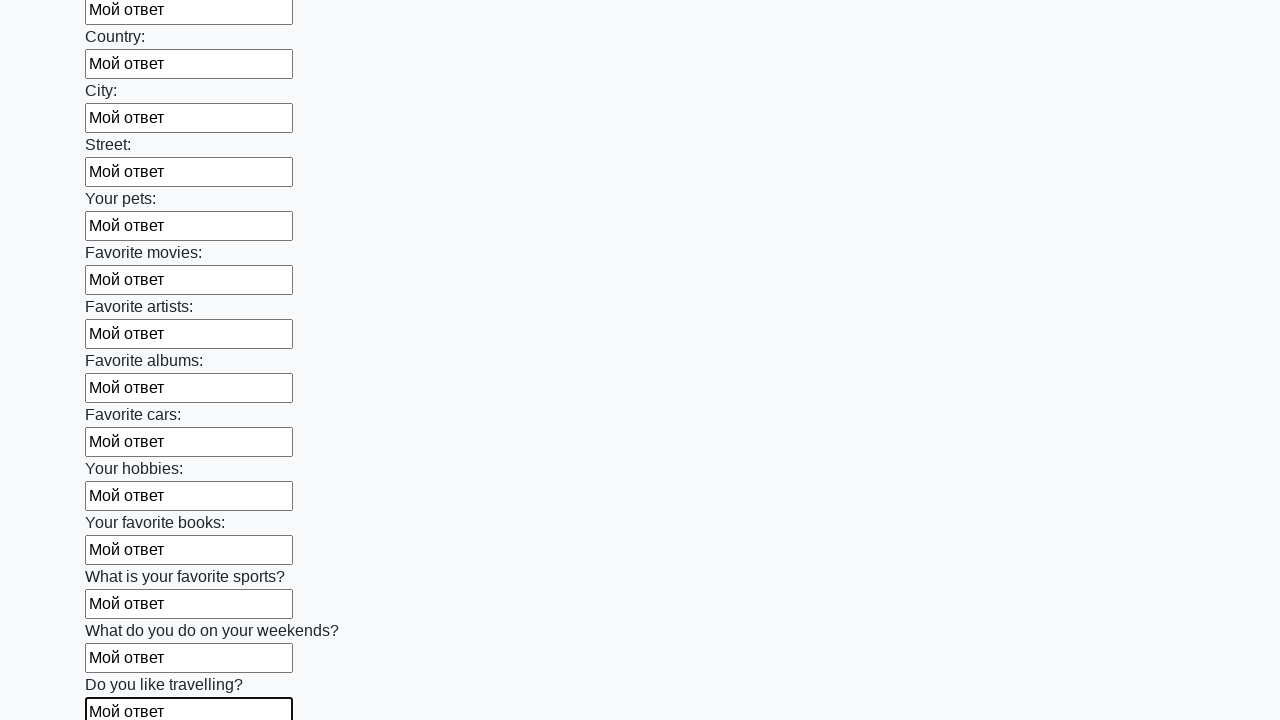

Filled input field with 'Мой ответ' on input >> nth=16
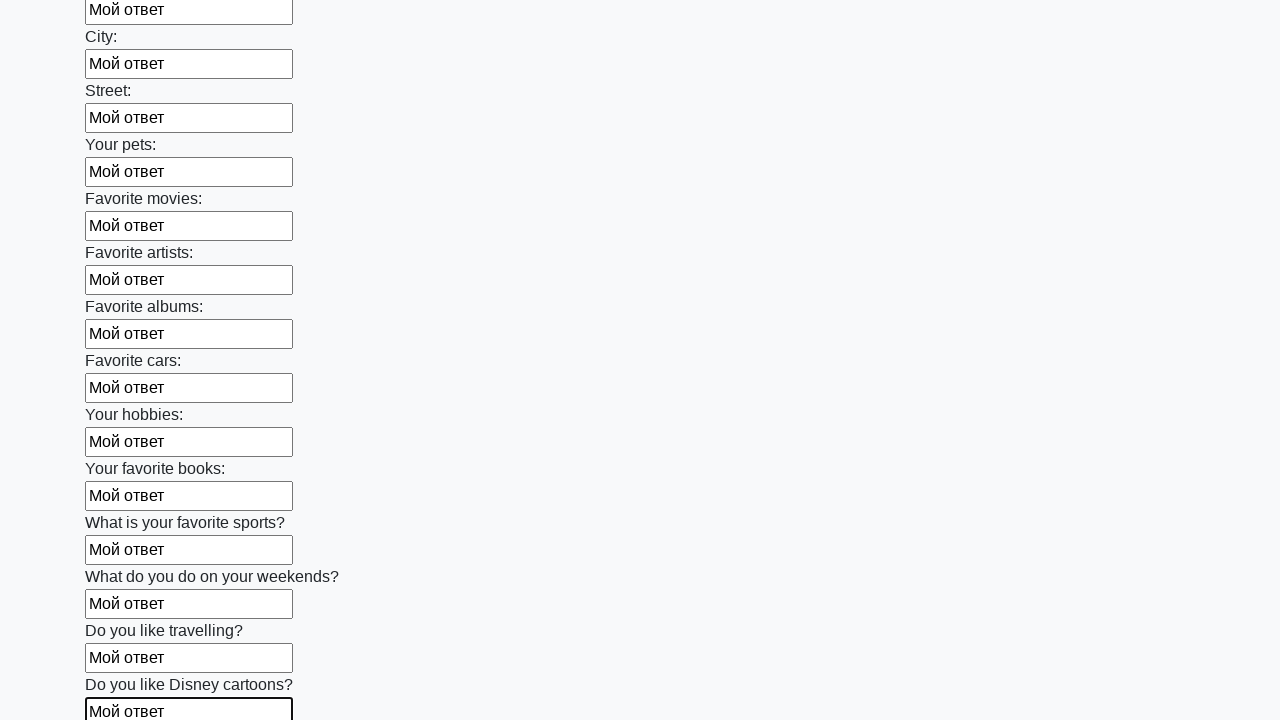

Filled input field with 'Мой ответ' on input >> nth=17
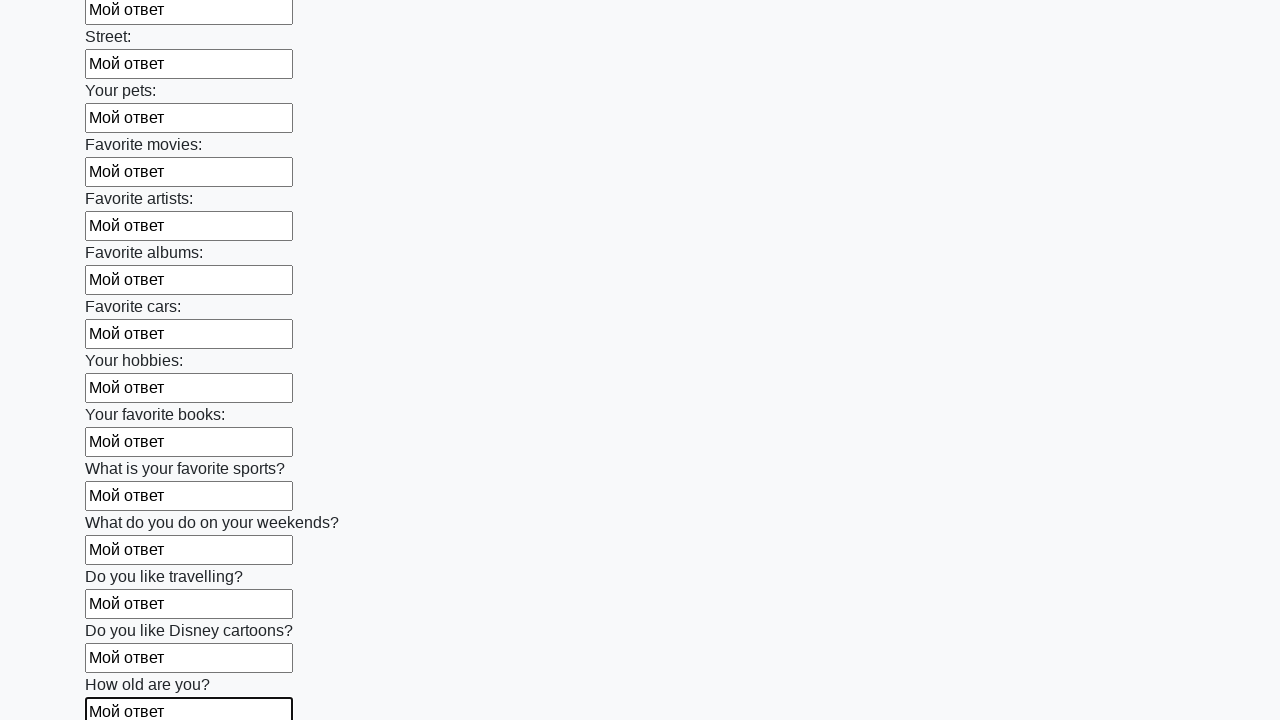

Filled input field with 'Мой ответ' on input >> nth=18
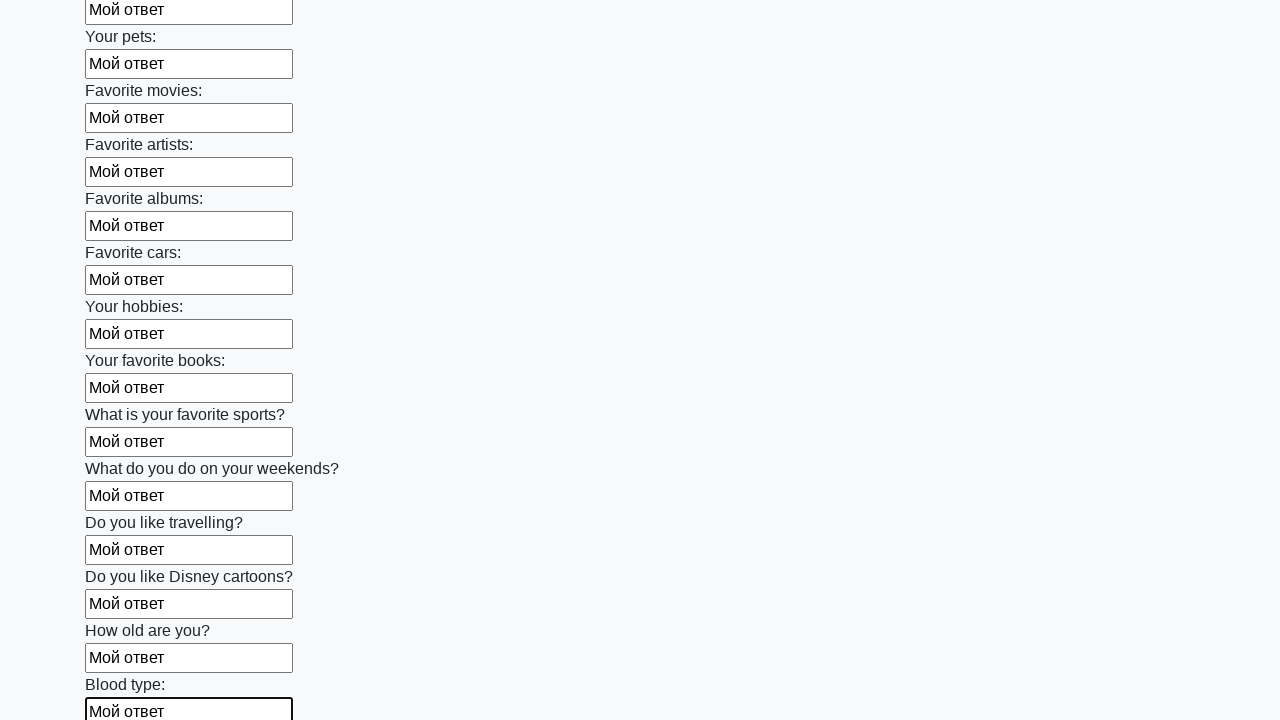

Filled input field with 'Мой ответ' on input >> nth=19
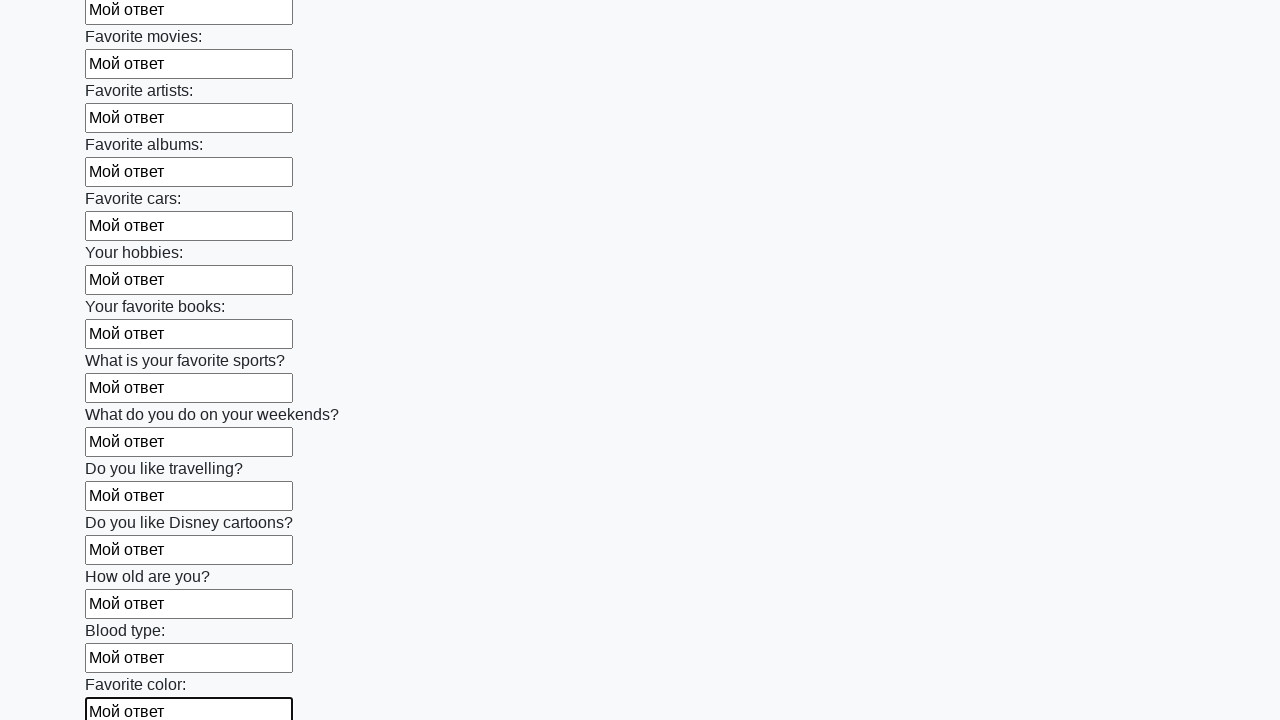

Filled input field with 'Мой ответ' on input >> nth=20
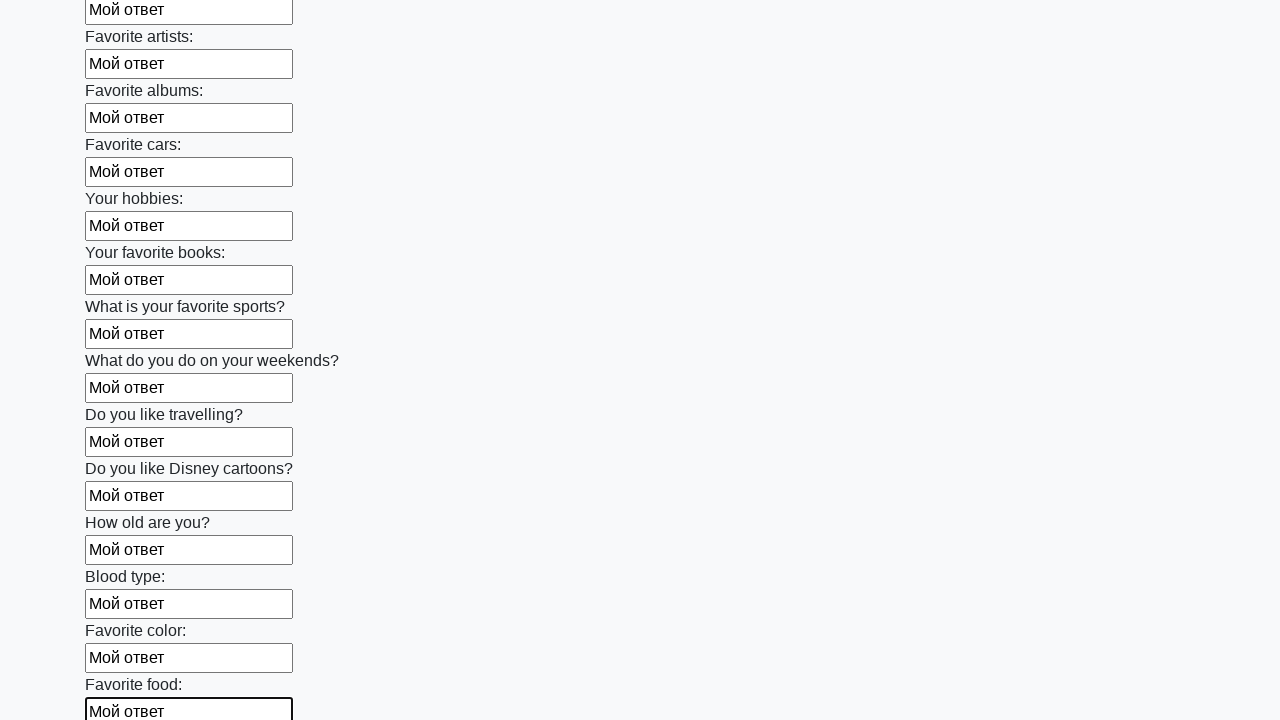

Filled input field with 'Мой ответ' on input >> nth=21
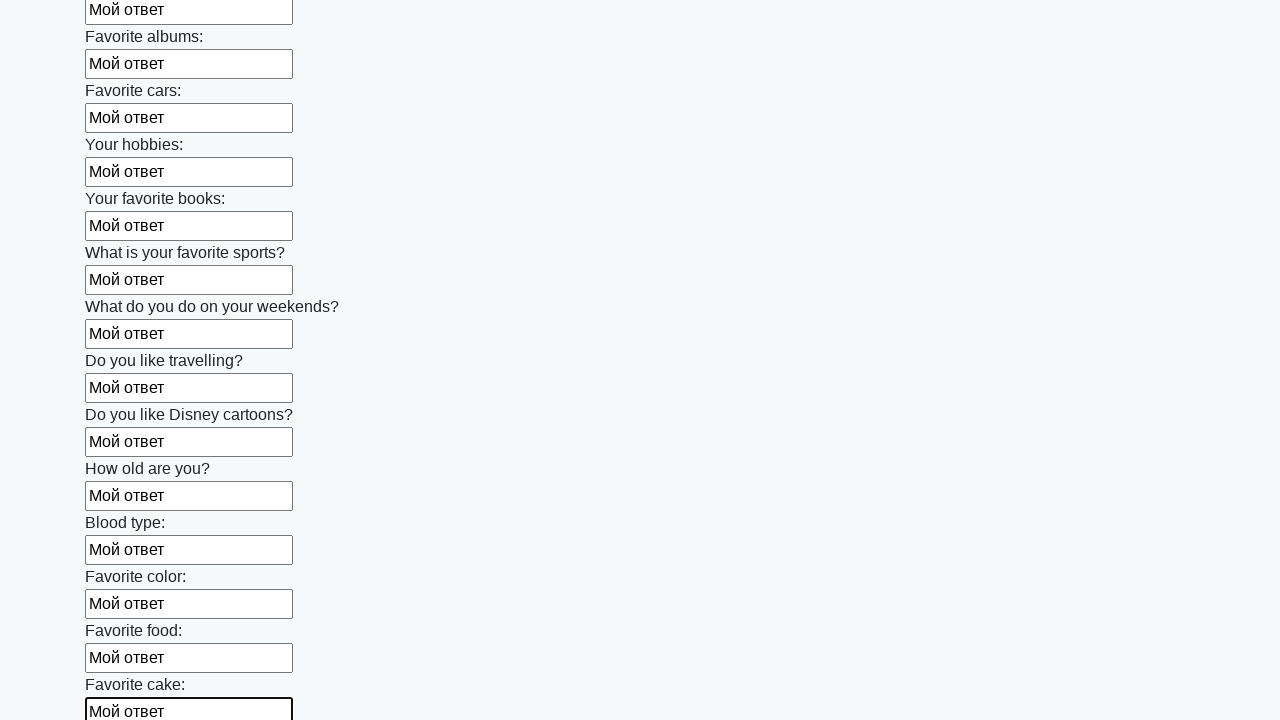

Filled input field with 'Мой ответ' on input >> nth=22
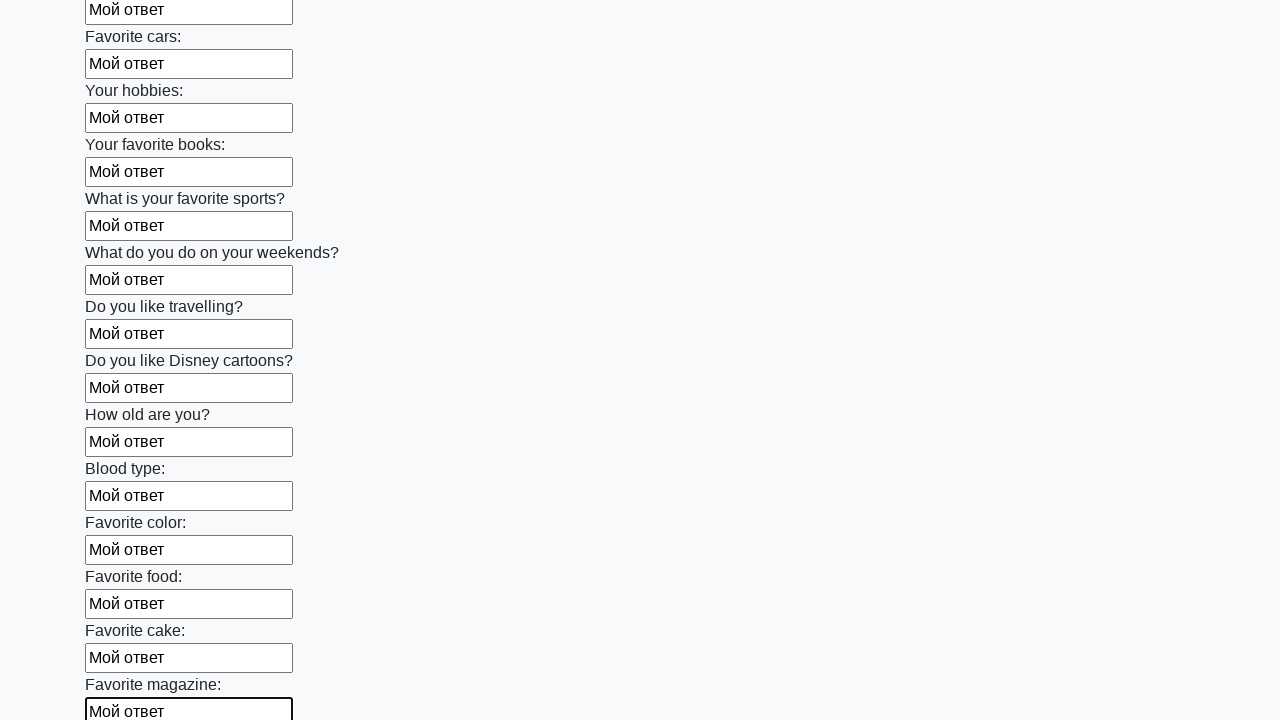

Filled input field with 'Мой ответ' on input >> nth=23
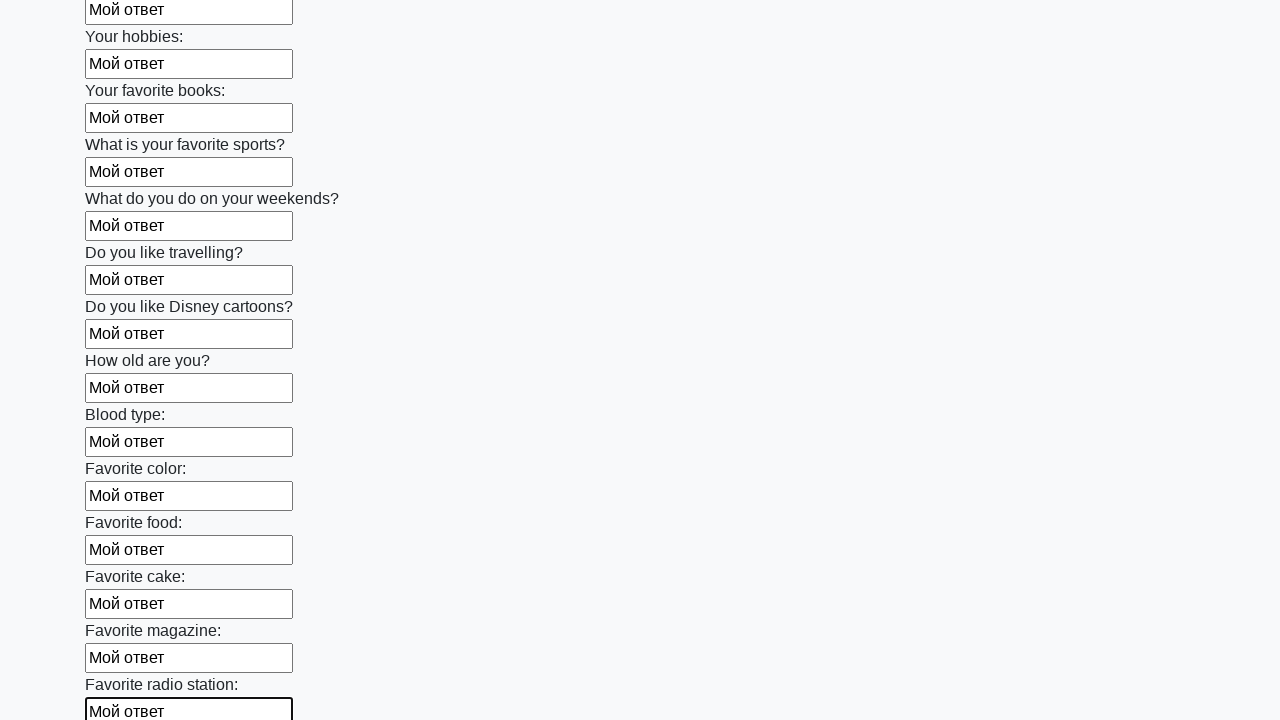

Filled input field with 'Мой ответ' on input >> nth=24
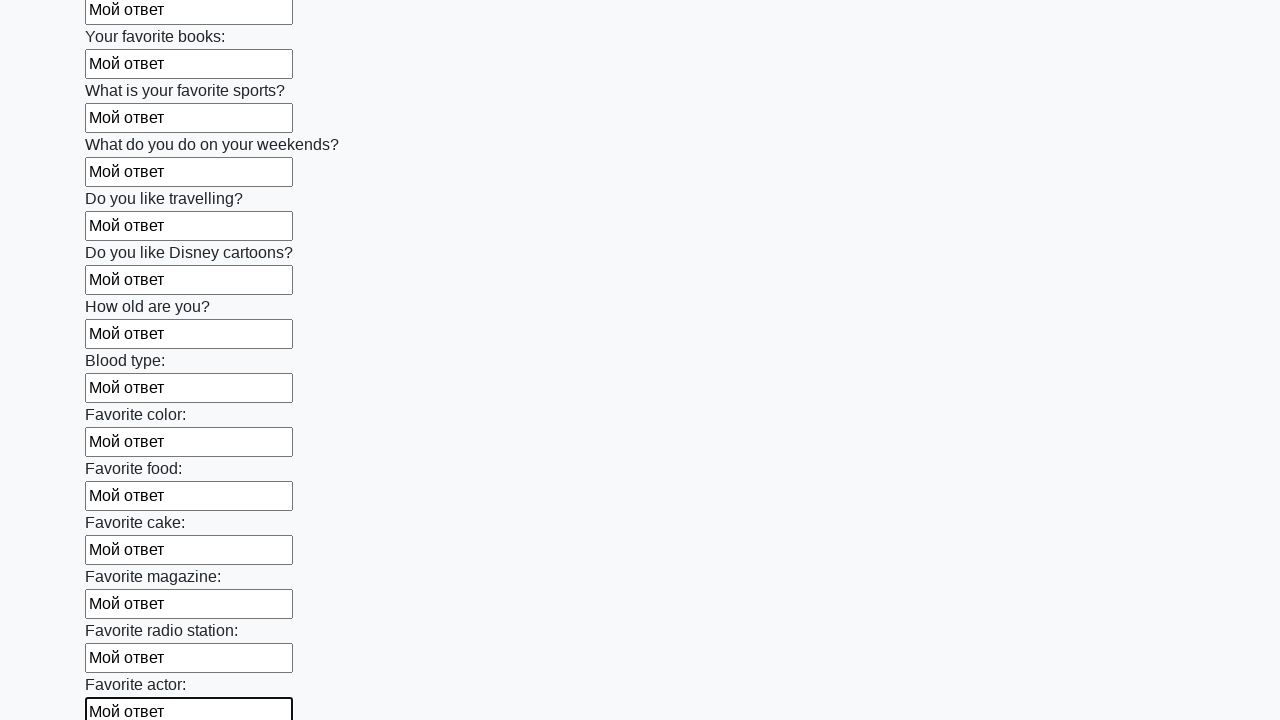

Filled input field with 'Мой ответ' on input >> nth=25
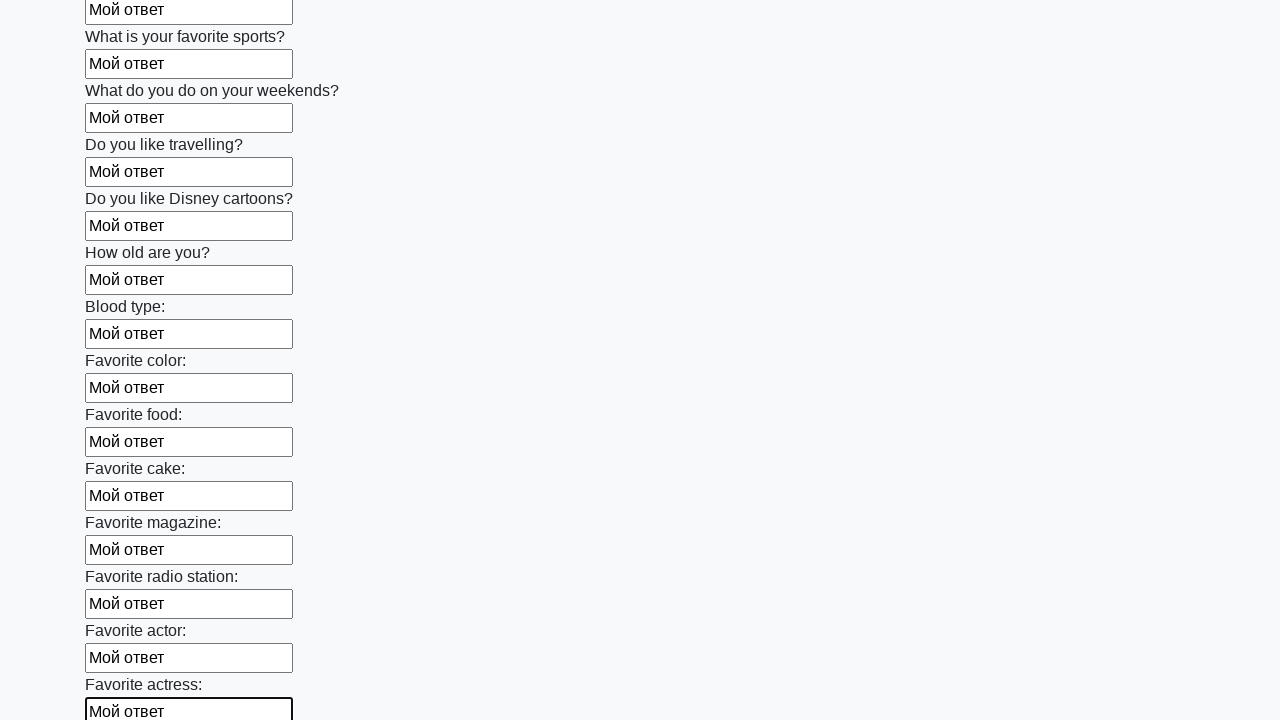

Filled input field with 'Мой ответ' on input >> nth=26
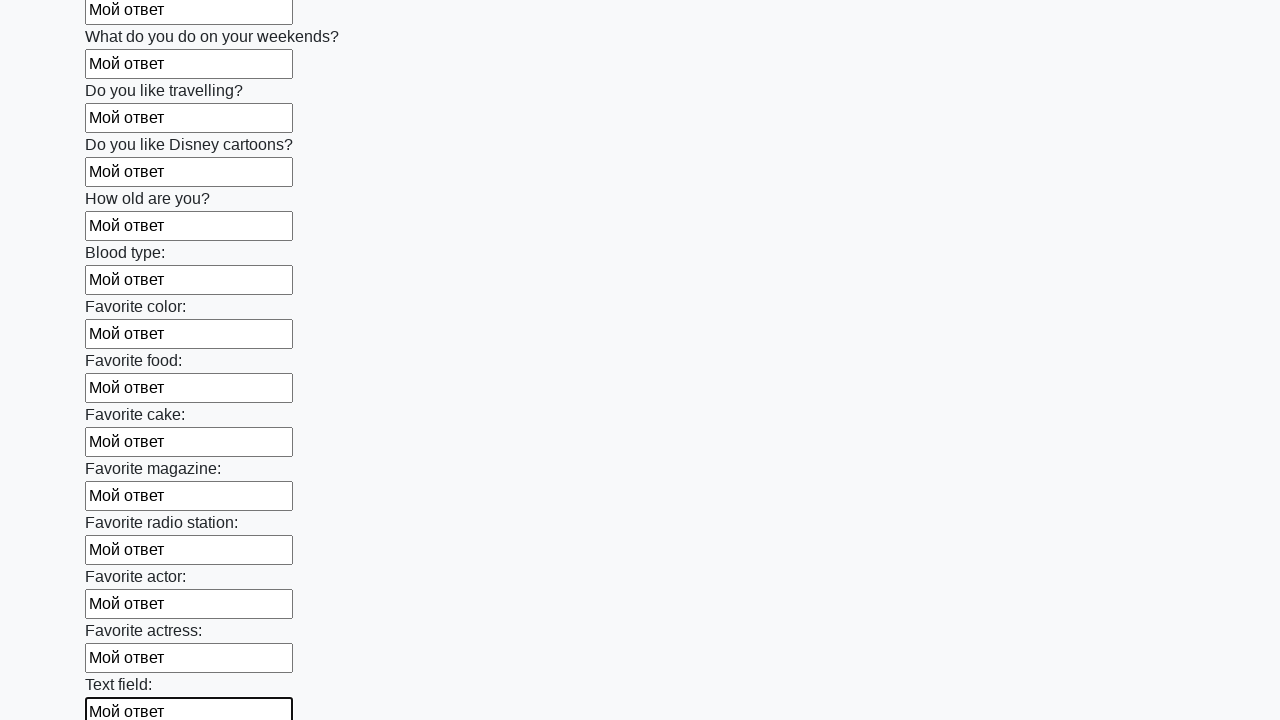

Filled input field with 'Мой ответ' on input >> nth=27
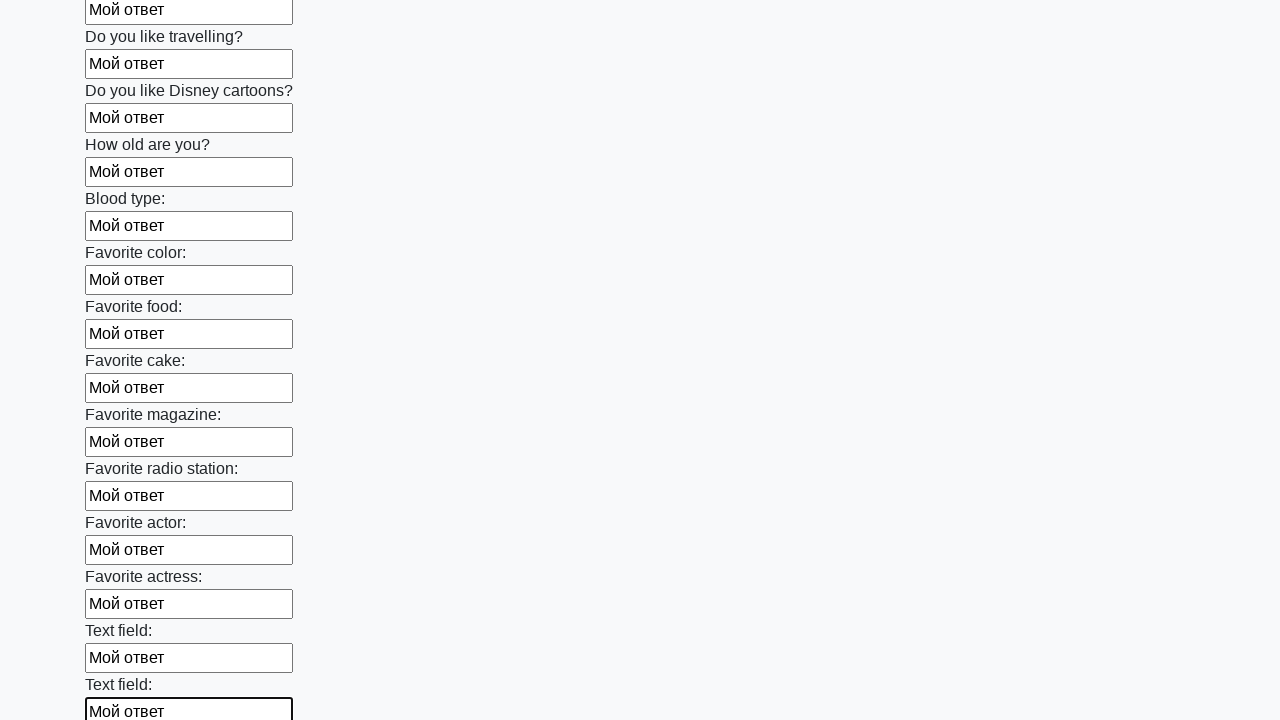

Filled input field with 'Мой ответ' on input >> nth=28
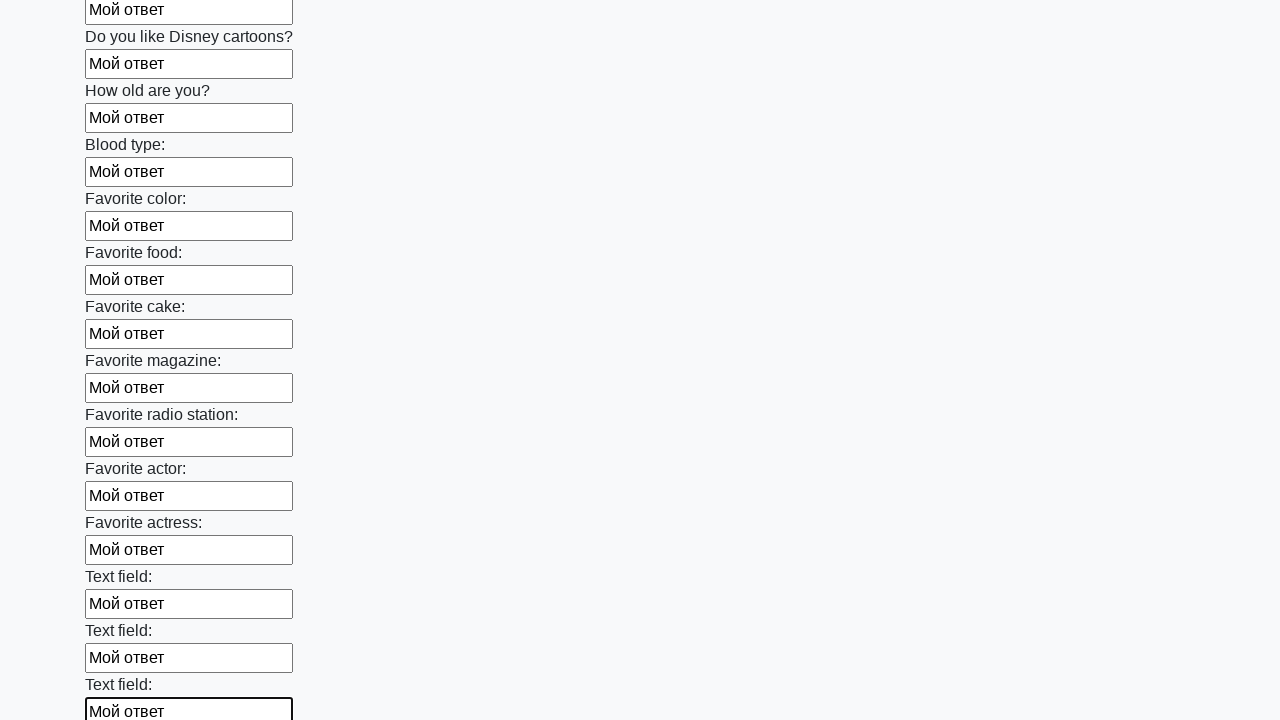

Filled input field with 'Мой ответ' on input >> nth=29
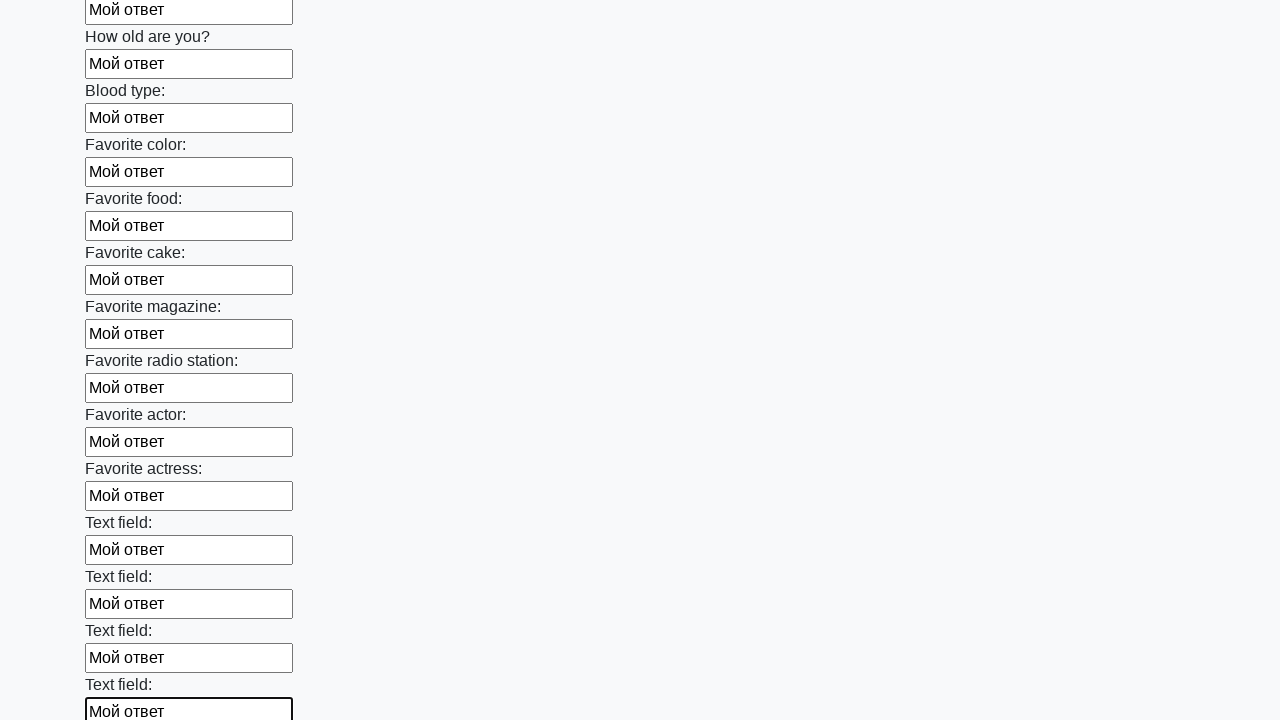

Filled input field with 'Мой ответ' on input >> nth=30
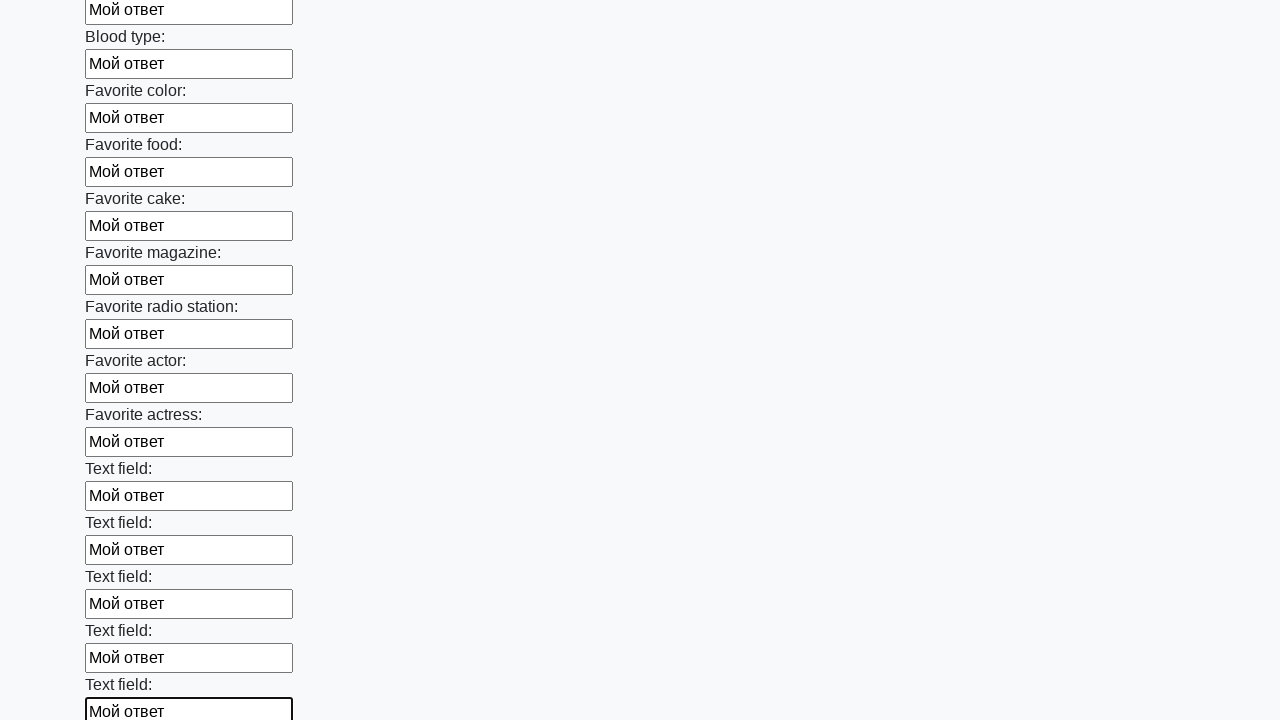

Filled input field with 'Мой ответ' on input >> nth=31
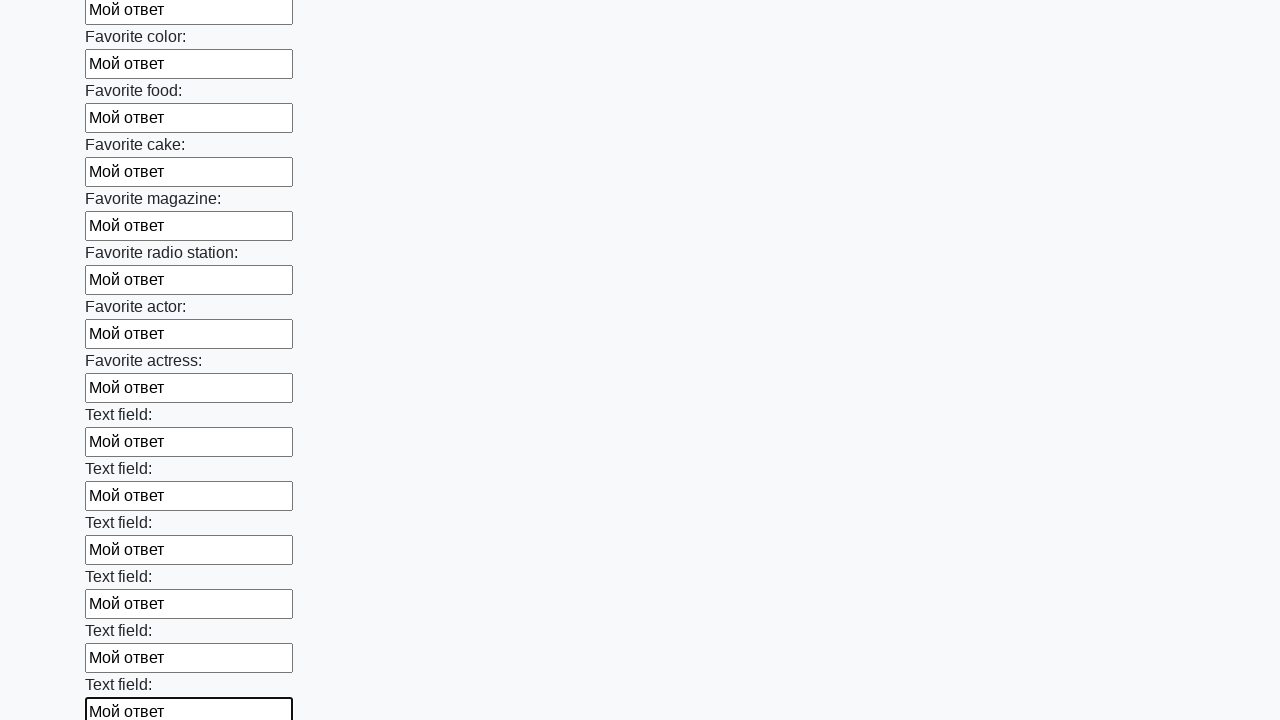

Filled input field with 'Мой ответ' on input >> nth=32
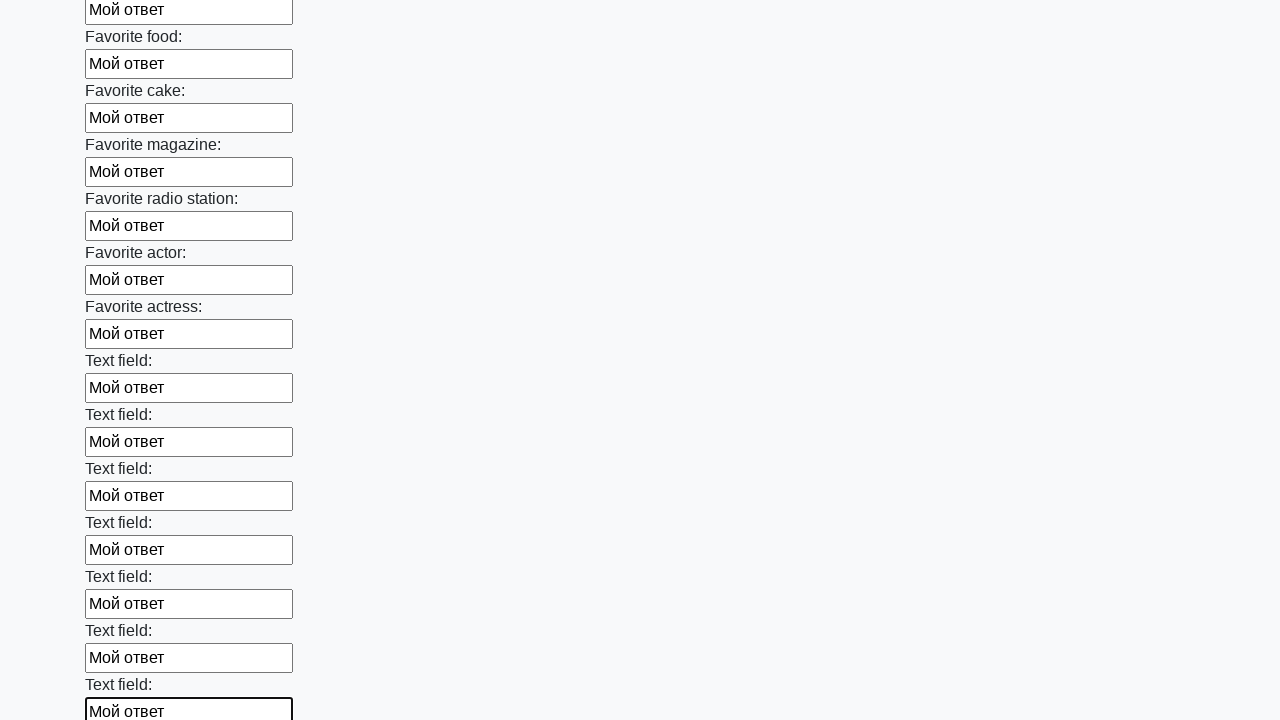

Filled input field with 'Мой ответ' on input >> nth=33
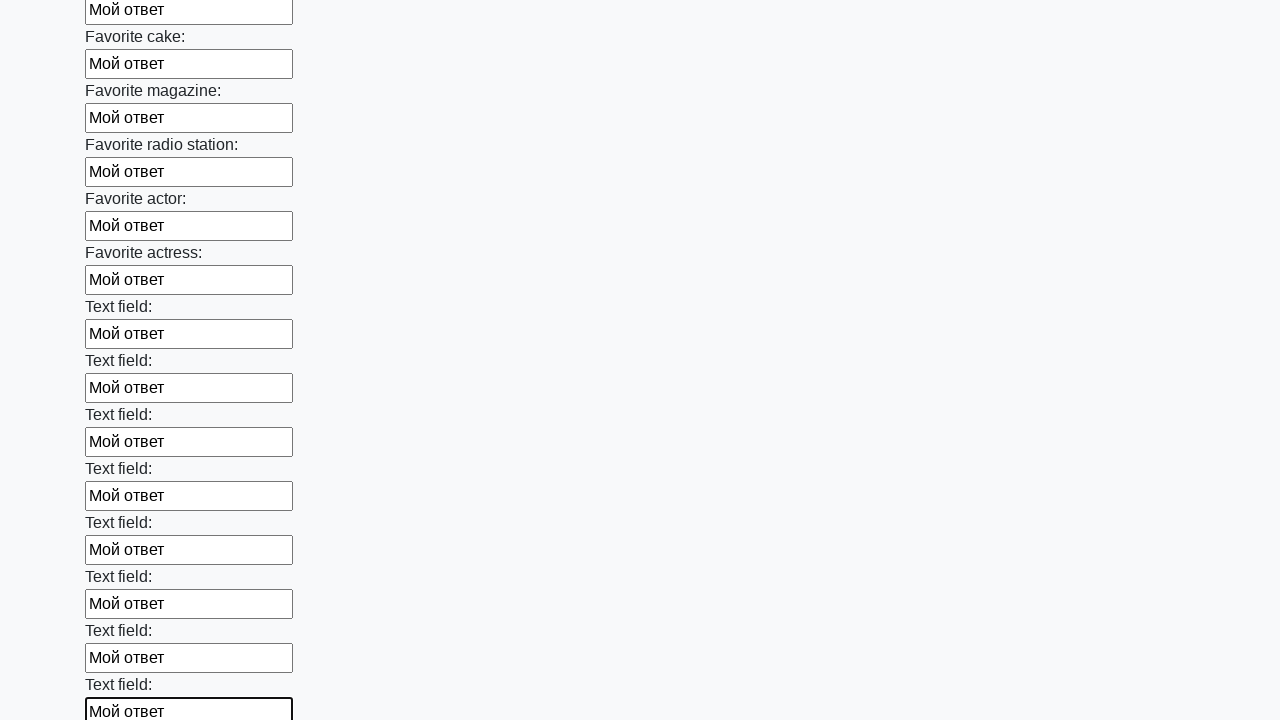

Filled input field with 'Мой ответ' on input >> nth=34
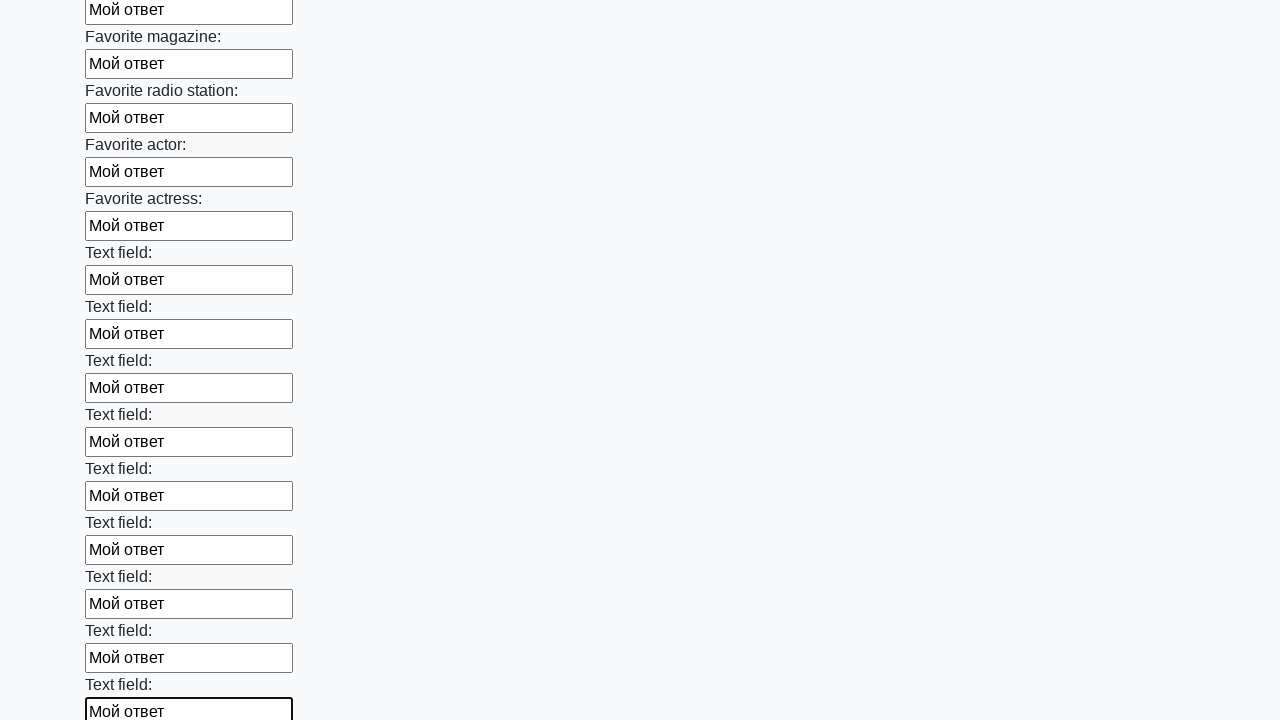

Filled input field with 'Мой ответ' on input >> nth=35
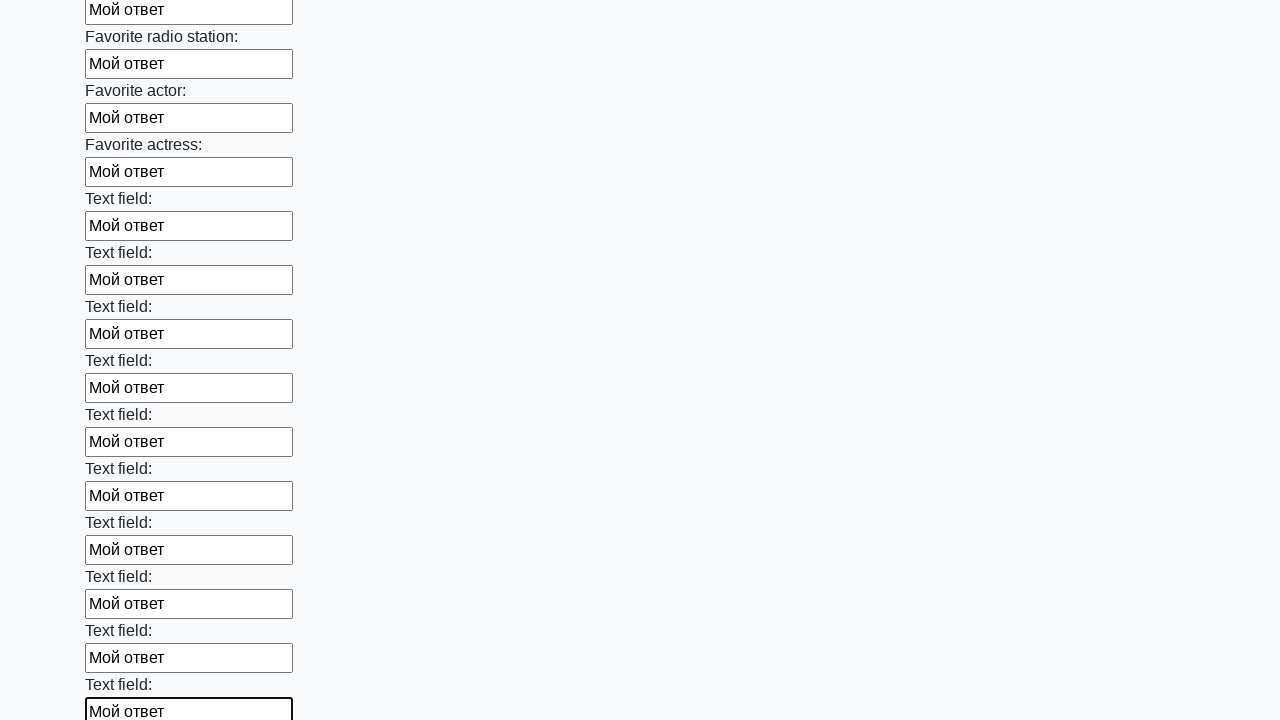

Filled input field with 'Мой ответ' on input >> nth=36
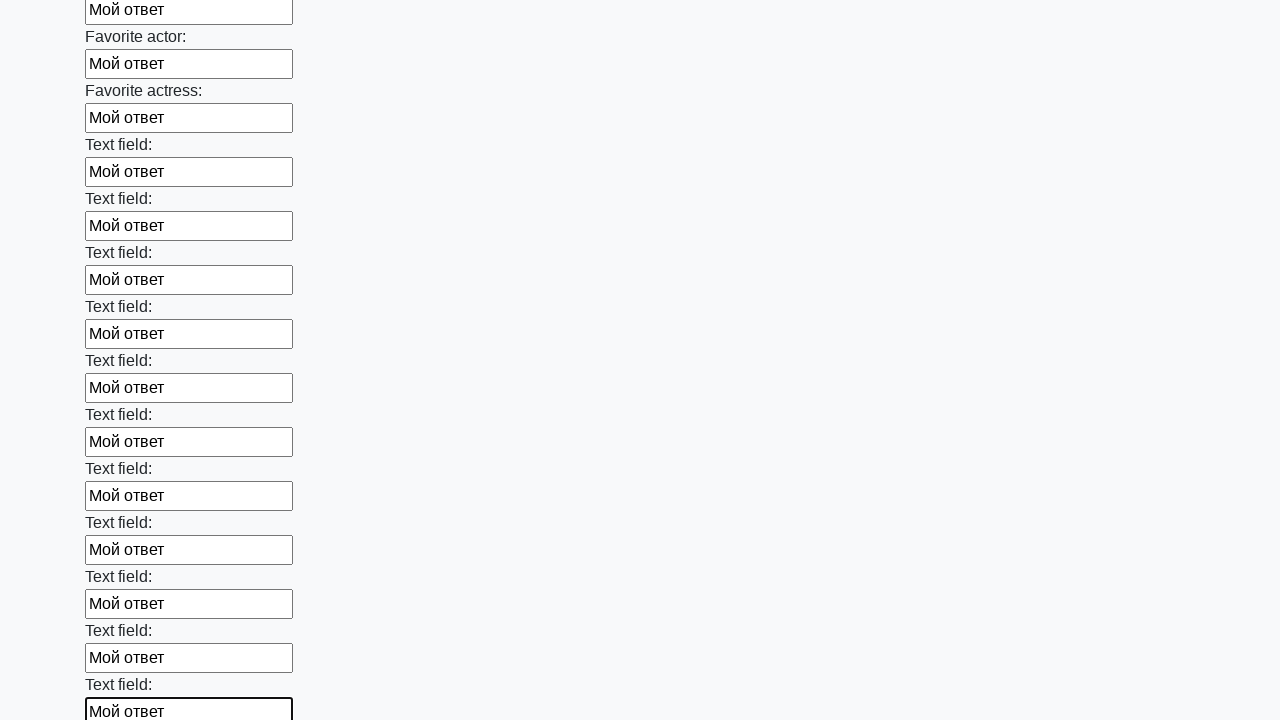

Filled input field with 'Мой ответ' on input >> nth=37
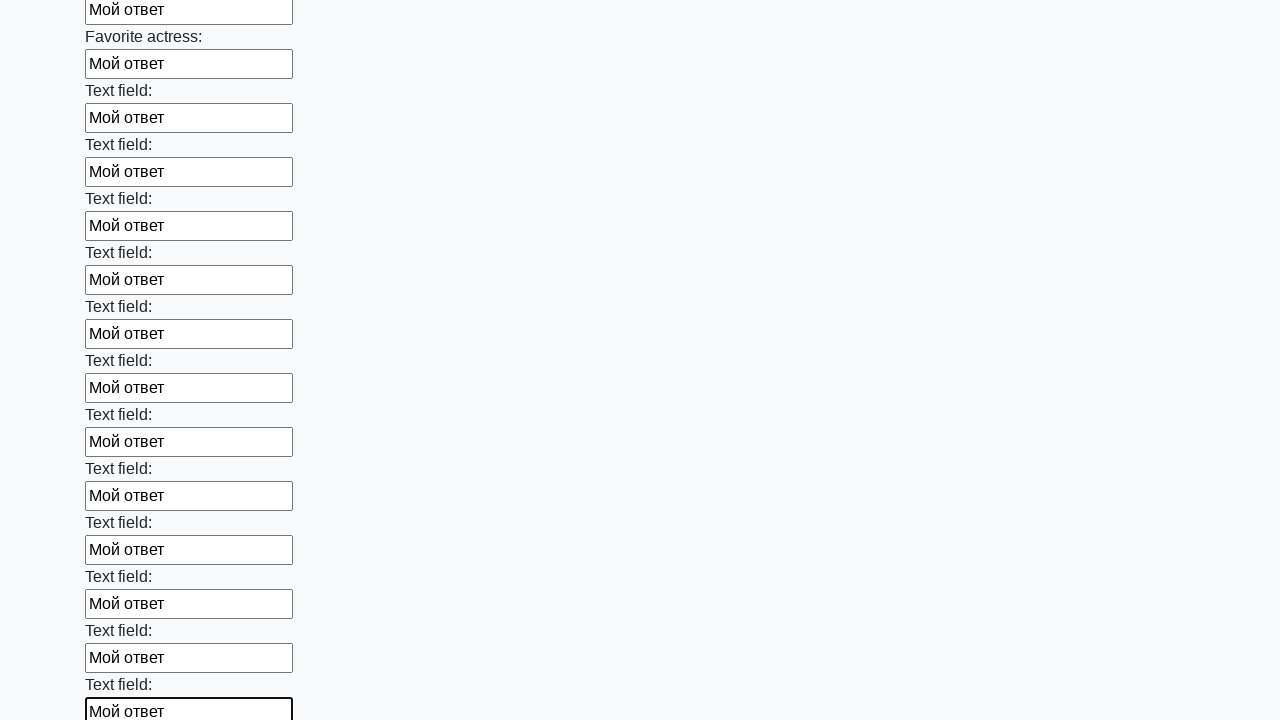

Filled input field with 'Мой ответ' on input >> nth=38
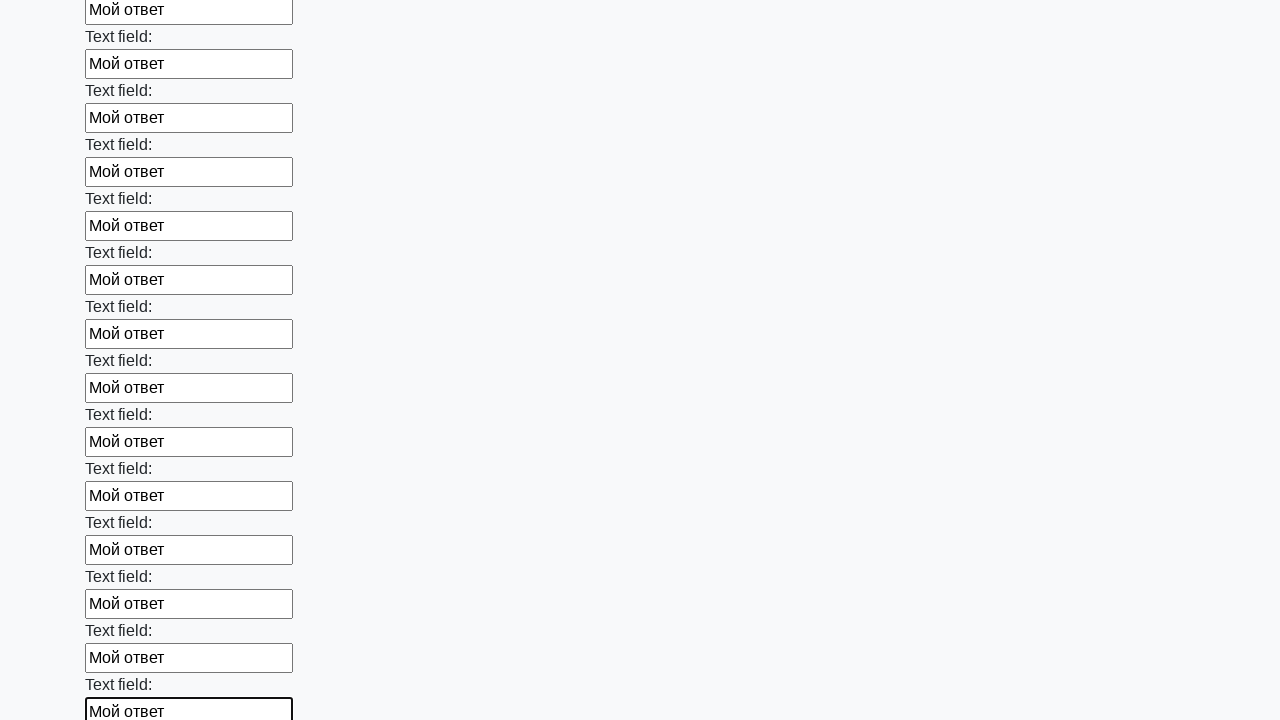

Filled input field with 'Мой ответ' on input >> nth=39
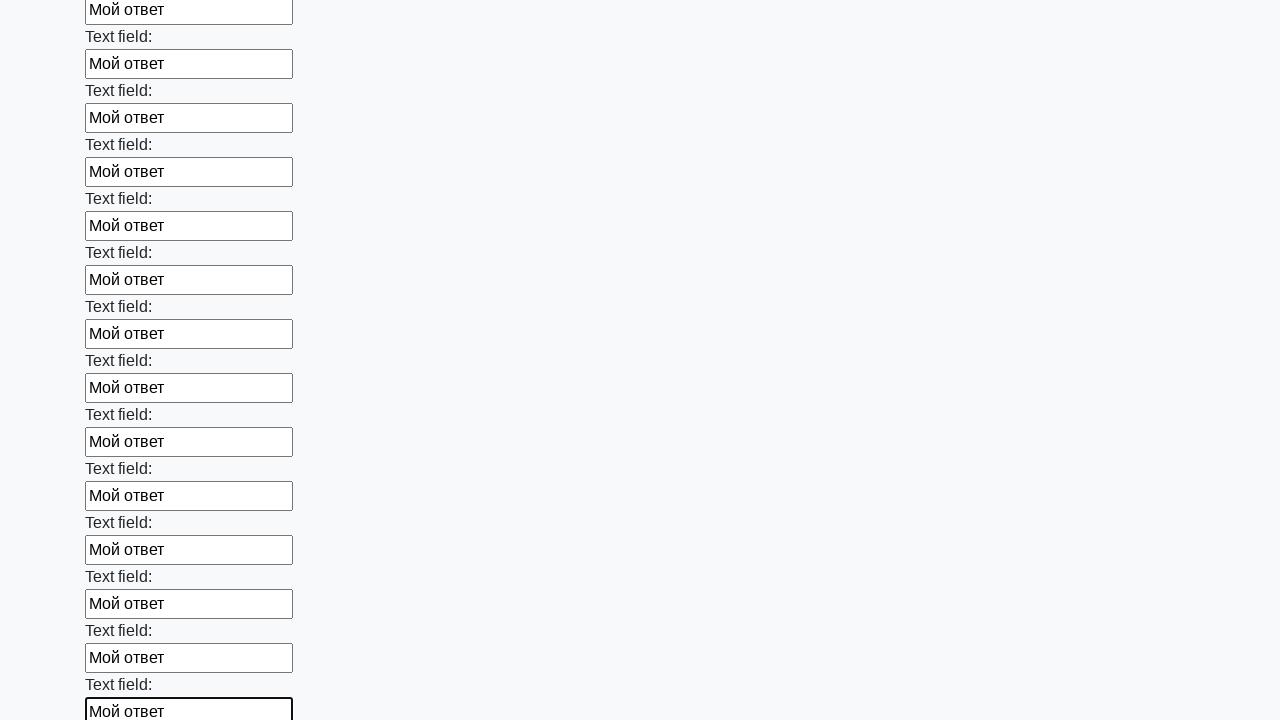

Filled input field with 'Мой ответ' on input >> nth=40
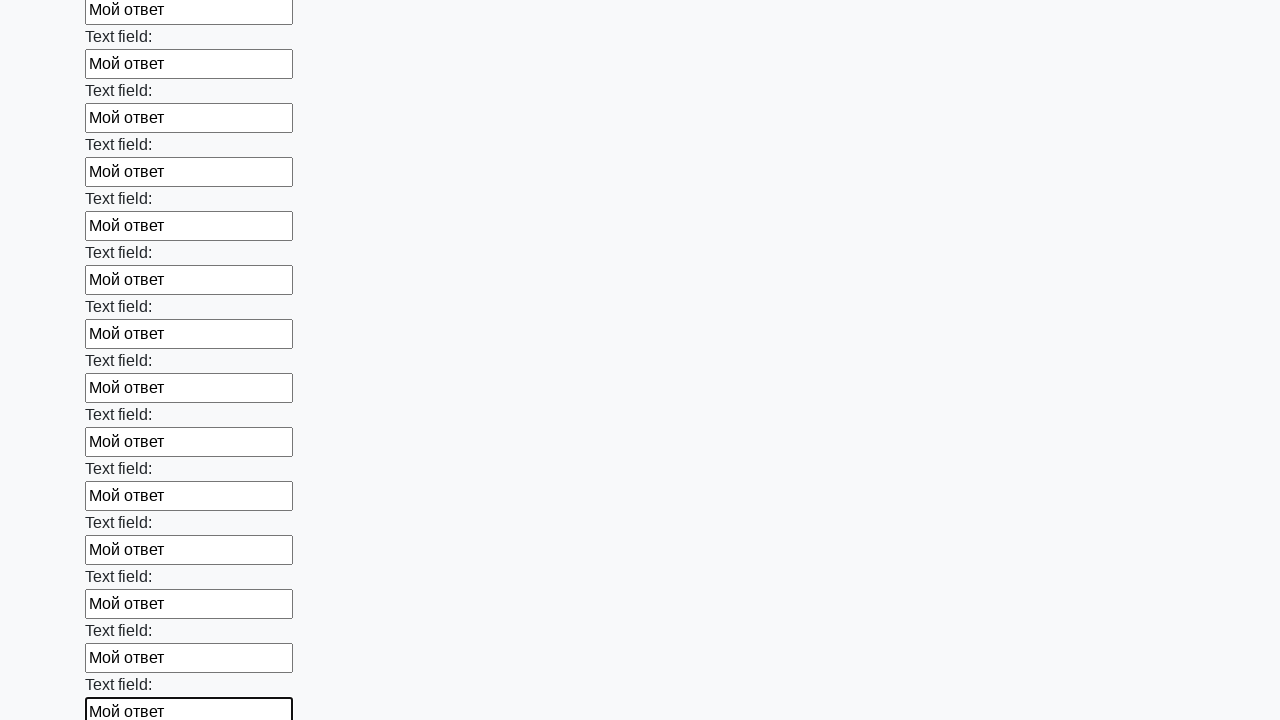

Filled input field with 'Мой ответ' on input >> nth=41
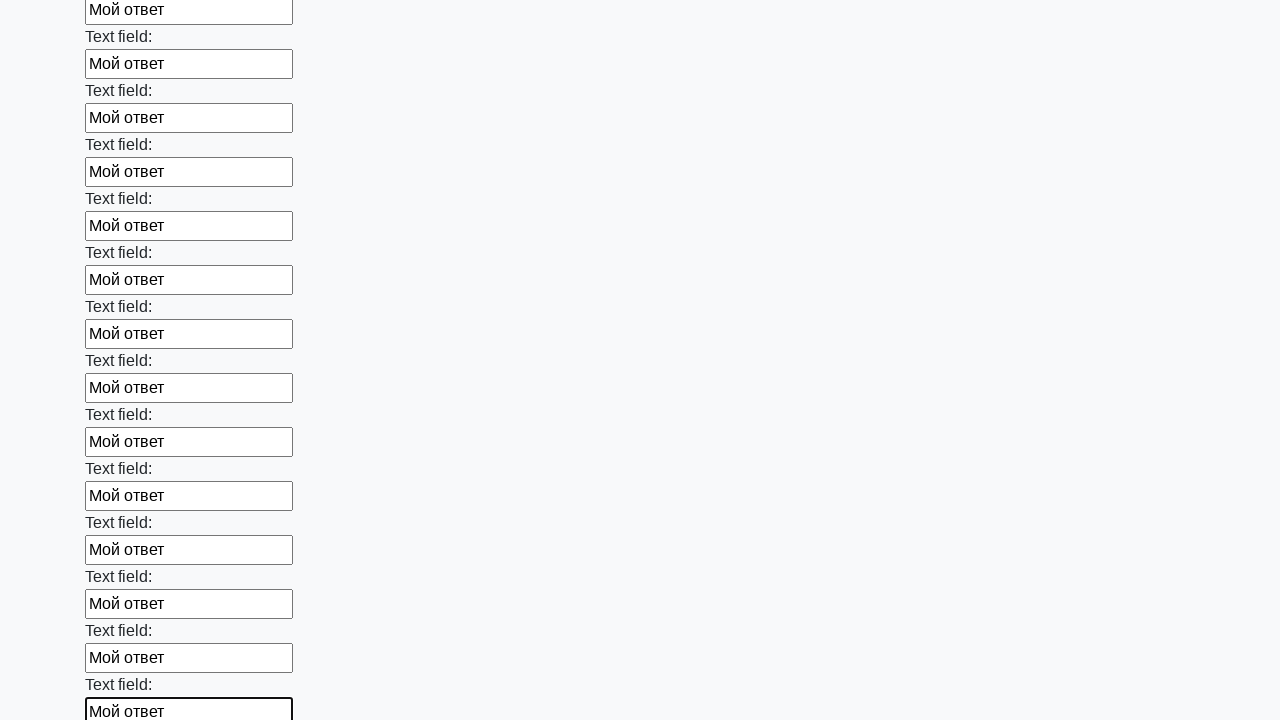

Filled input field with 'Мой ответ' on input >> nth=42
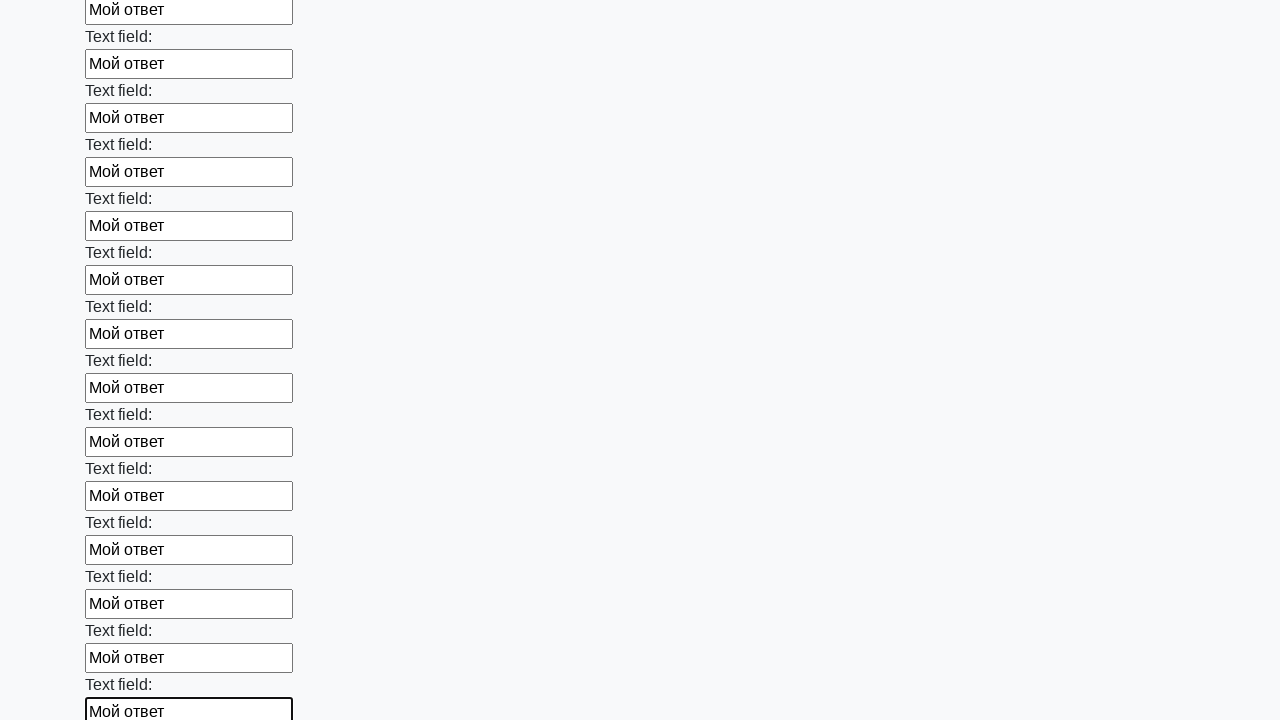

Filled input field with 'Мой ответ' on input >> nth=43
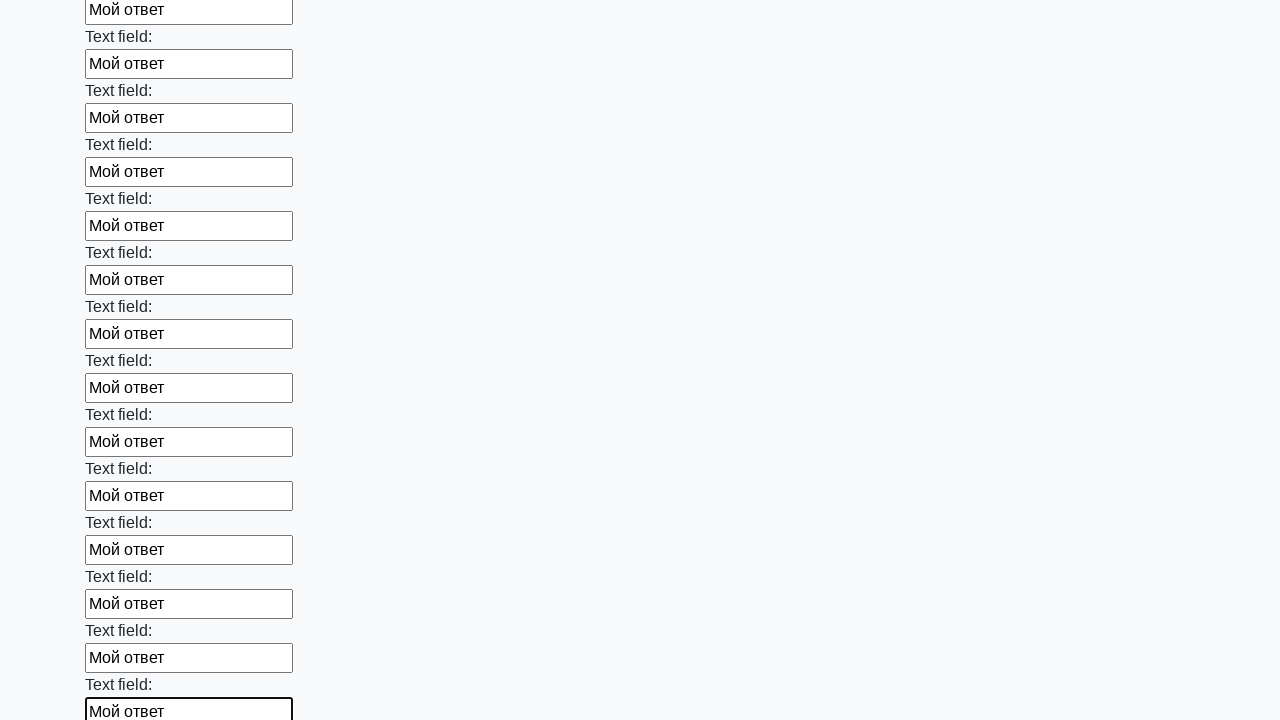

Filled input field with 'Мой ответ' on input >> nth=44
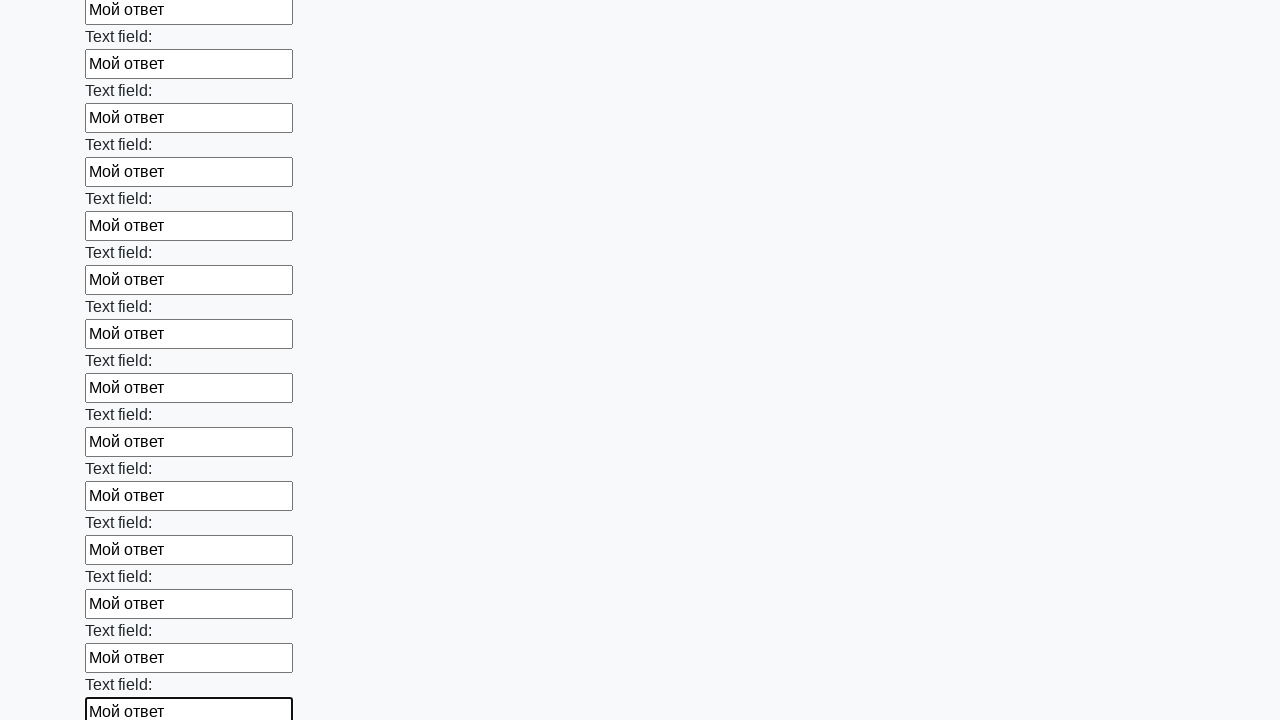

Filled input field with 'Мой ответ' on input >> nth=45
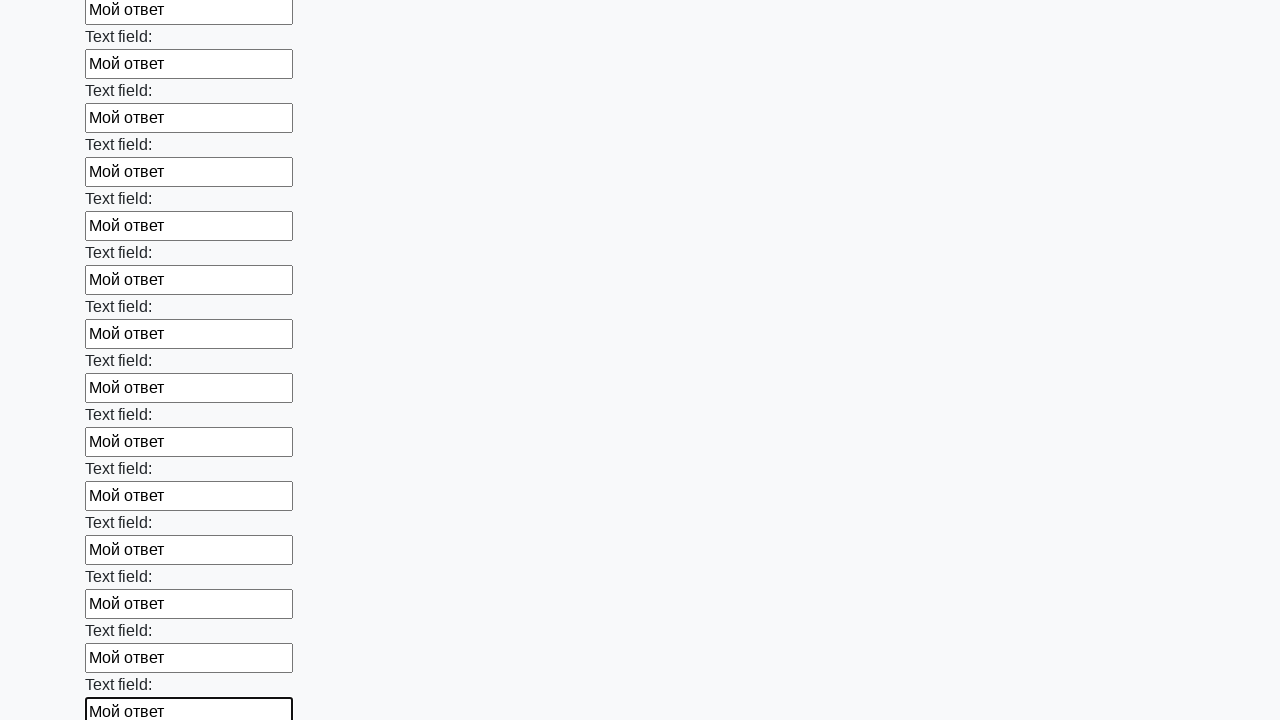

Filled input field with 'Мой ответ' on input >> nth=46
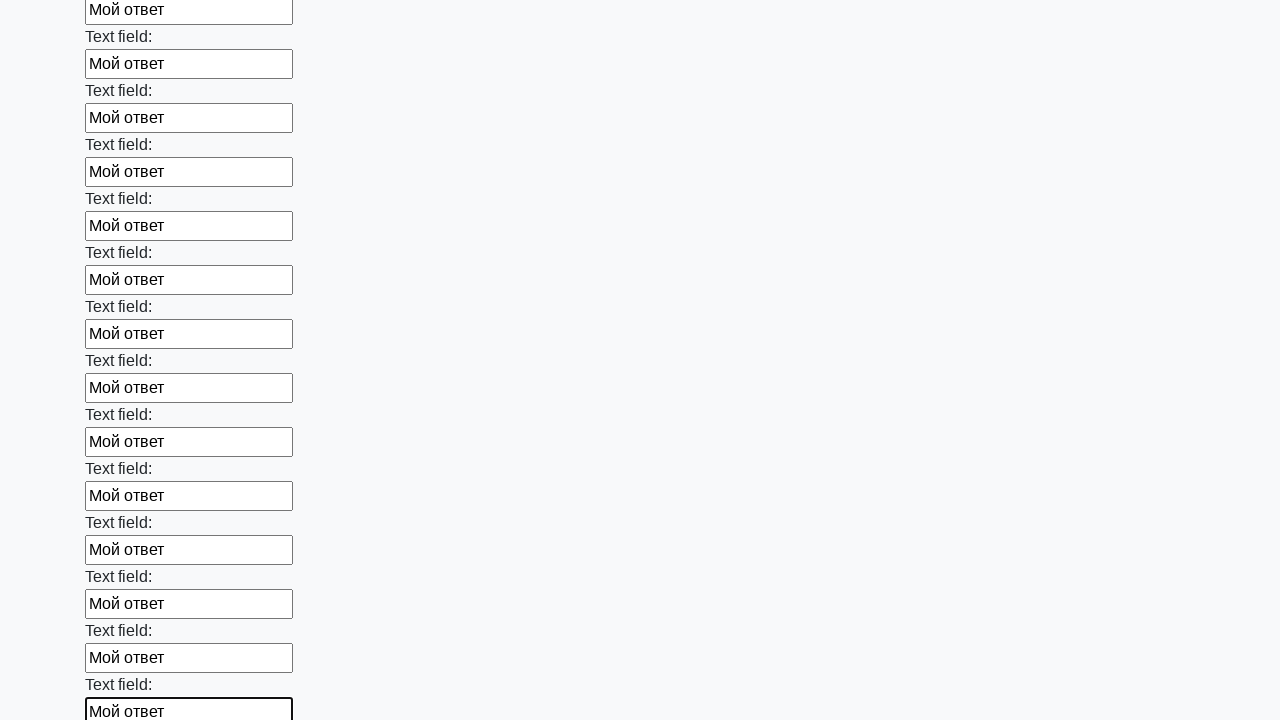

Filled input field with 'Мой ответ' on input >> nth=47
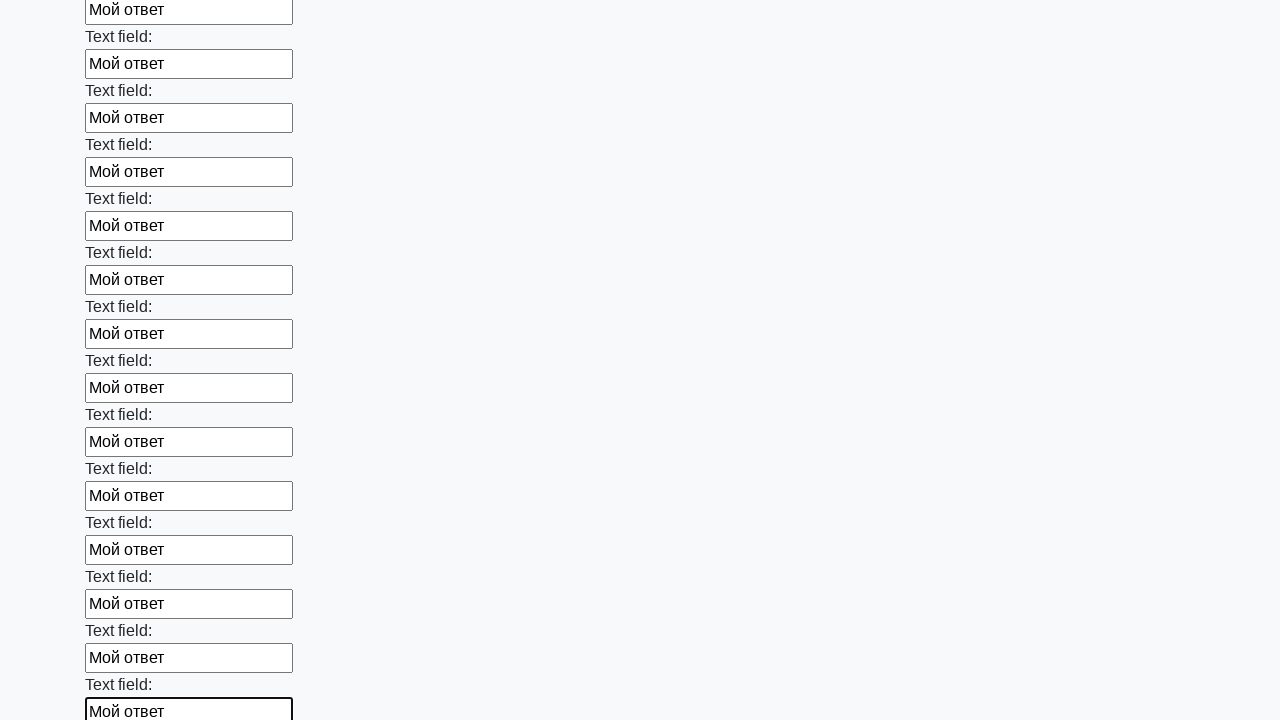

Filled input field with 'Мой ответ' on input >> nth=48
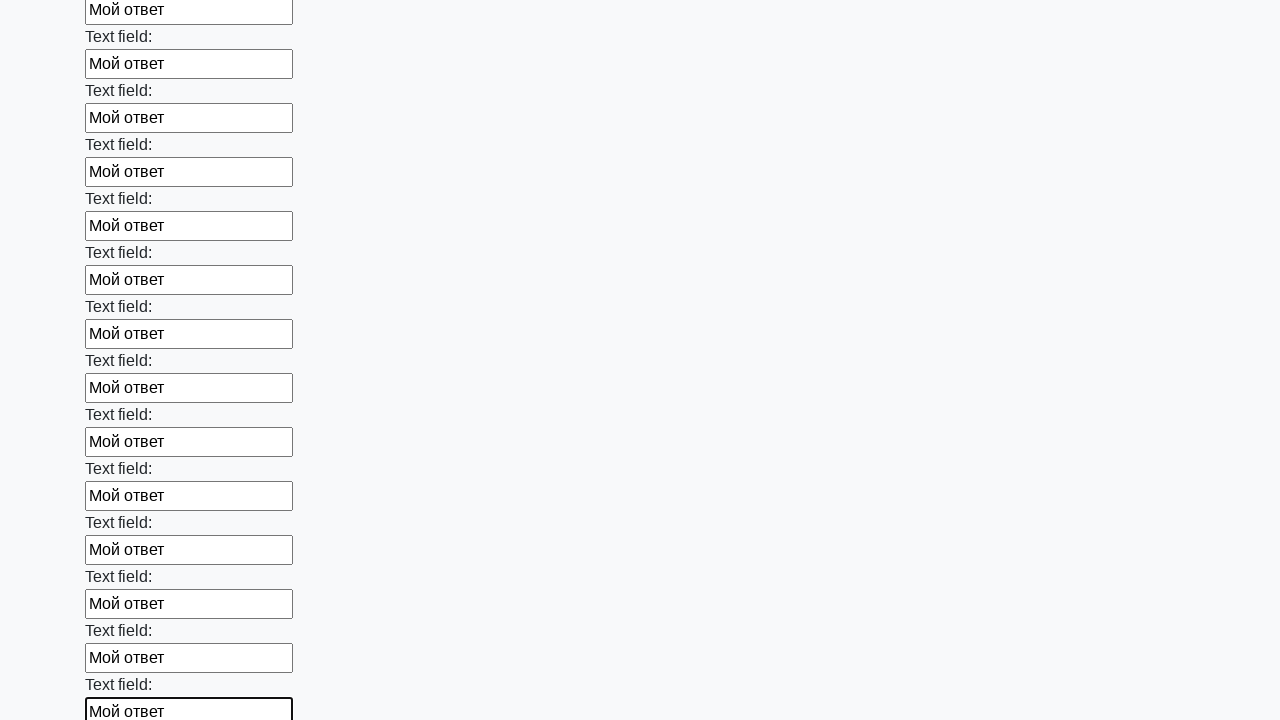

Filled input field with 'Мой ответ' on input >> nth=49
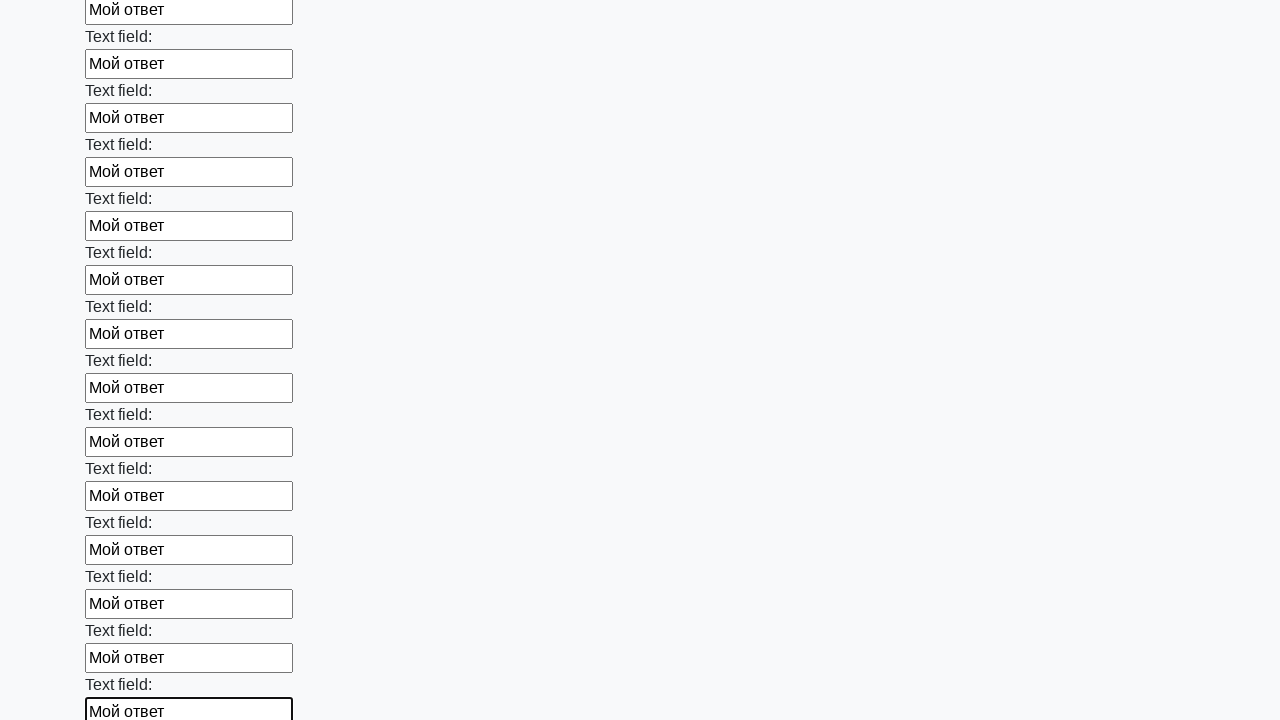

Filled input field with 'Мой ответ' on input >> nth=50
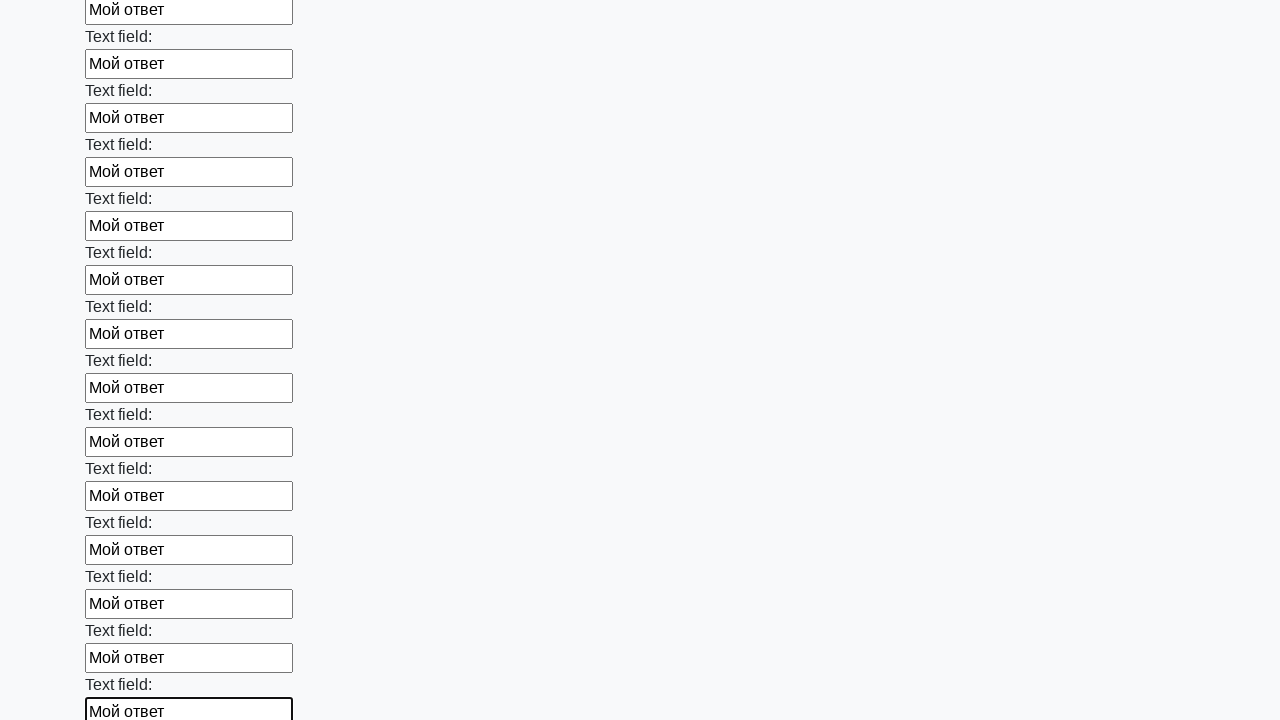

Filled input field with 'Мой ответ' on input >> nth=51
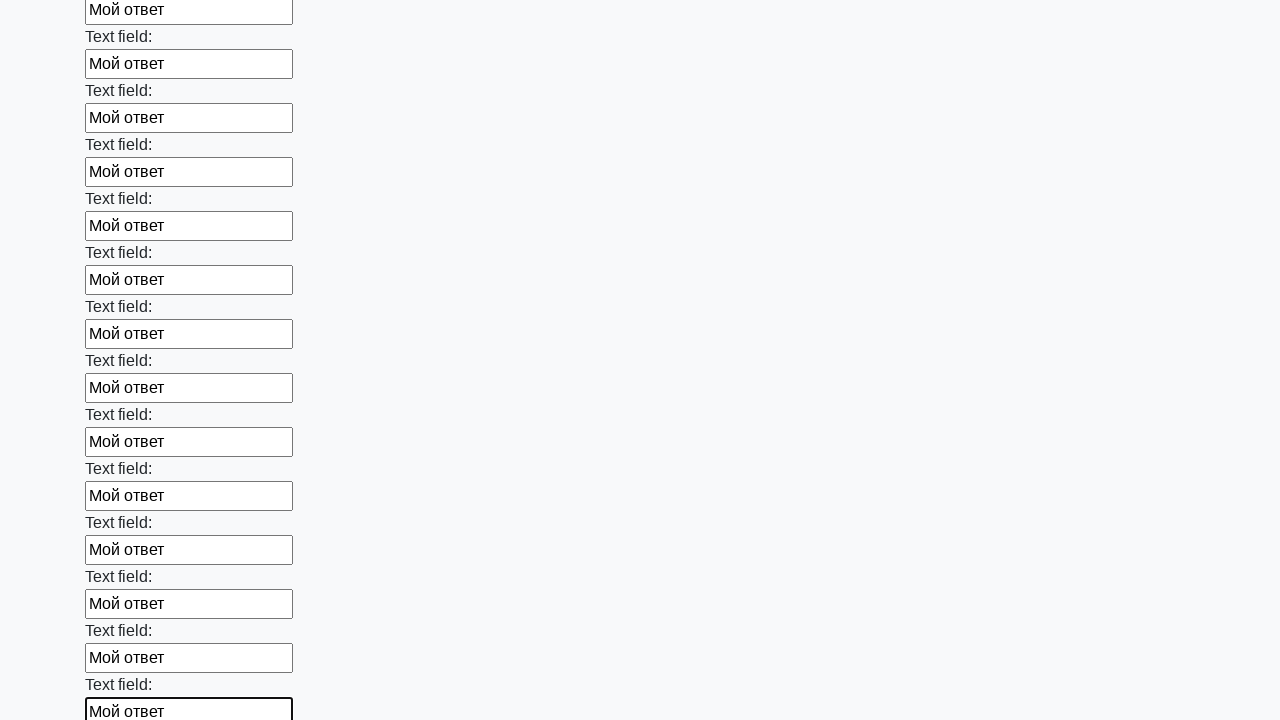

Filled input field with 'Мой ответ' on input >> nth=52
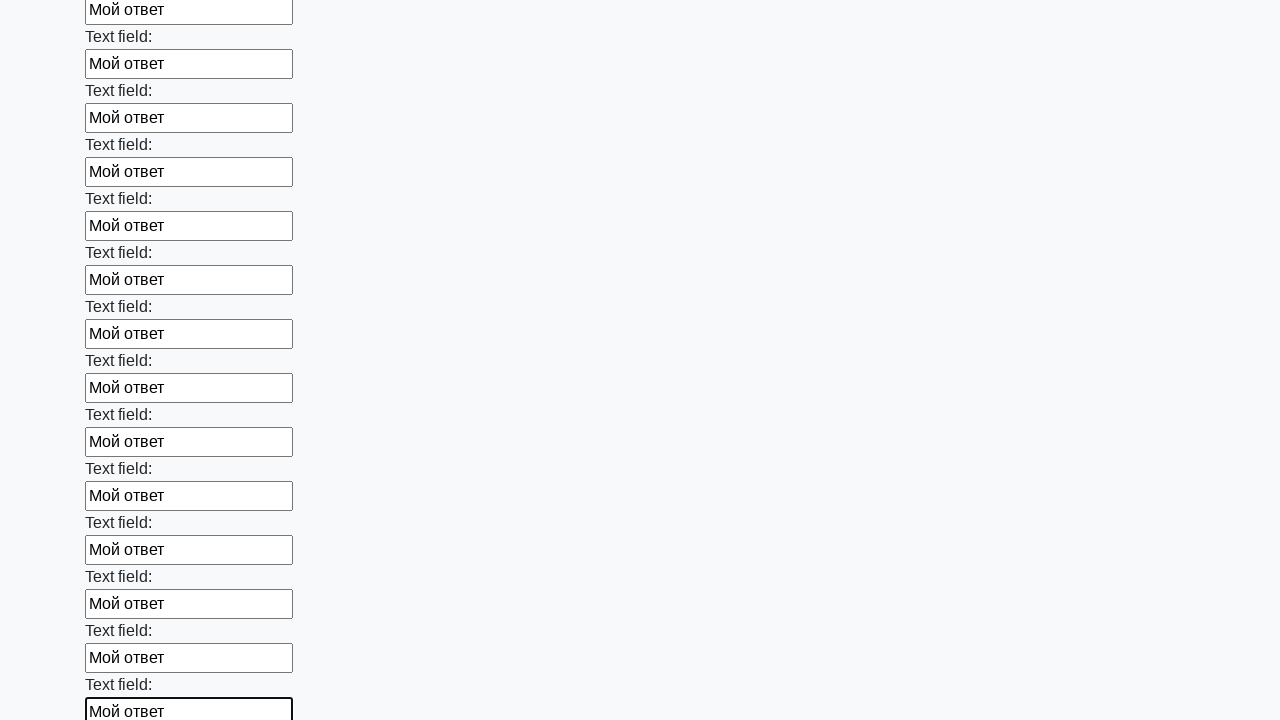

Filled input field with 'Мой ответ' on input >> nth=53
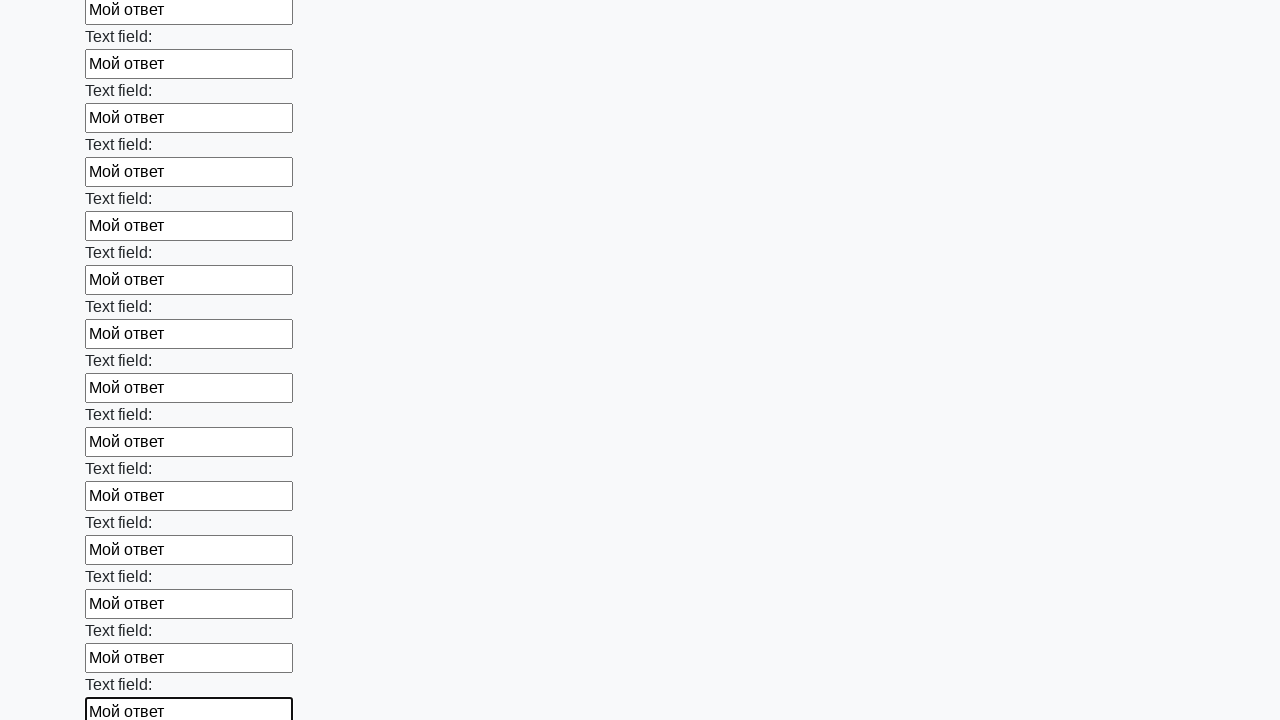

Filled input field with 'Мой ответ' on input >> nth=54
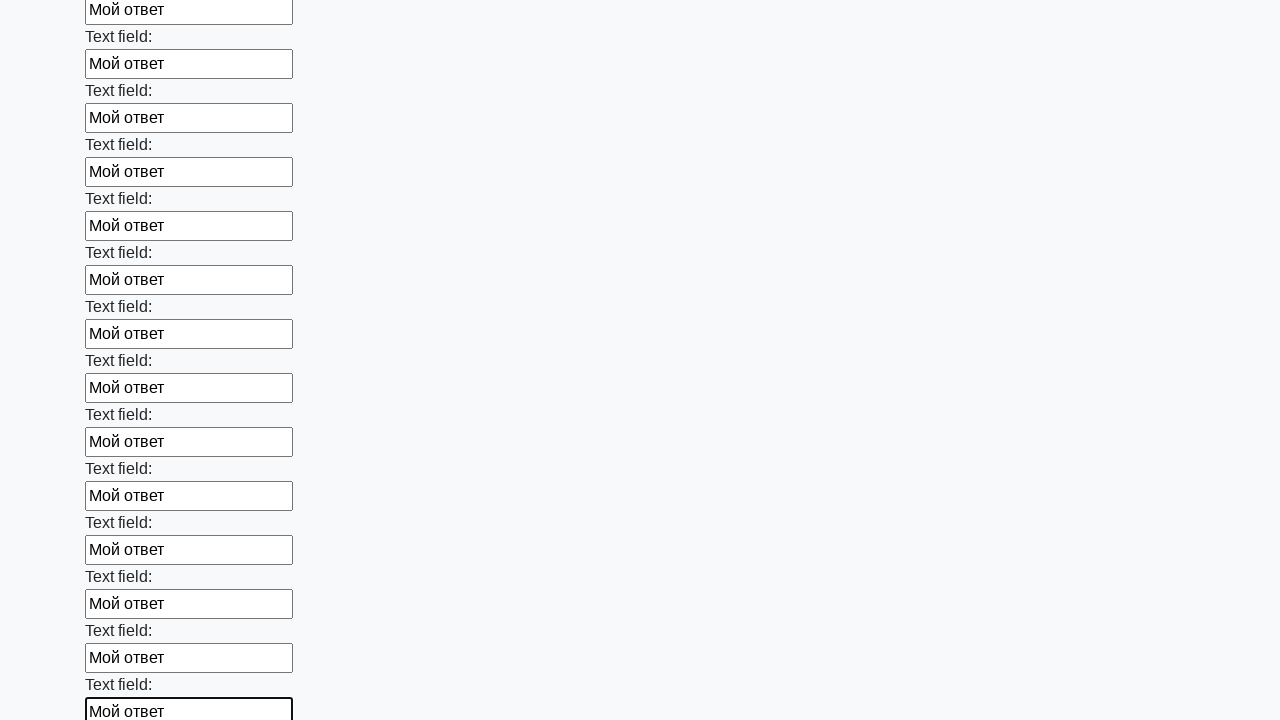

Filled input field with 'Мой ответ' on input >> nth=55
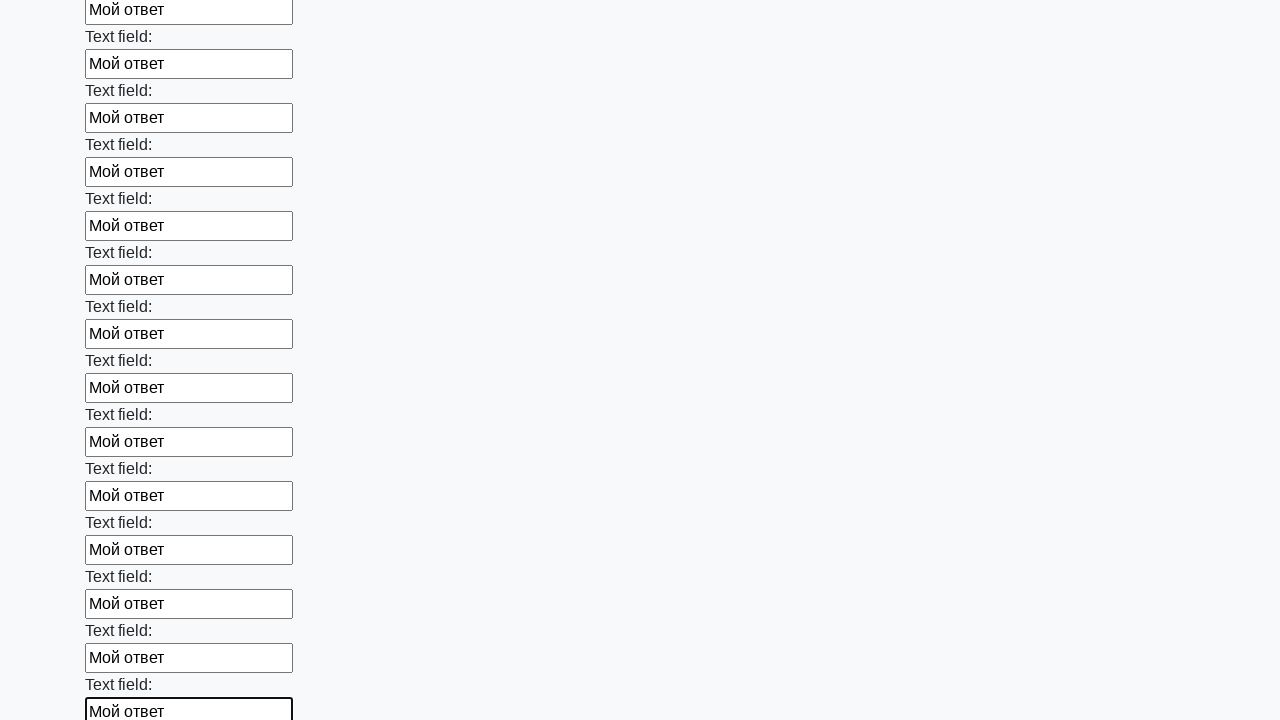

Filled input field with 'Мой ответ' on input >> nth=56
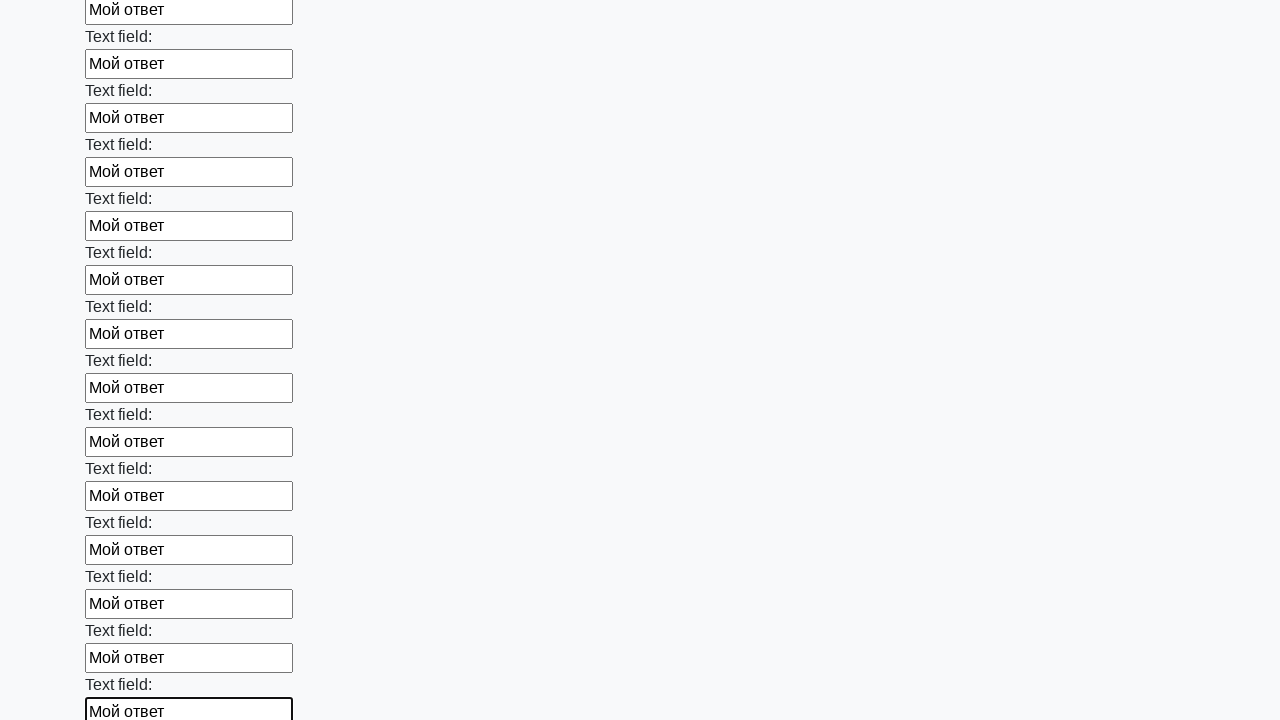

Filled input field with 'Мой ответ' on input >> nth=57
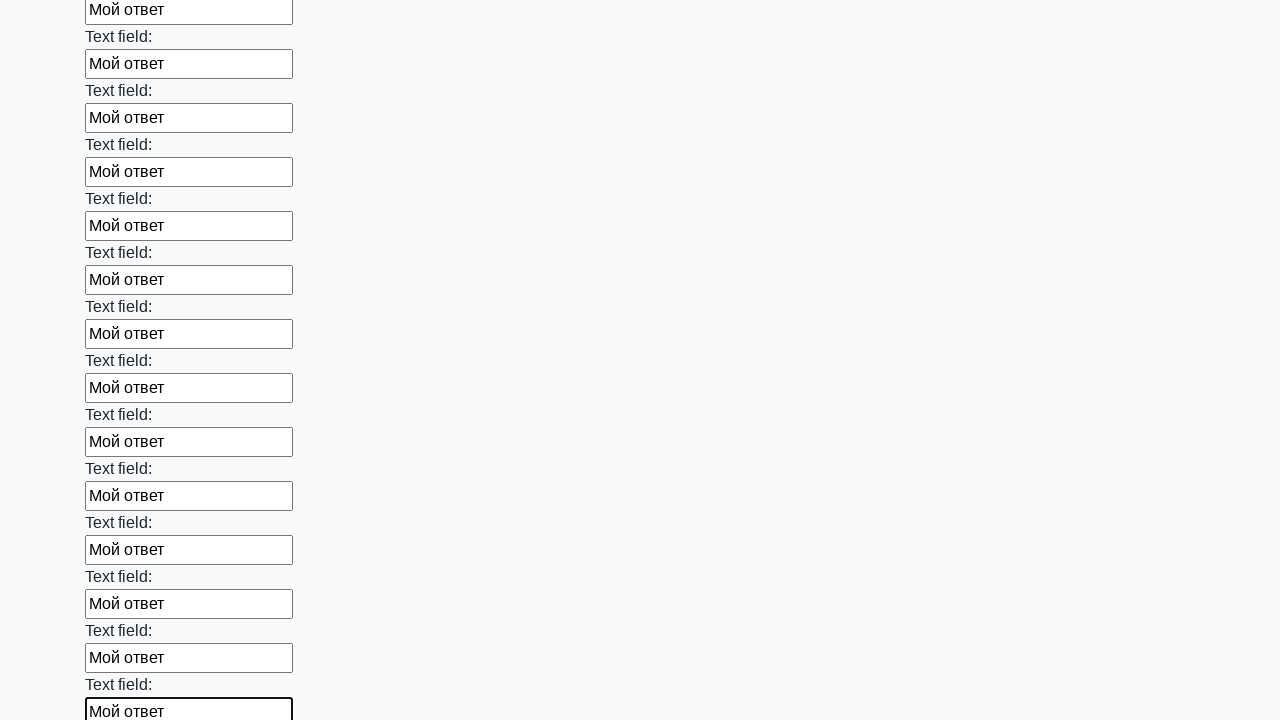

Filled input field with 'Мой ответ' on input >> nth=58
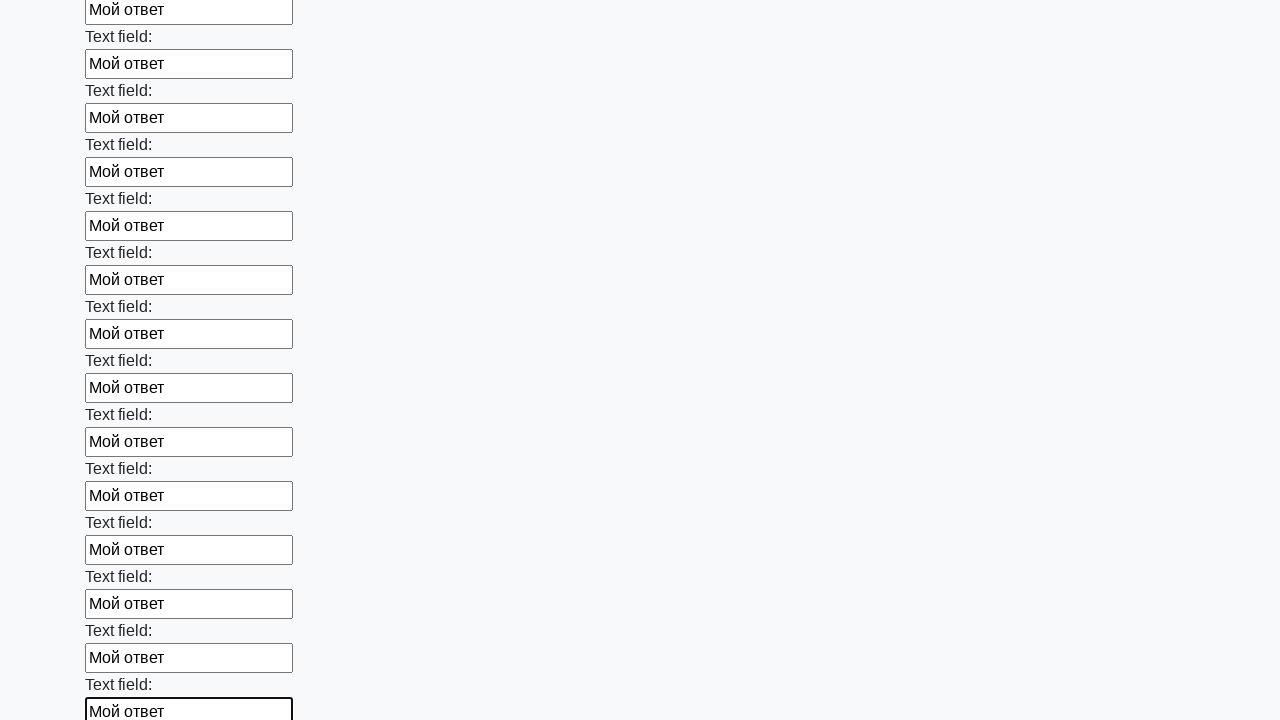

Filled input field with 'Мой ответ' on input >> nth=59
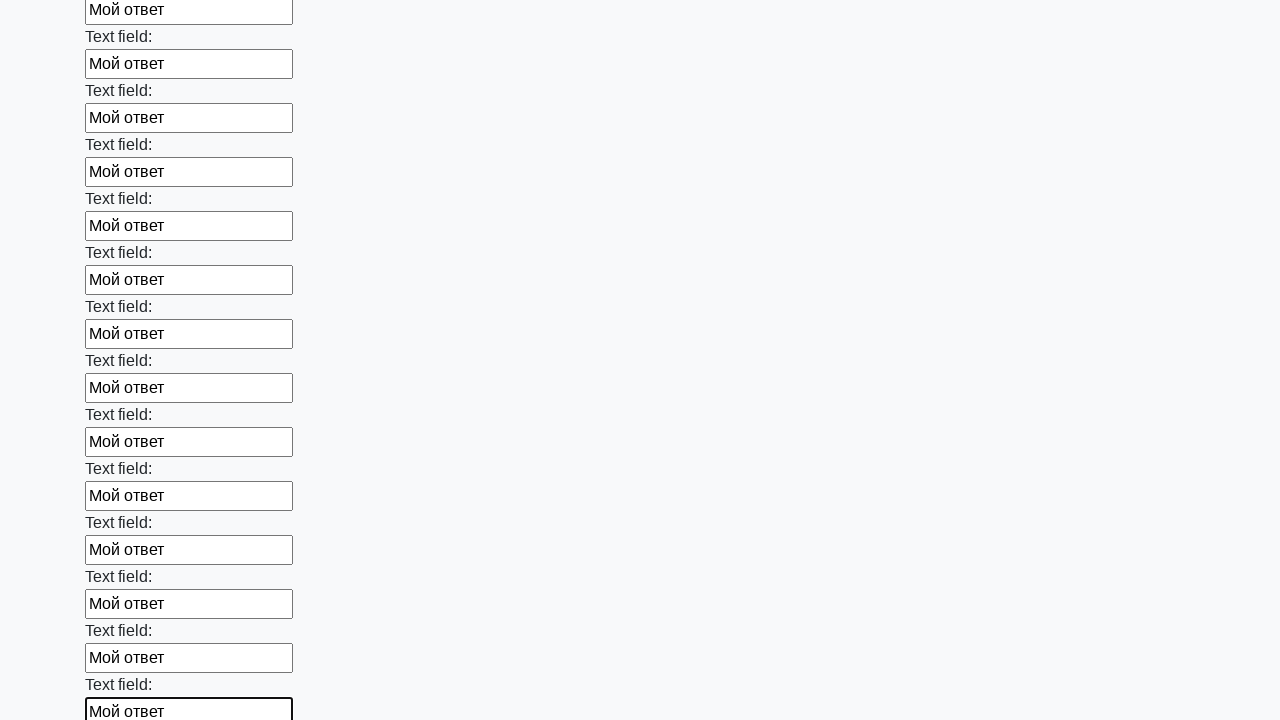

Filled input field with 'Мой ответ' on input >> nth=60
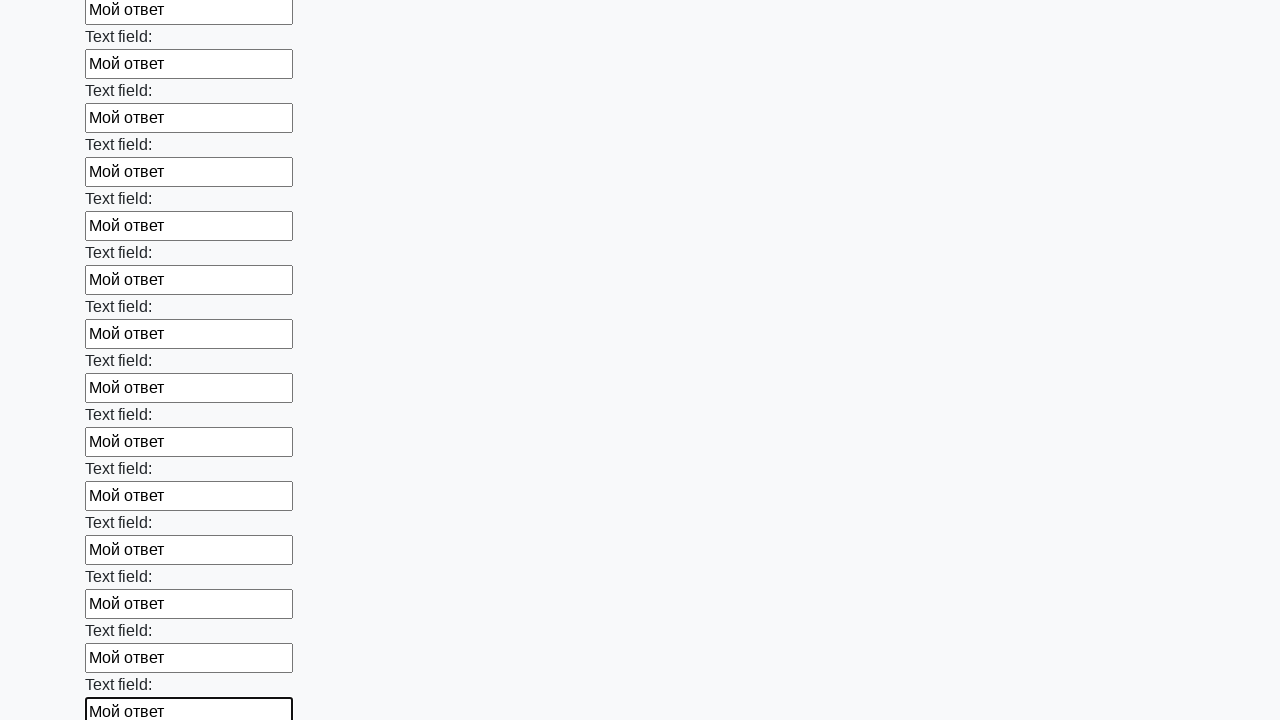

Filled input field with 'Мой ответ' on input >> nth=61
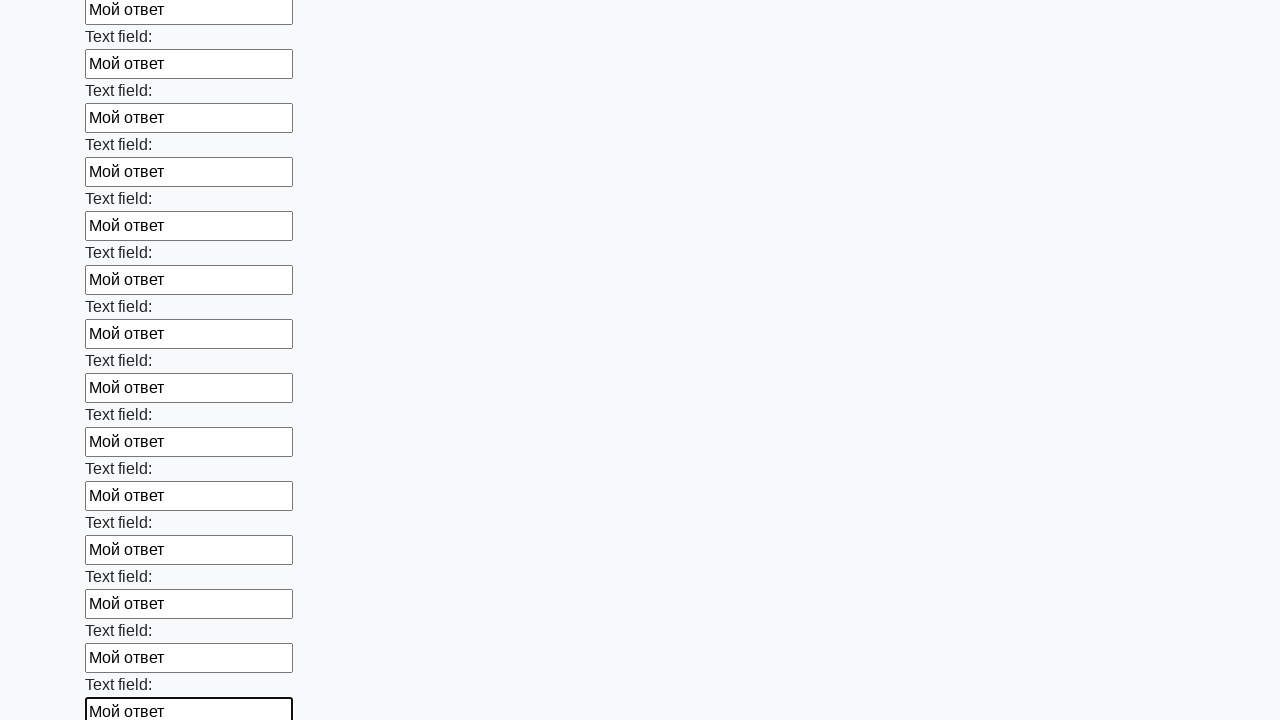

Filled input field with 'Мой ответ' on input >> nth=62
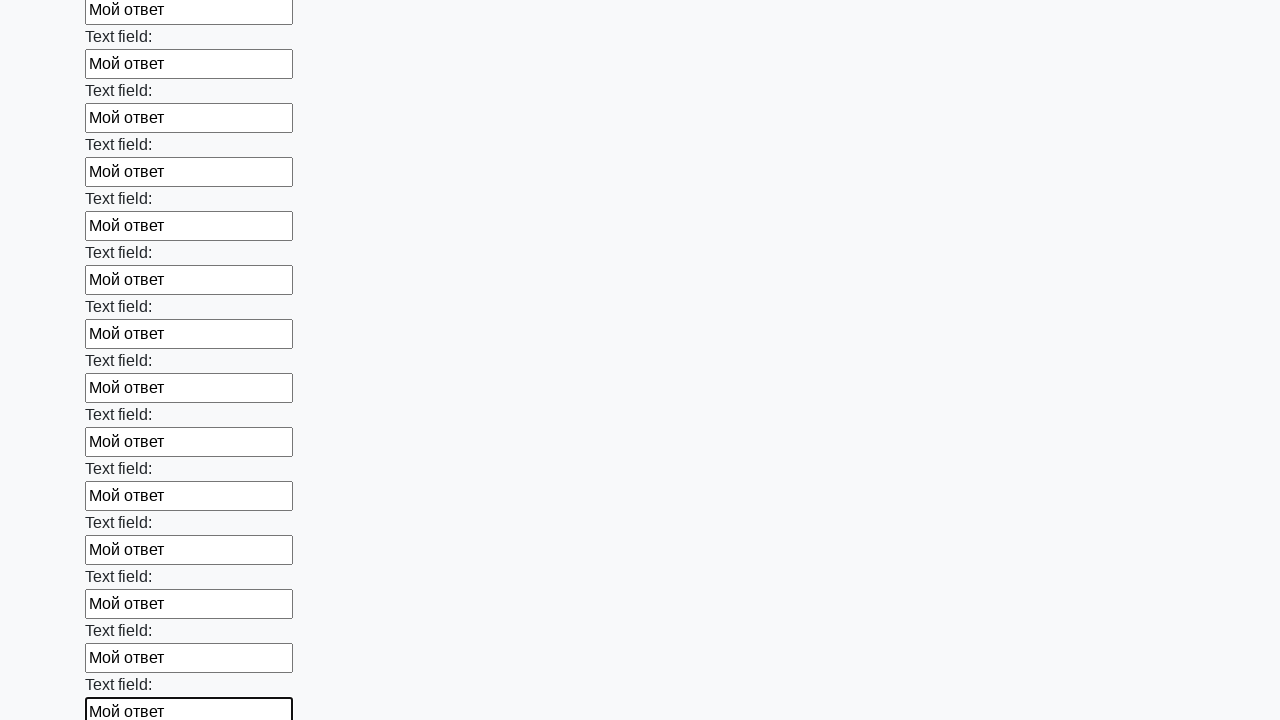

Filled input field with 'Мой ответ' on input >> nth=63
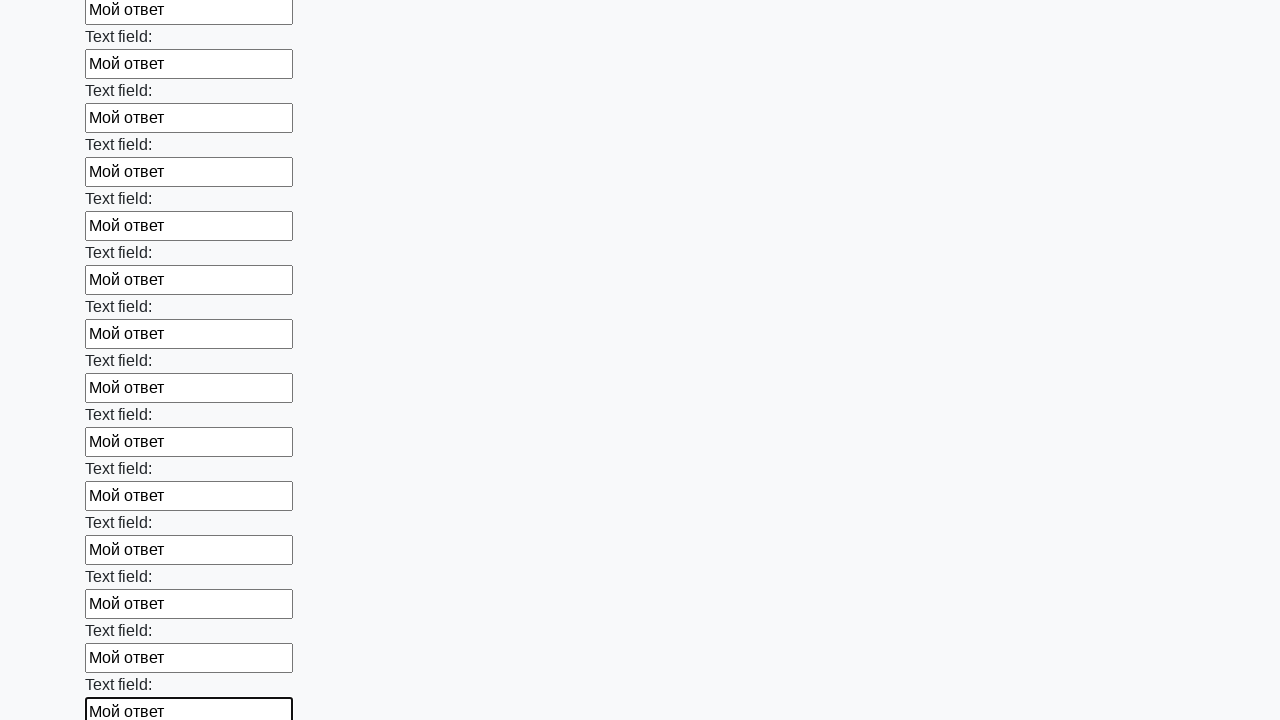

Filled input field with 'Мой ответ' on input >> nth=64
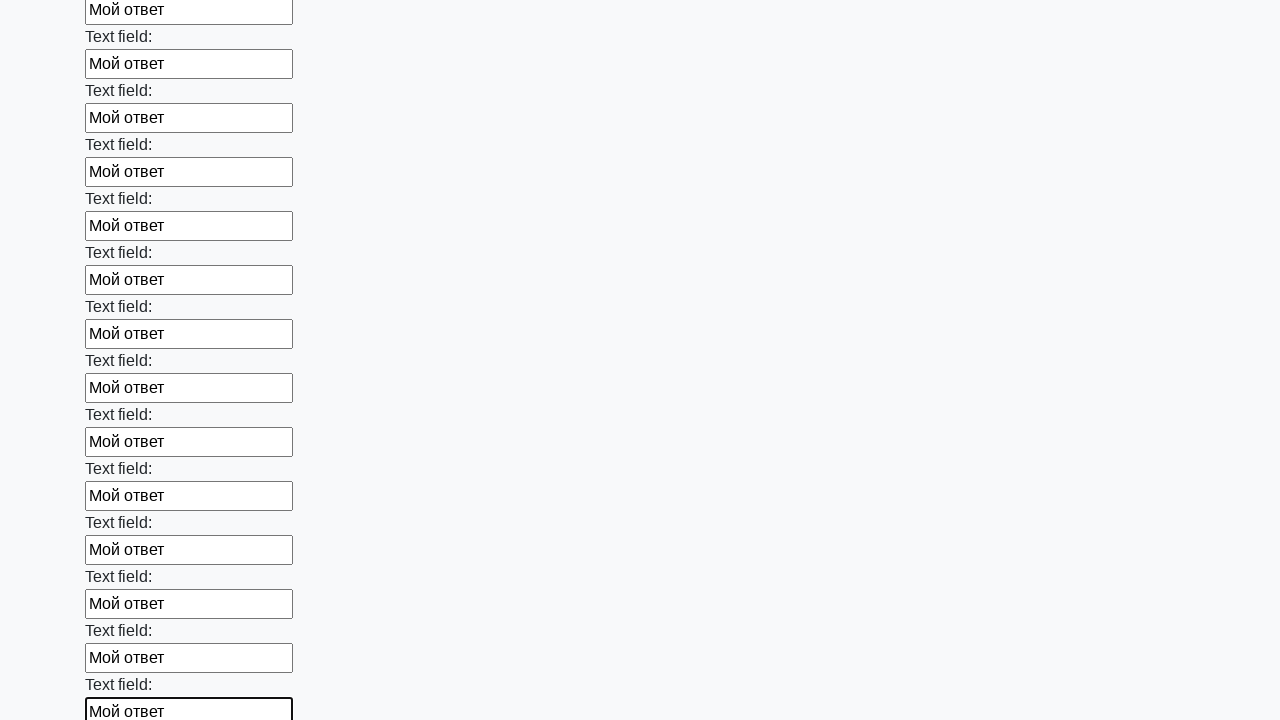

Filled input field with 'Мой ответ' on input >> nth=65
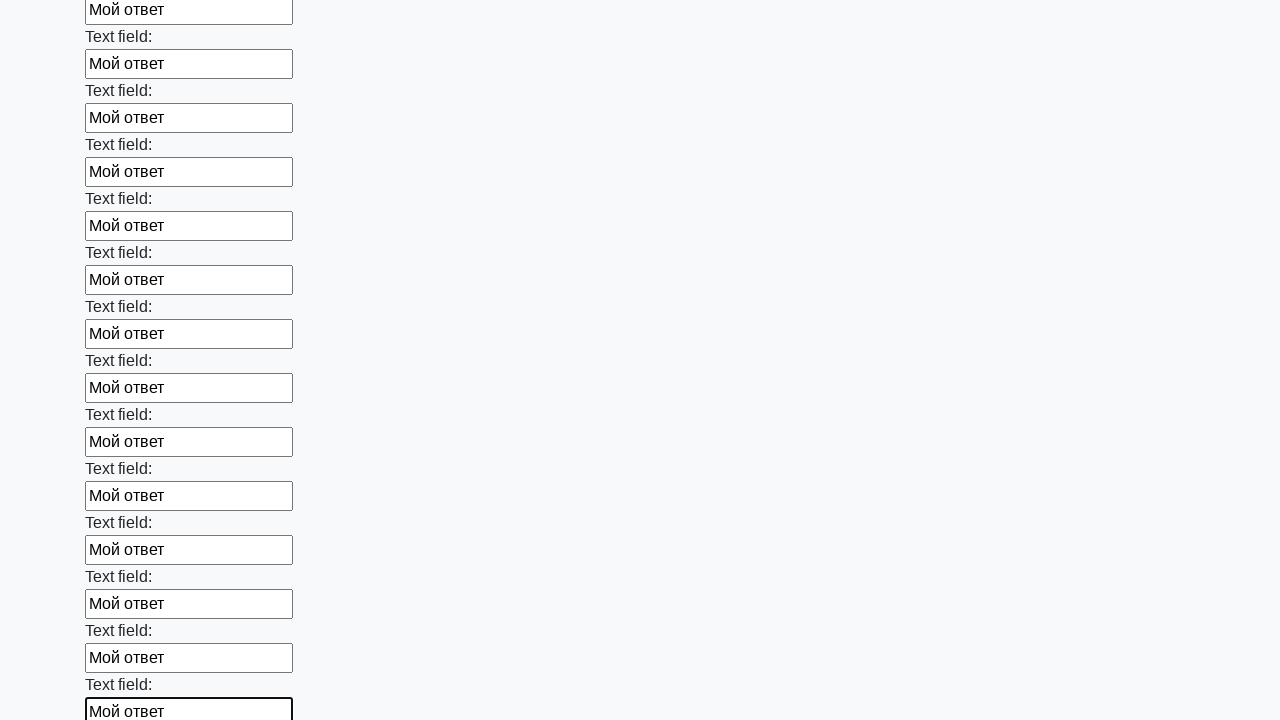

Filled input field with 'Мой ответ' on input >> nth=66
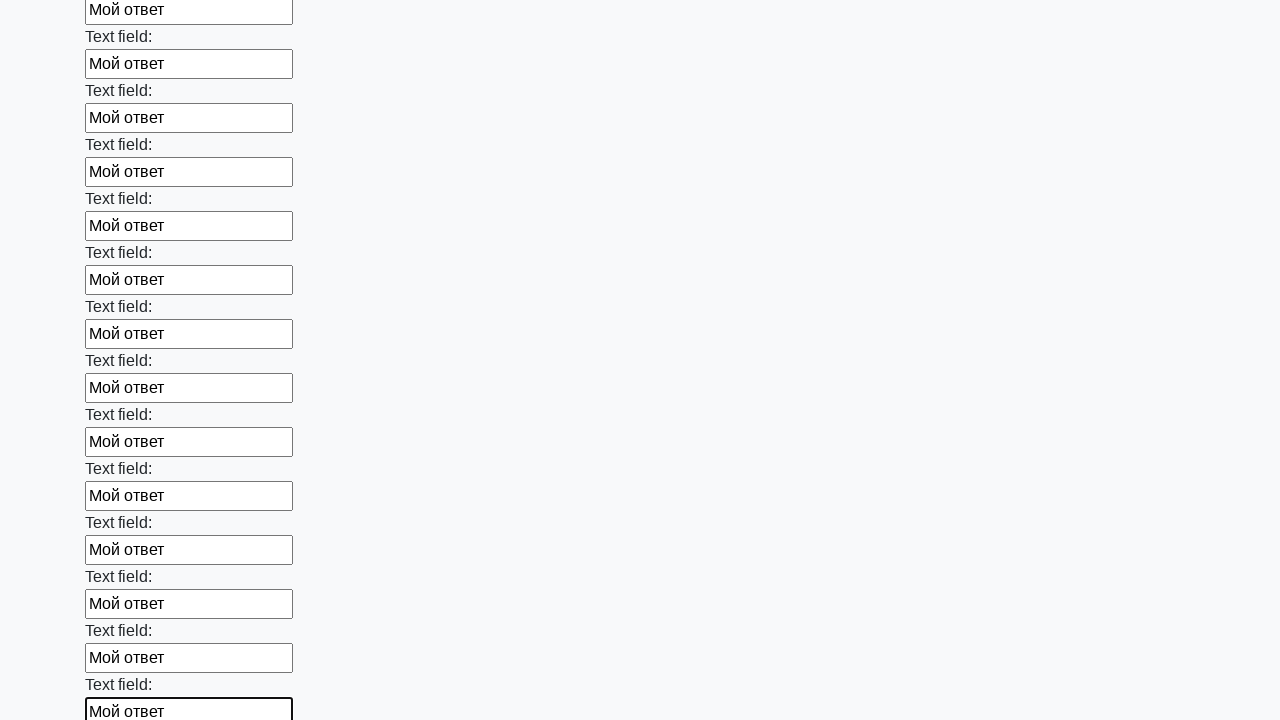

Filled input field with 'Мой ответ' on input >> nth=67
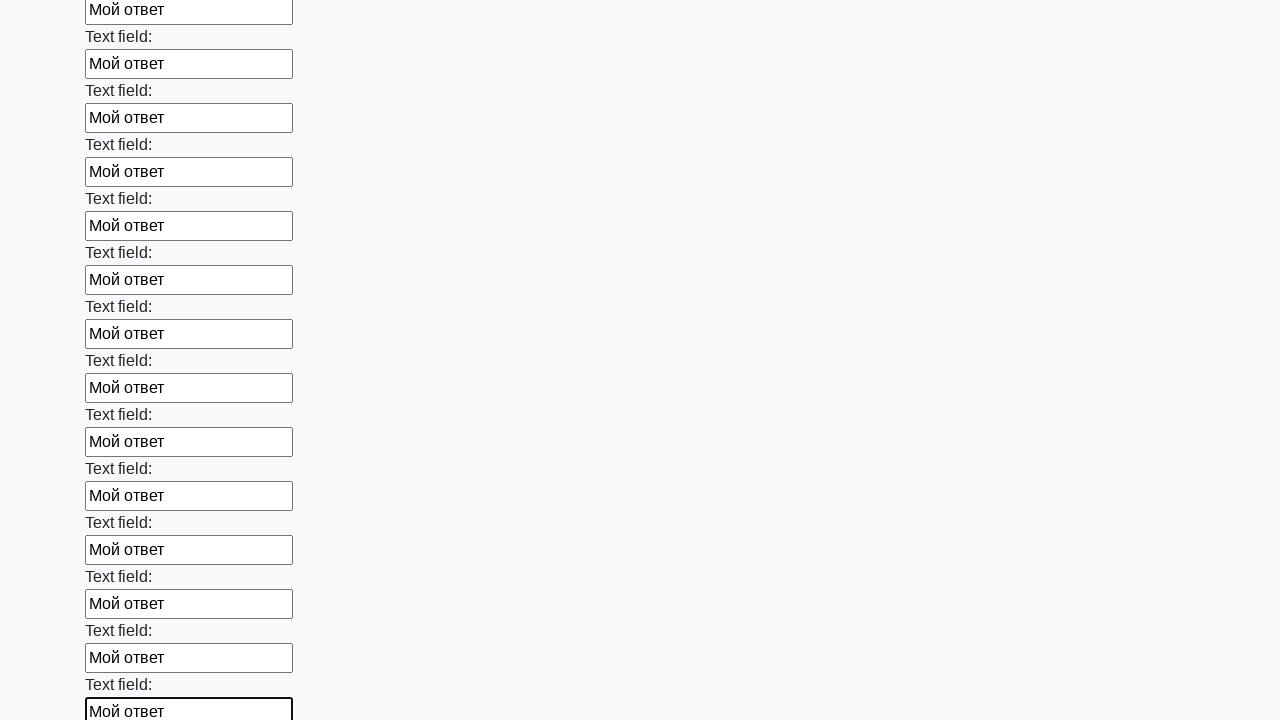

Filled input field with 'Мой ответ' on input >> nth=68
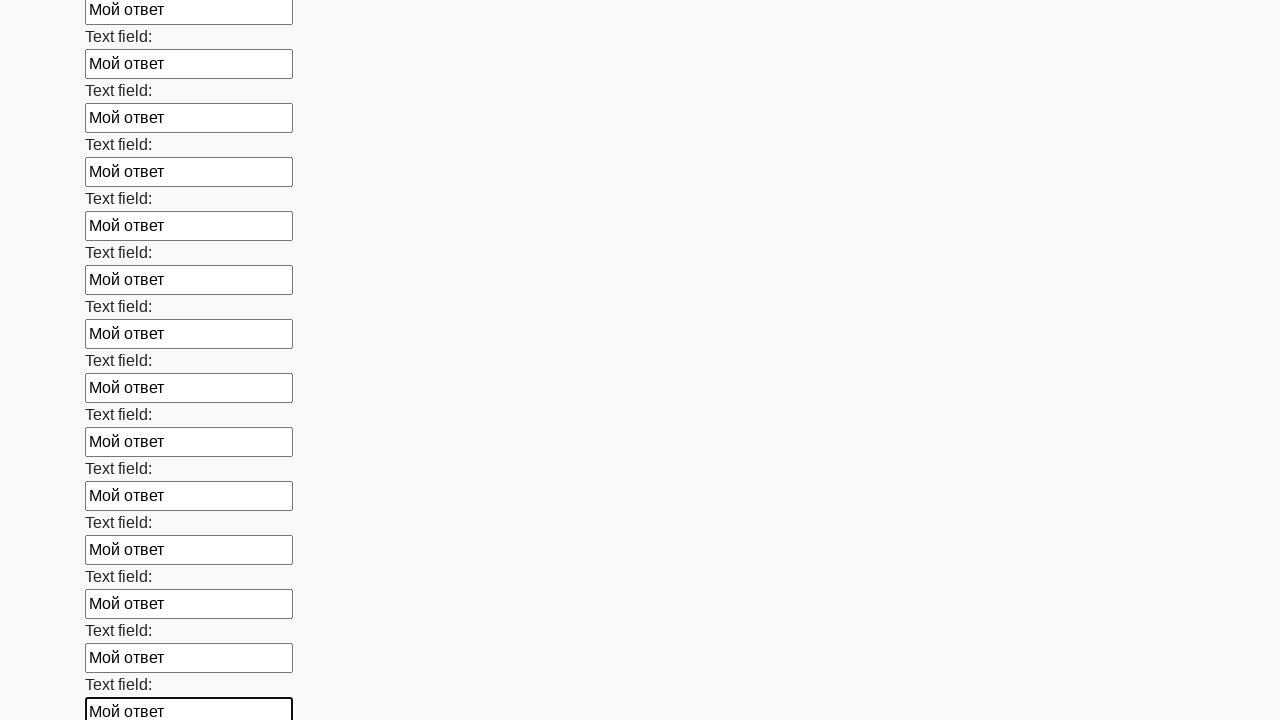

Filled input field with 'Мой ответ' on input >> nth=69
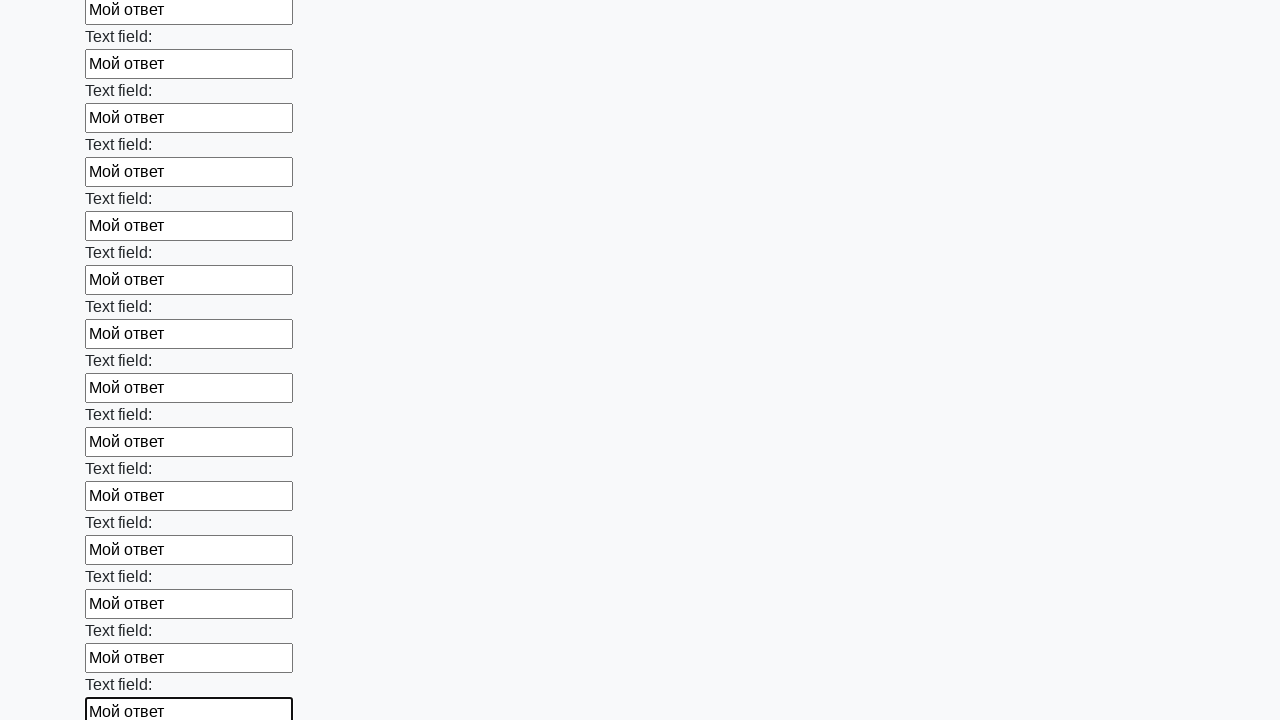

Filled input field with 'Мой ответ' on input >> nth=70
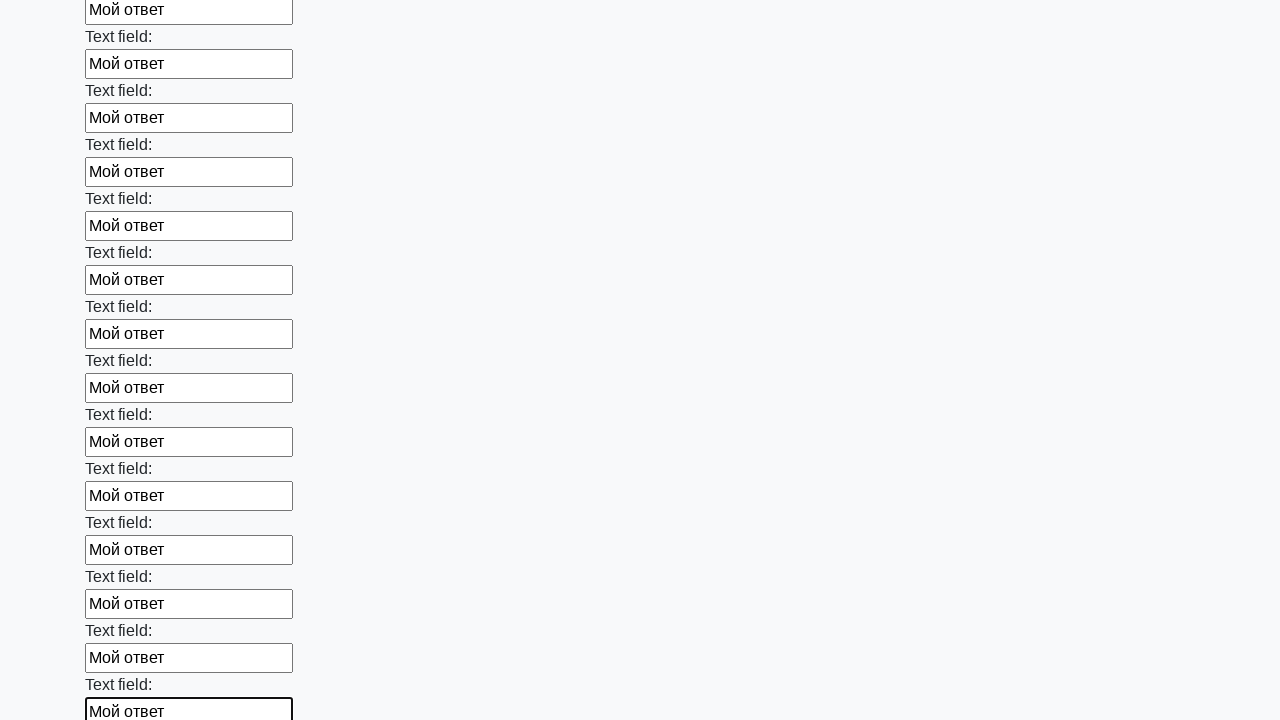

Filled input field with 'Мой ответ' on input >> nth=71
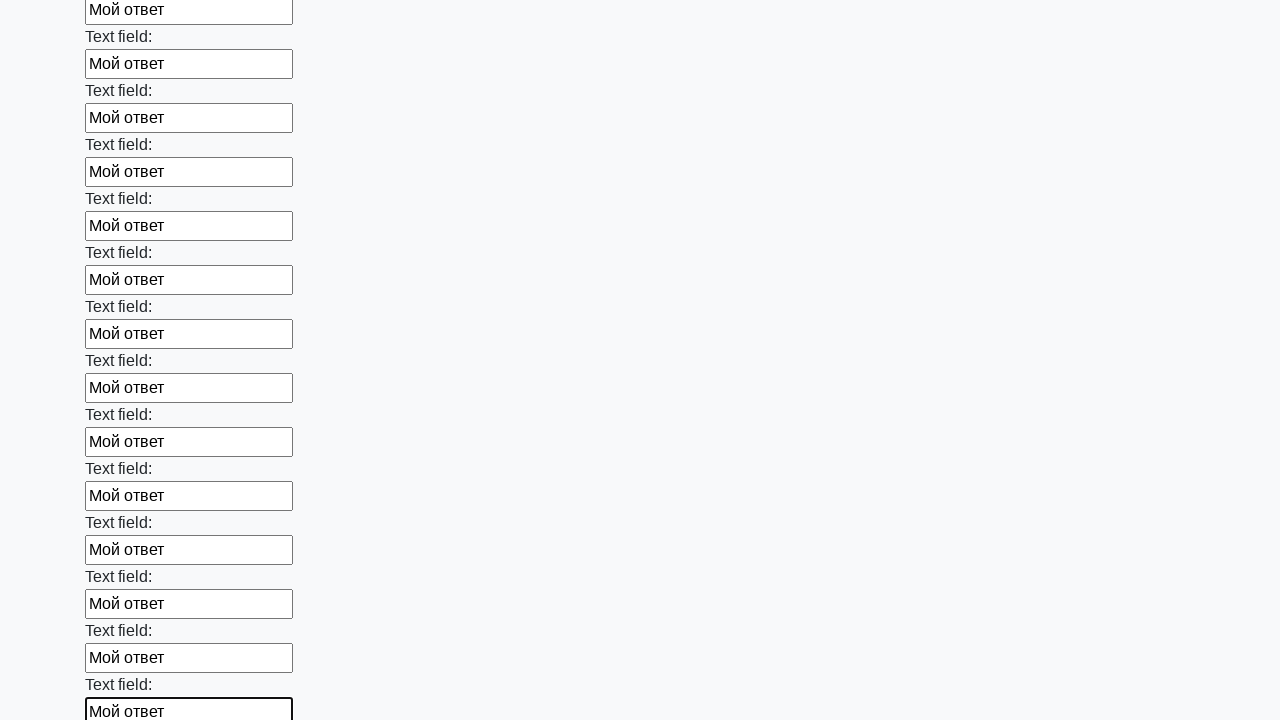

Filled input field with 'Мой ответ' on input >> nth=72
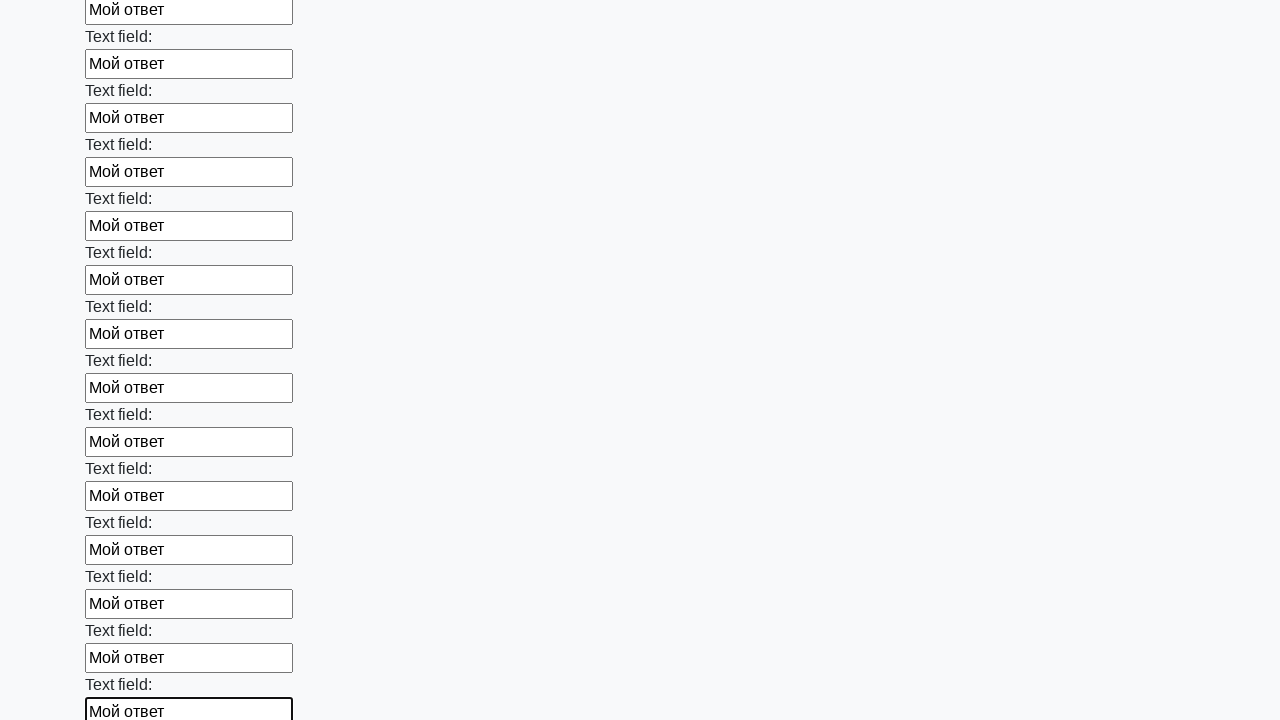

Filled input field with 'Мой ответ' on input >> nth=73
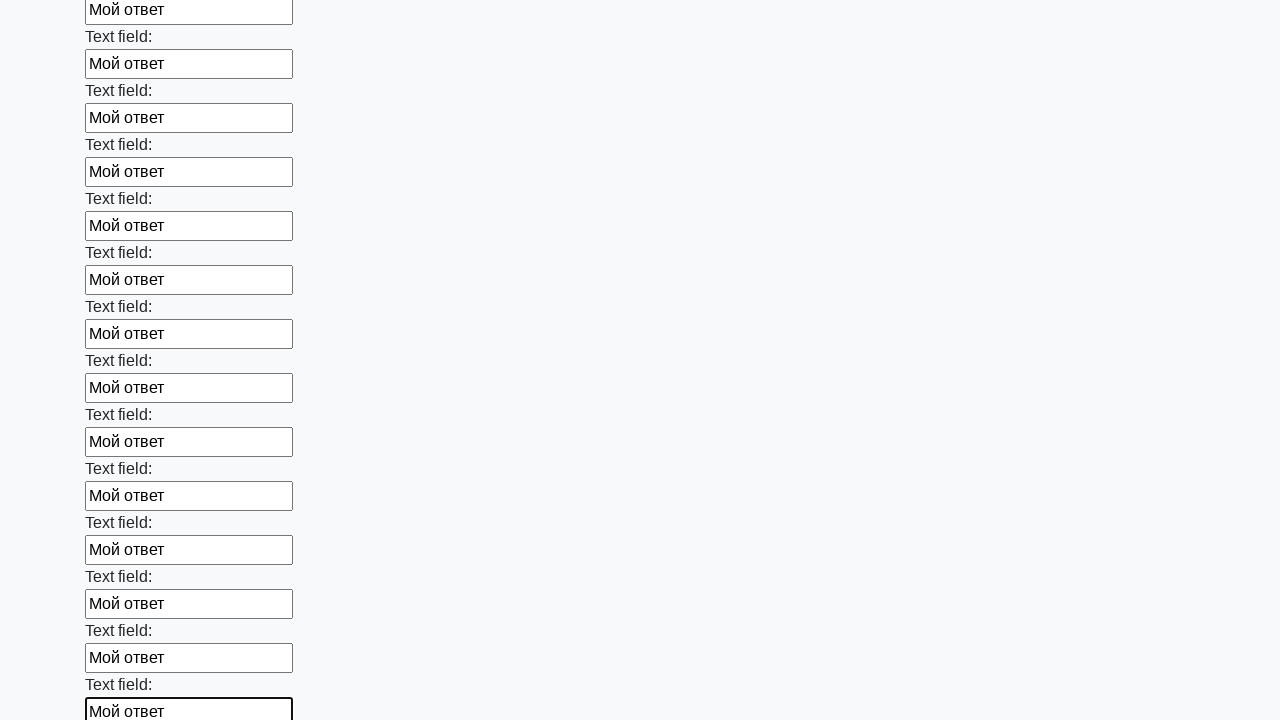

Filled input field with 'Мой ответ' on input >> nth=74
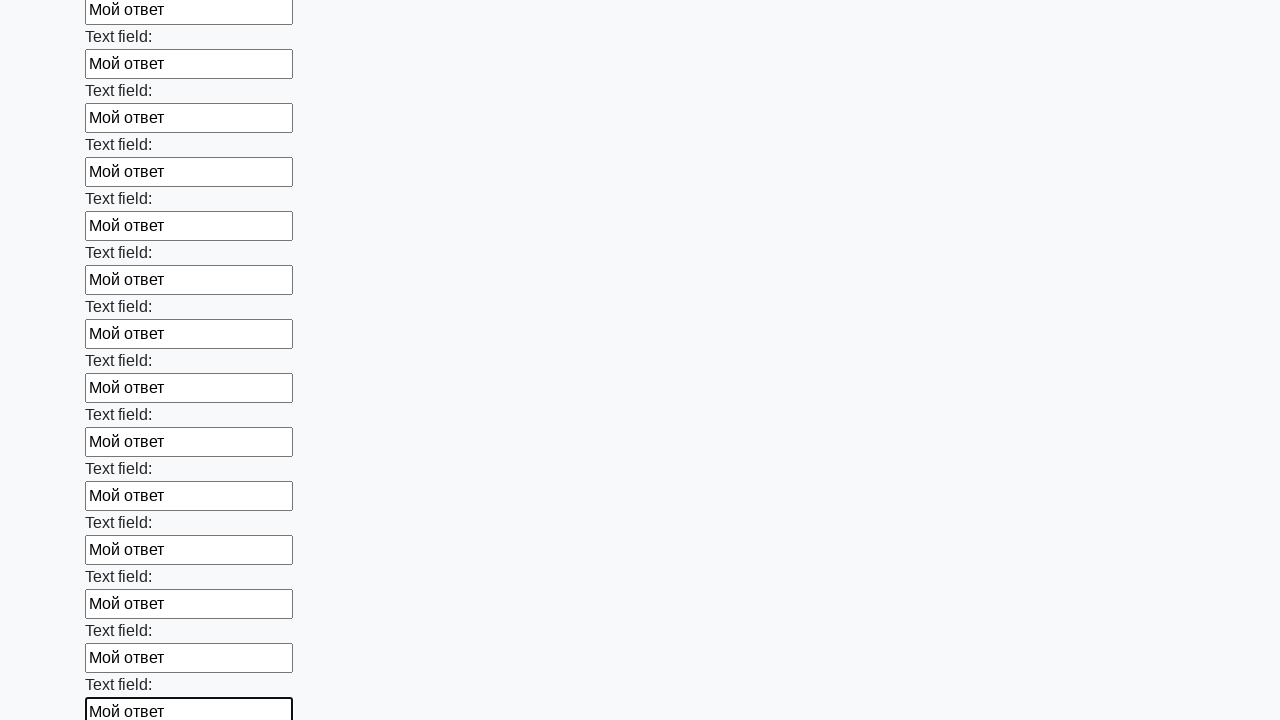

Filled input field with 'Мой ответ' on input >> nth=75
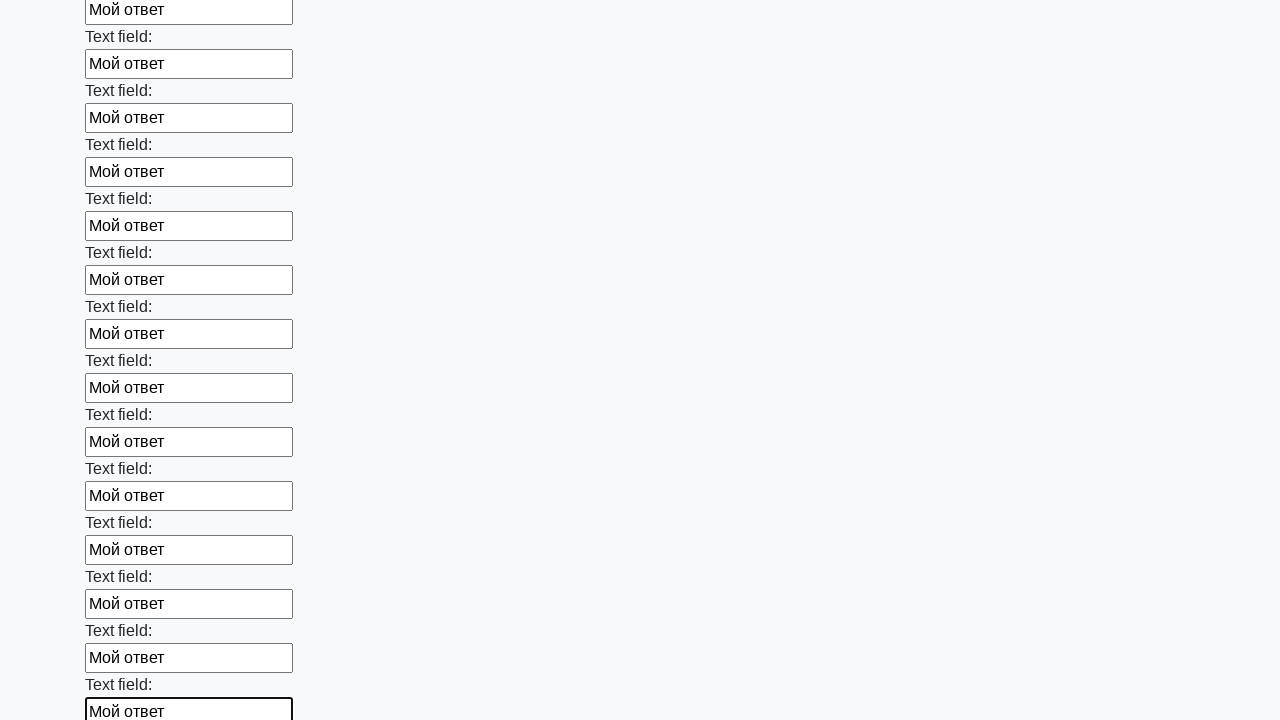

Filled input field with 'Мой ответ' on input >> nth=76
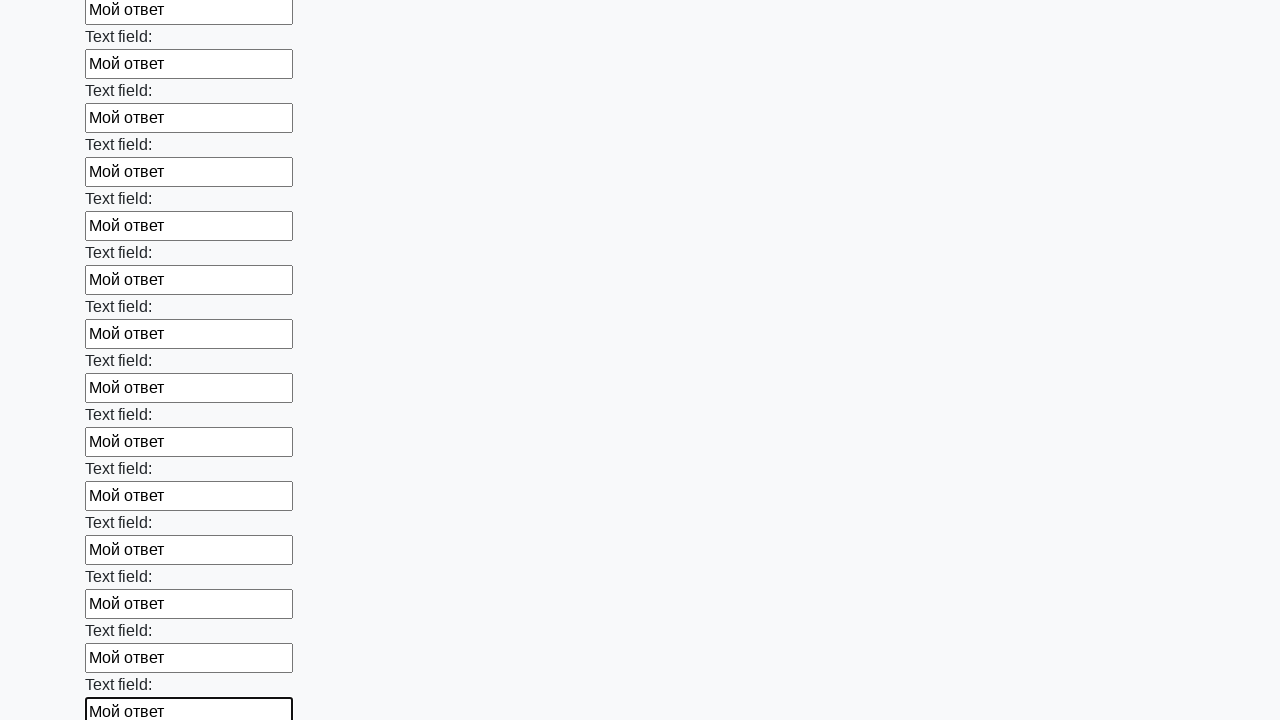

Filled input field with 'Мой ответ' on input >> nth=77
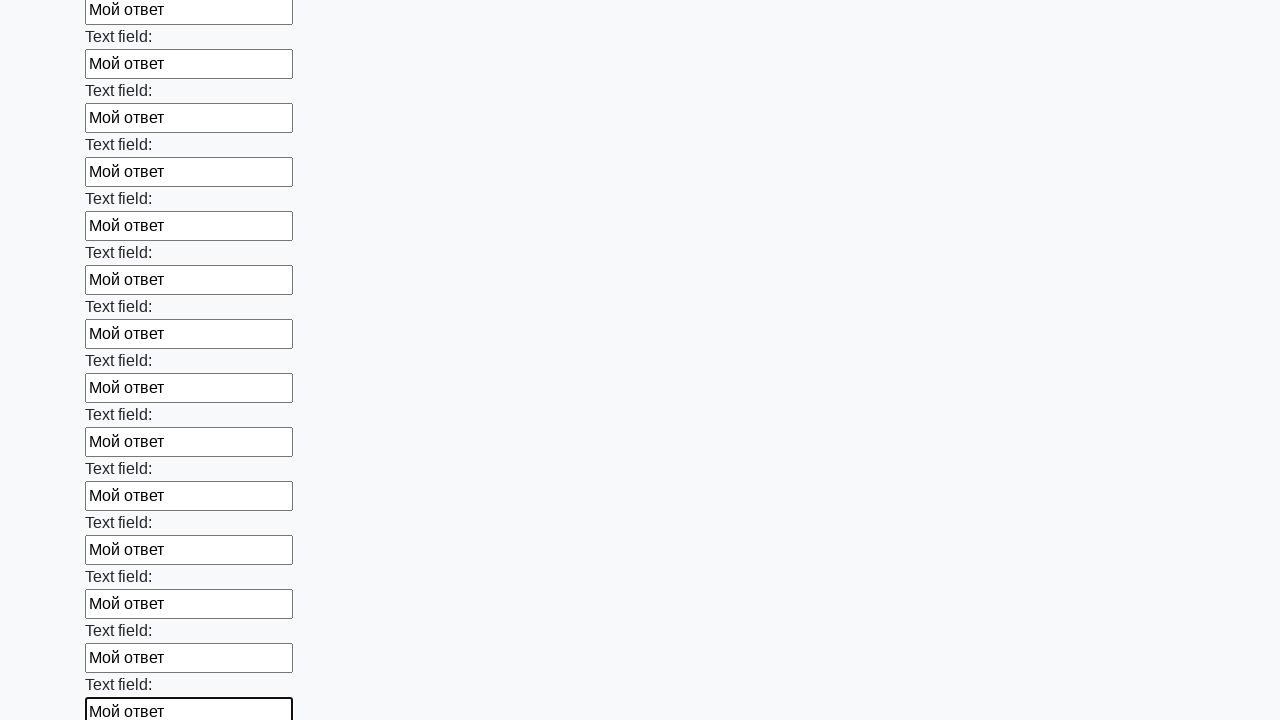

Filled input field with 'Мой ответ' on input >> nth=78
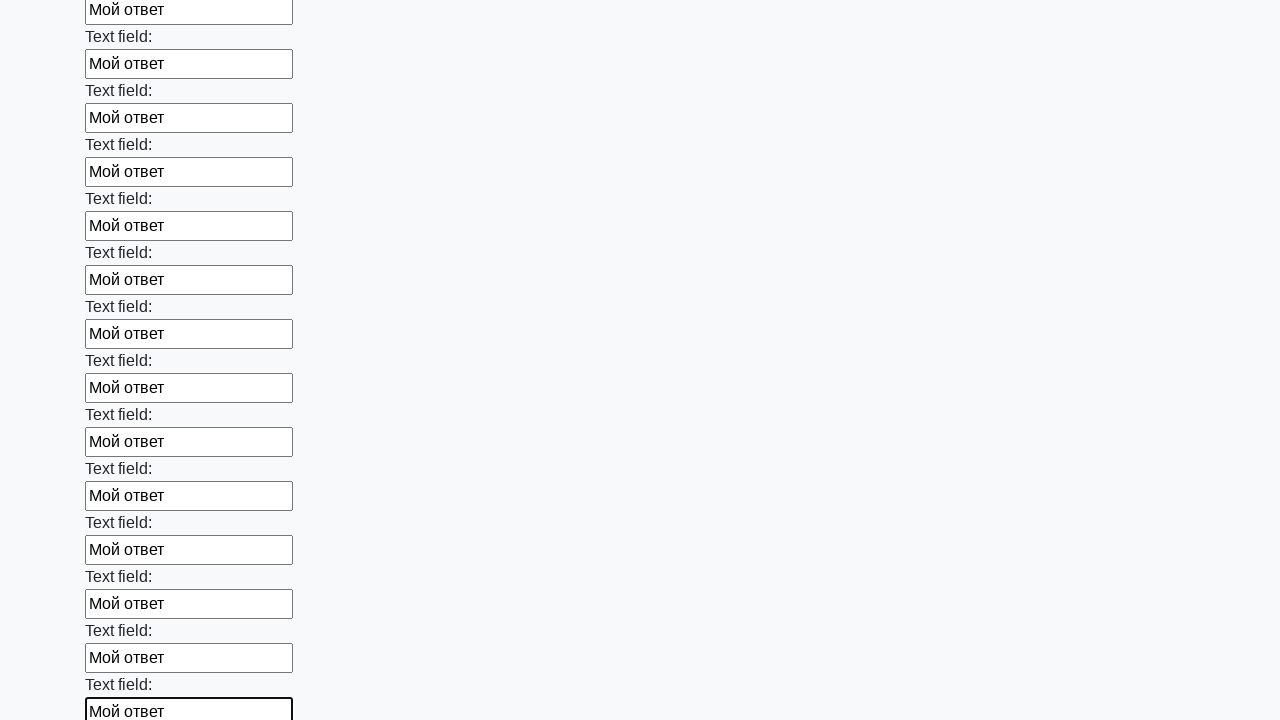

Filled input field with 'Мой ответ' on input >> nth=79
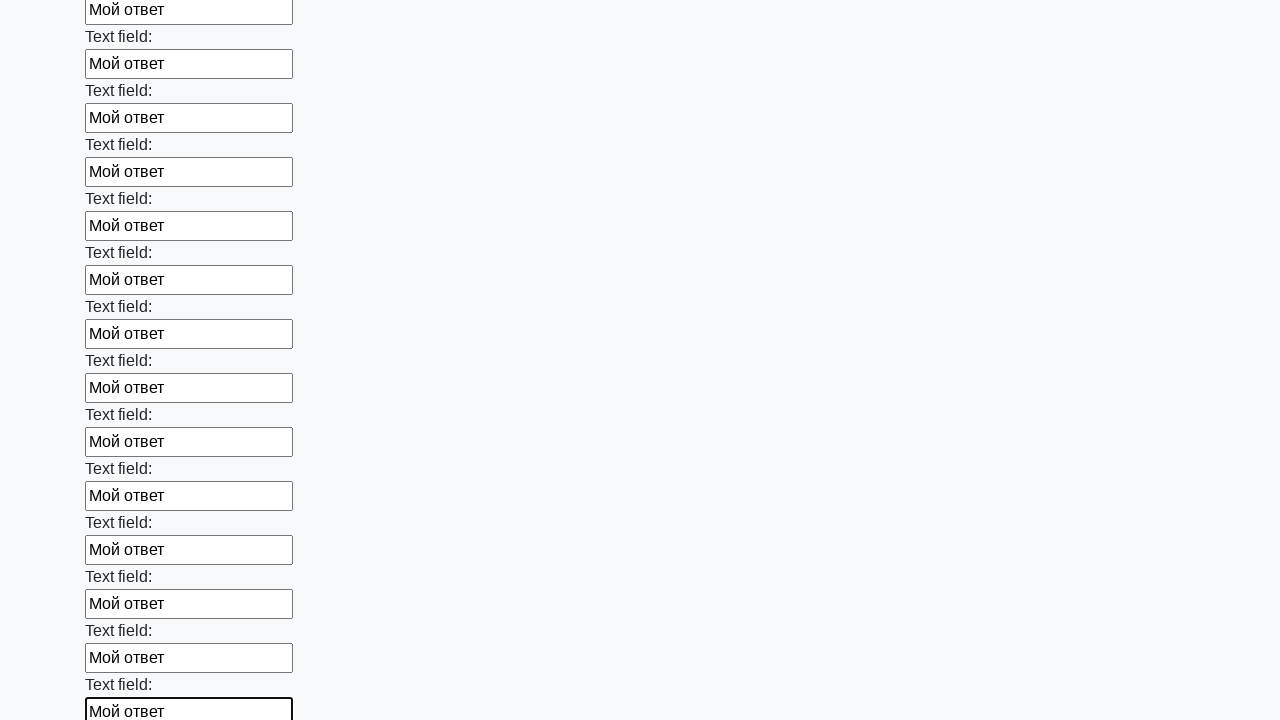

Filled input field with 'Мой ответ' on input >> nth=80
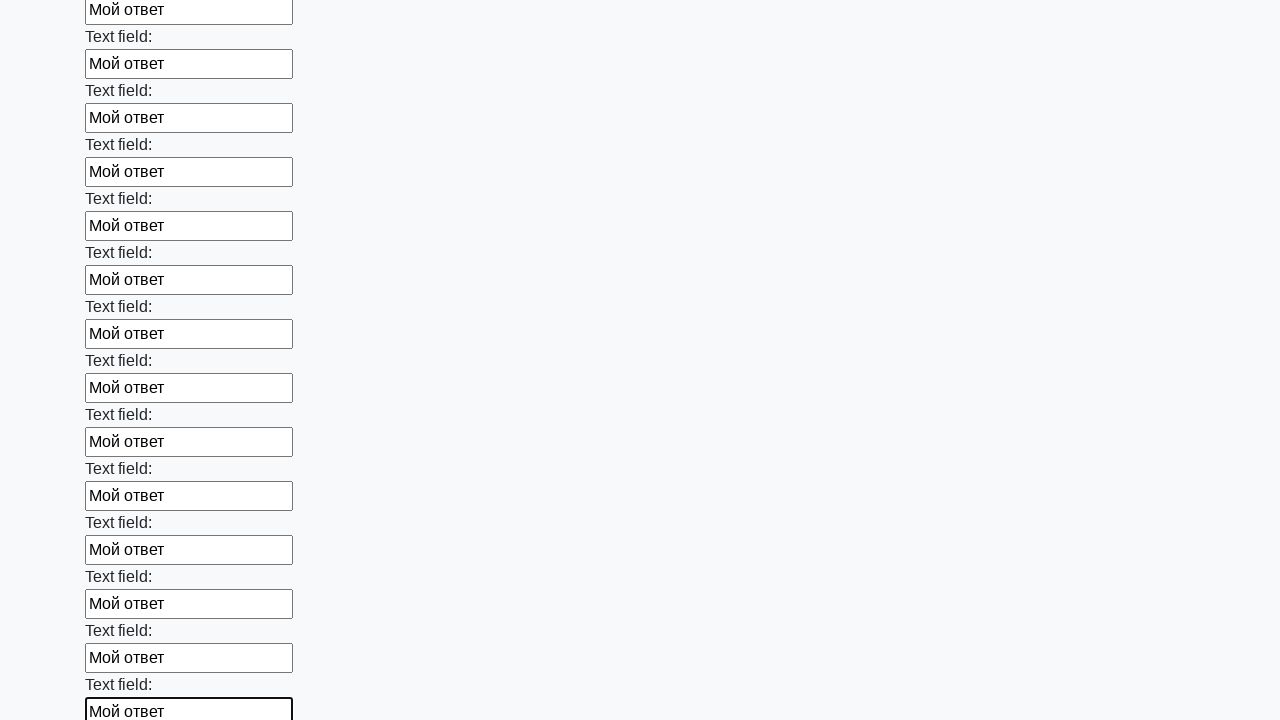

Filled input field with 'Мой ответ' on input >> nth=81
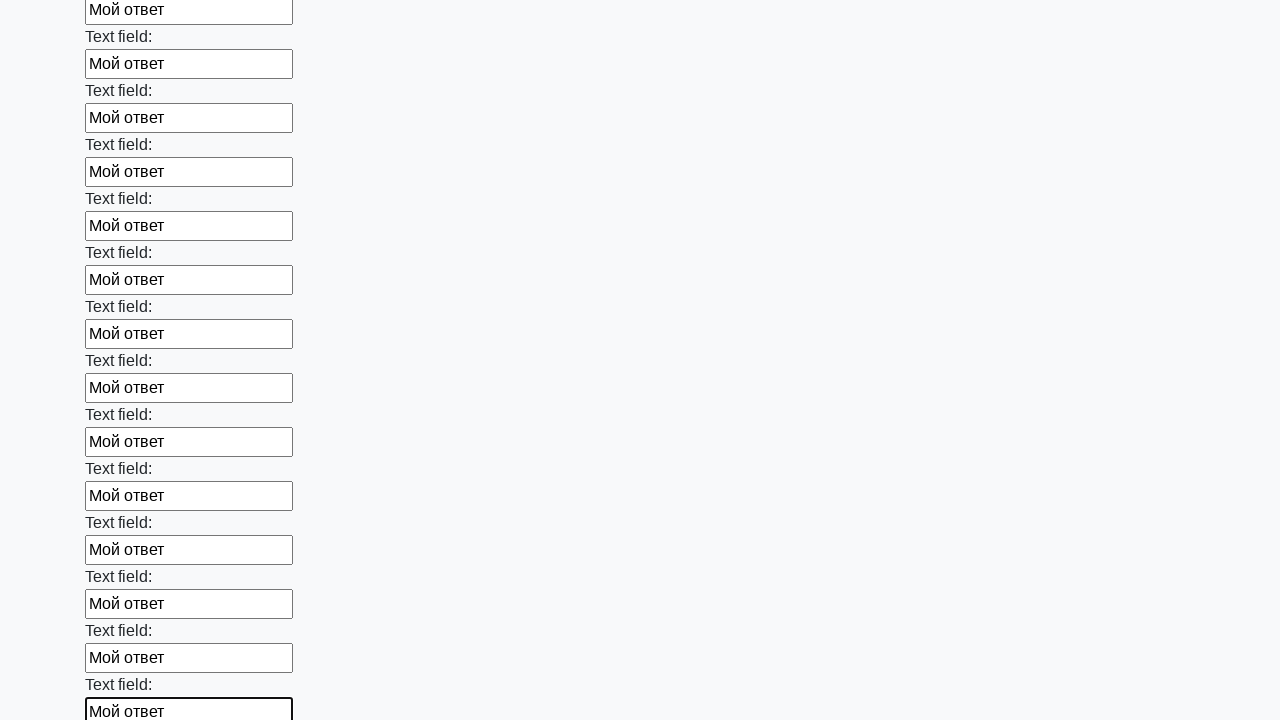

Filled input field with 'Мой ответ' on input >> nth=82
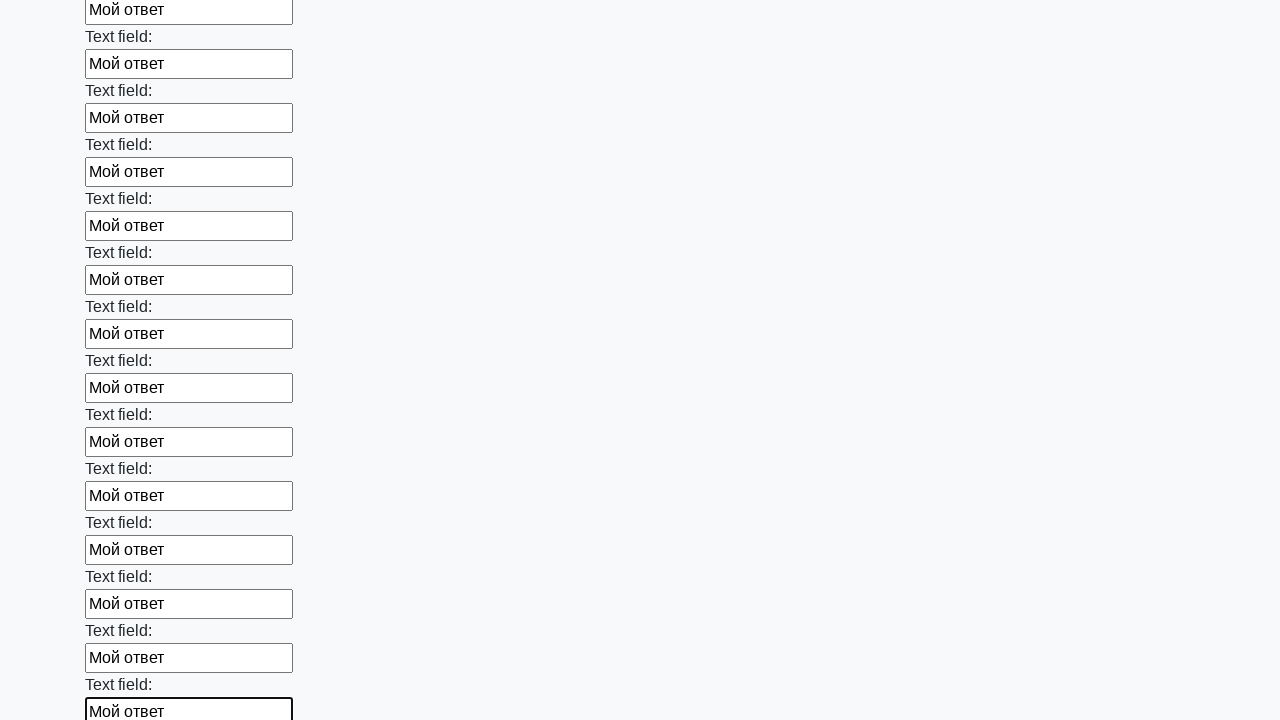

Filled input field with 'Мой ответ' on input >> nth=83
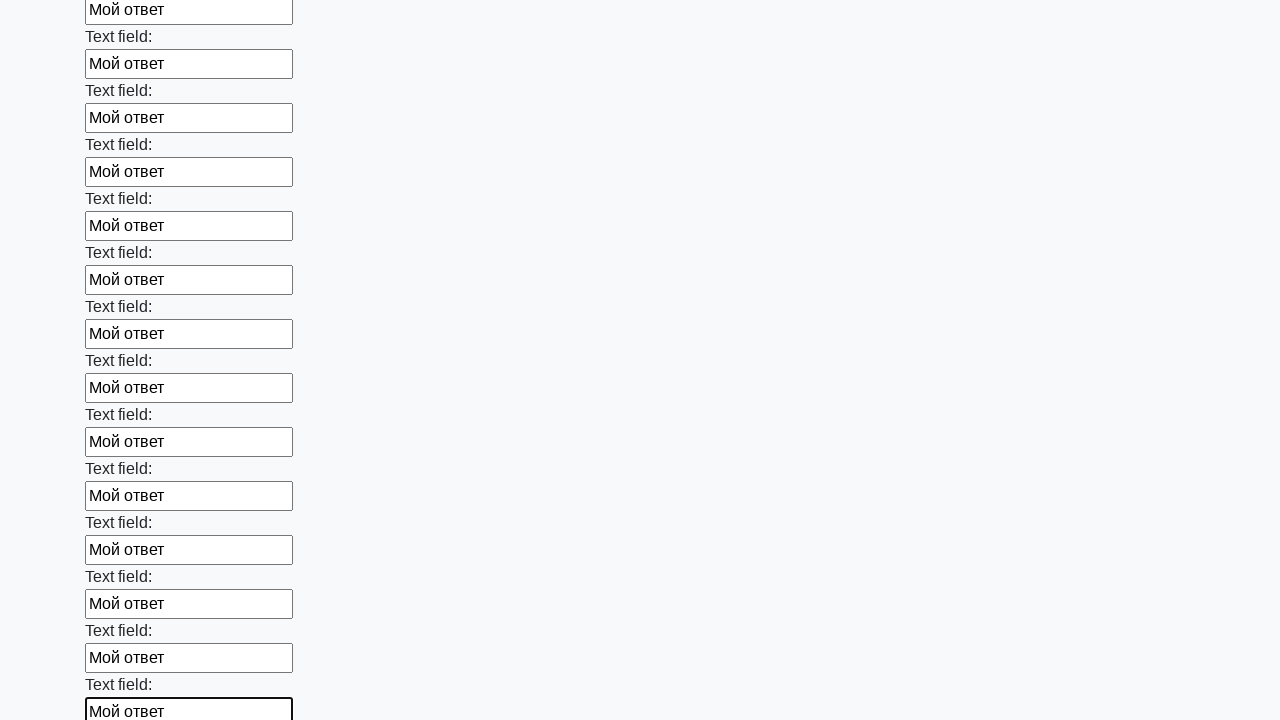

Filled input field with 'Мой ответ' on input >> nth=84
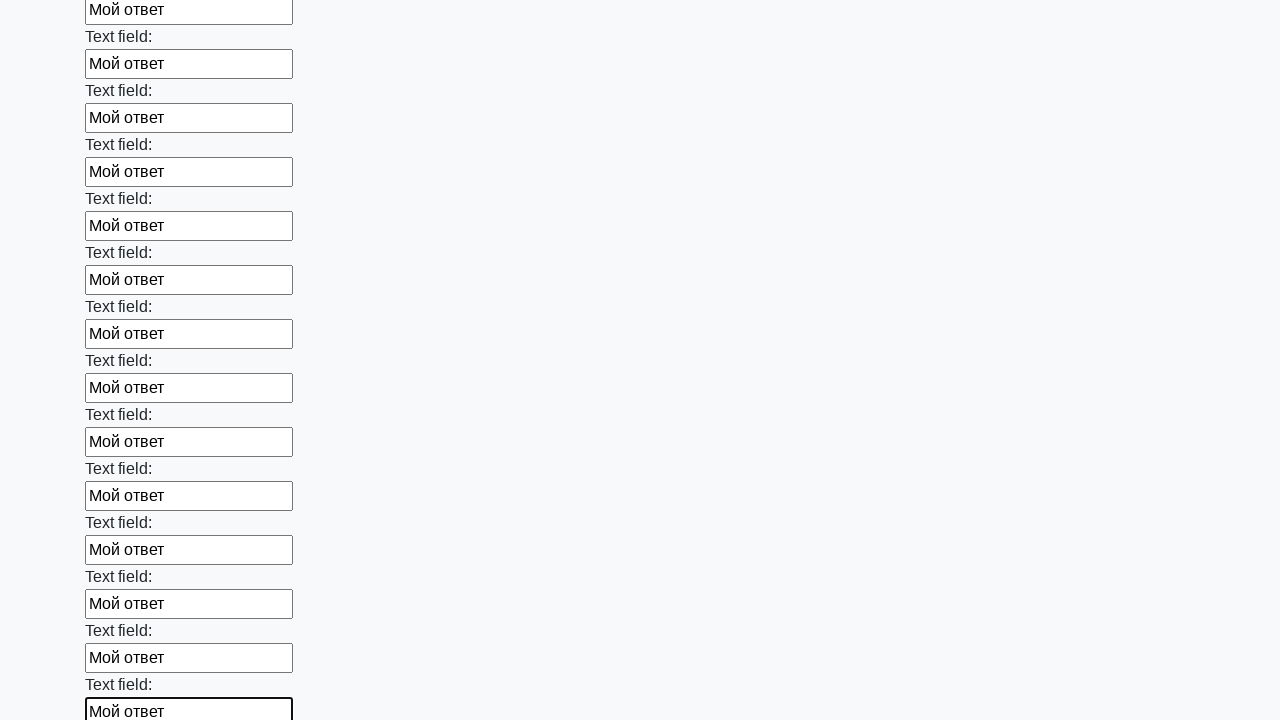

Filled input field with 'Мой ответ' on input >> nth=85
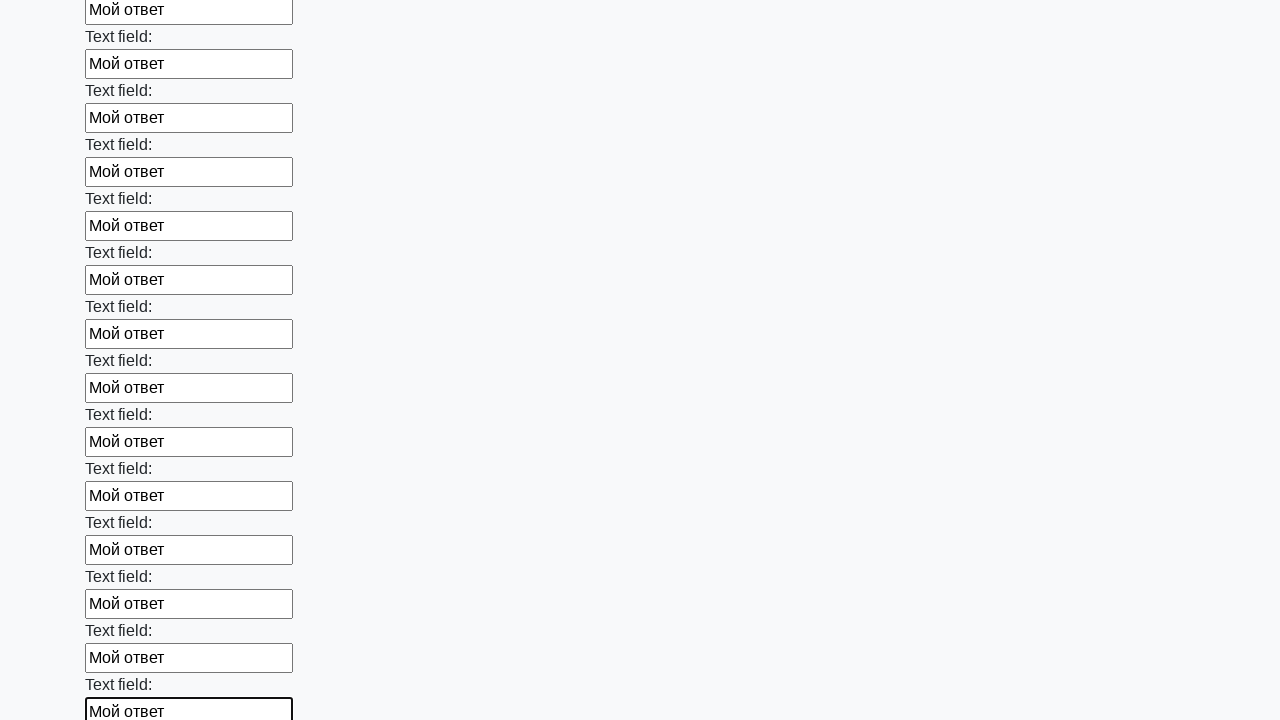

Filled input field with 'Мой ответ' on input >> nth=86
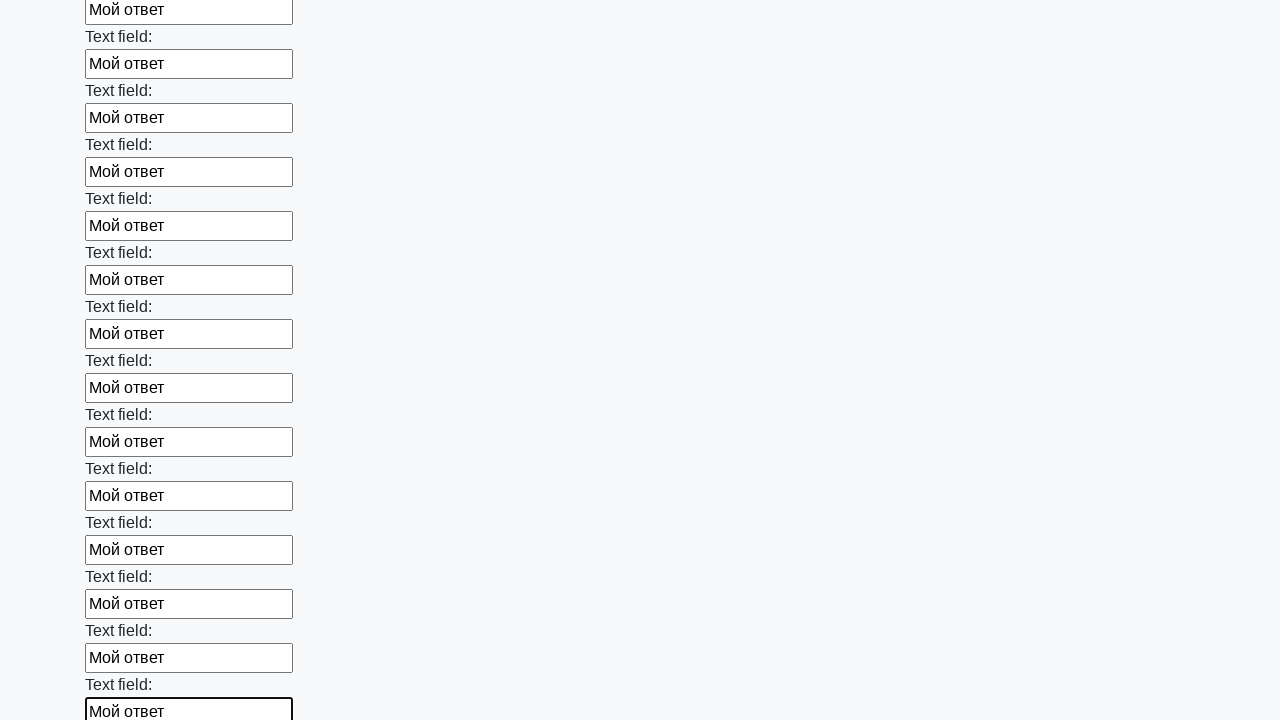

Filled input field with 'Мой ответ' on input >> nth=87
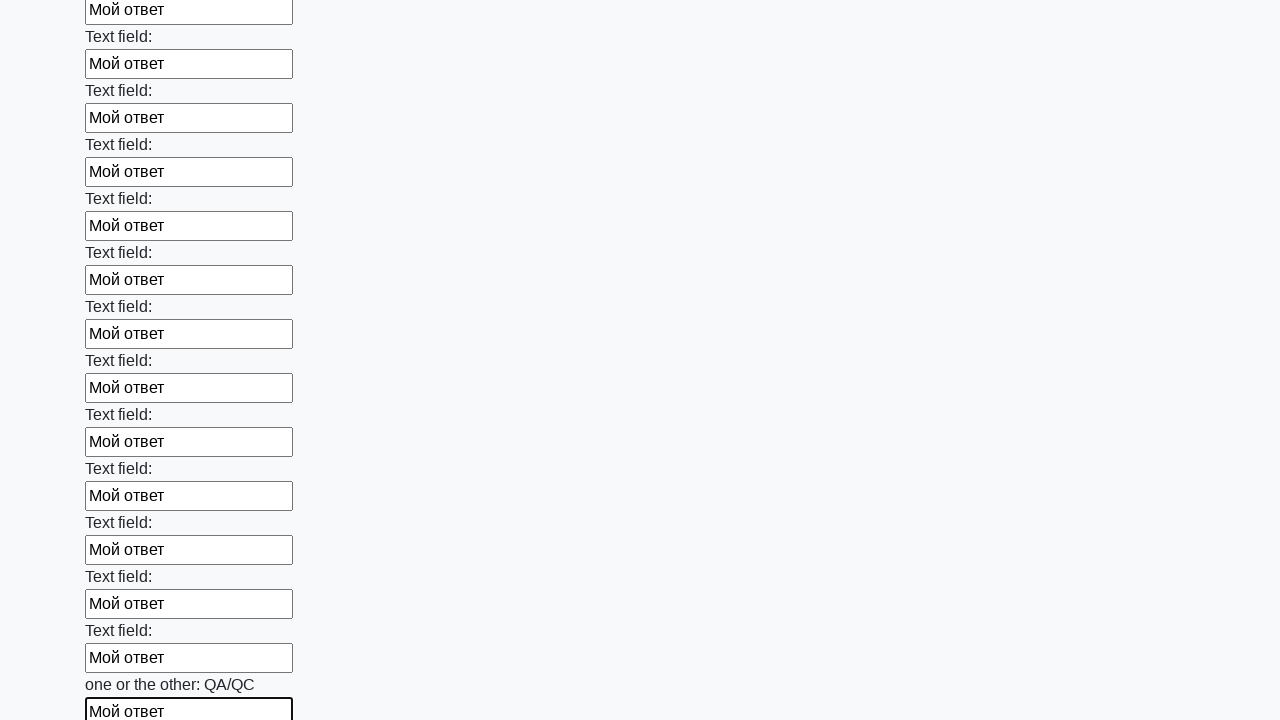

Filled input field with 'Мой ответ' on input >> nth=88
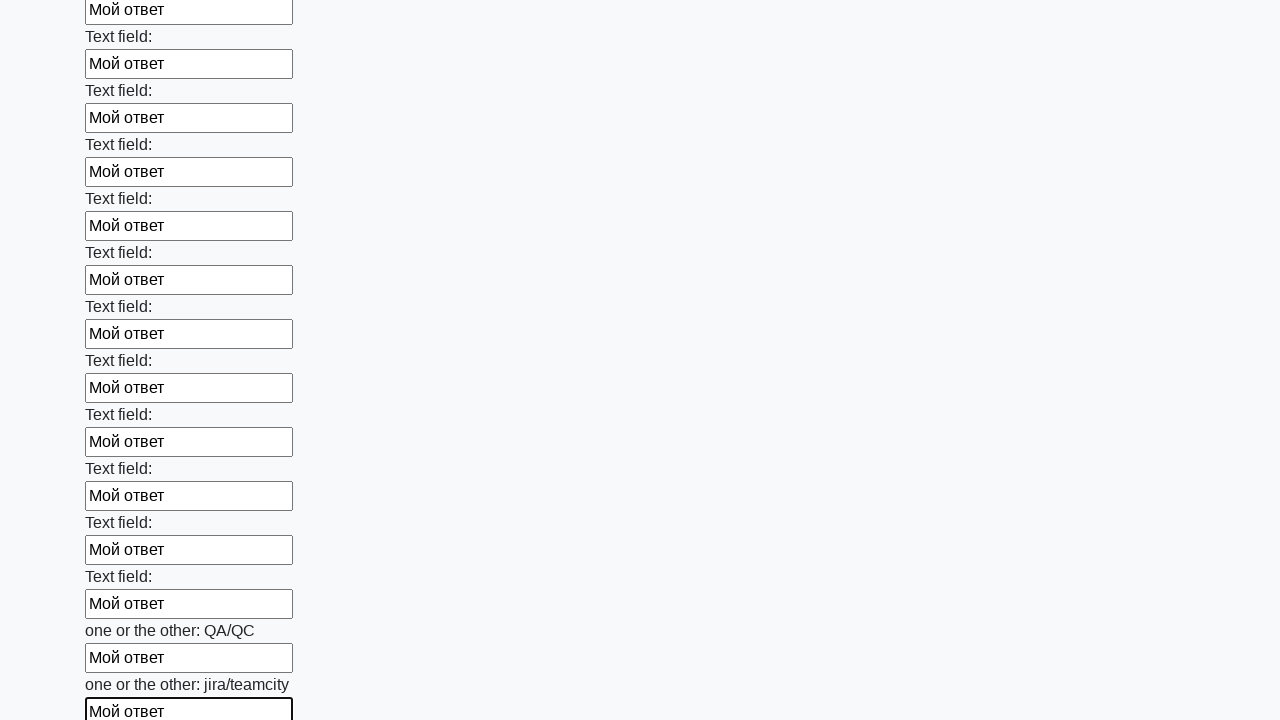

Filled input field with 'Мой ответ' on input >> nth=89
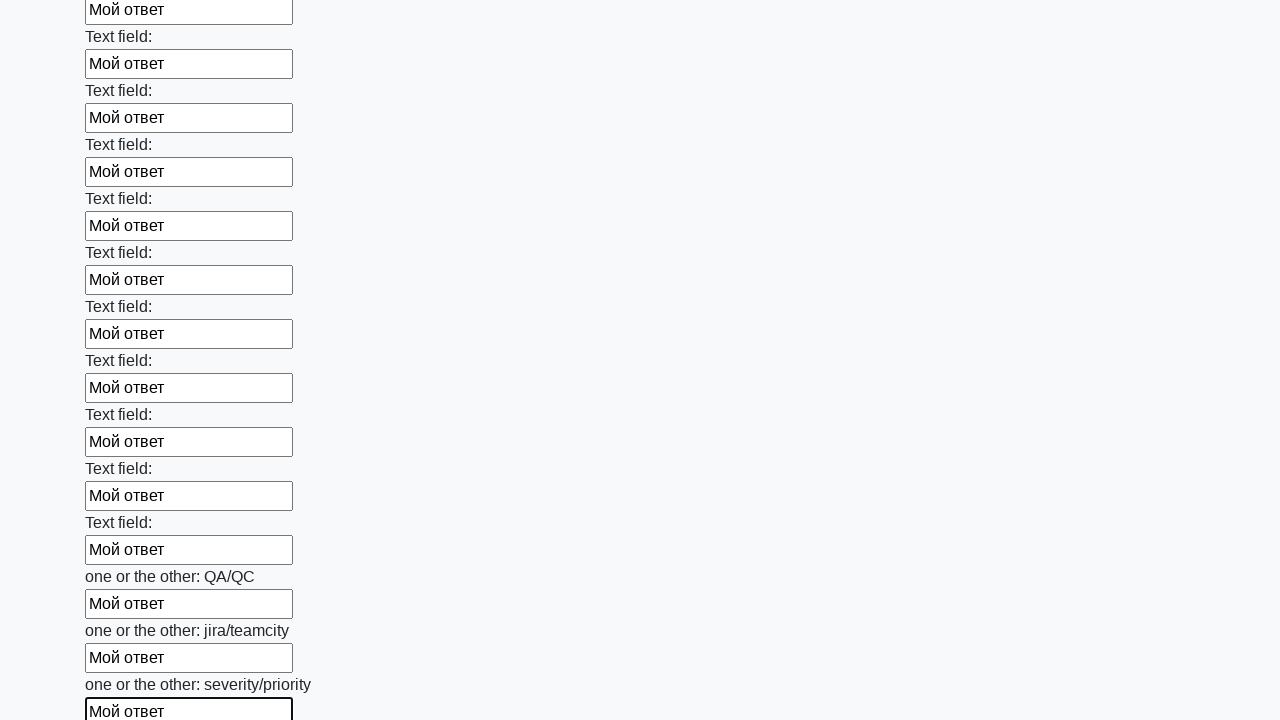

Filled input field with 'Мой ответ' on input >> nth=90
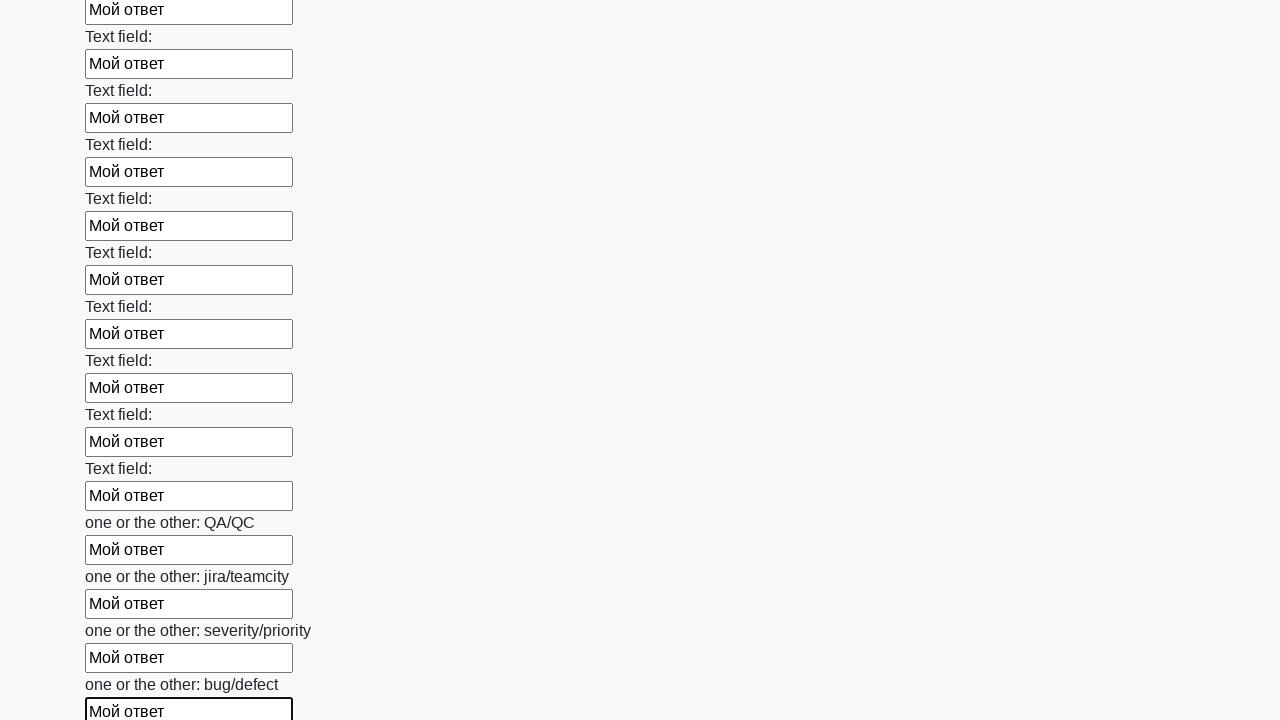

Filled input field with 'Мой ответ' on input >> nth=91
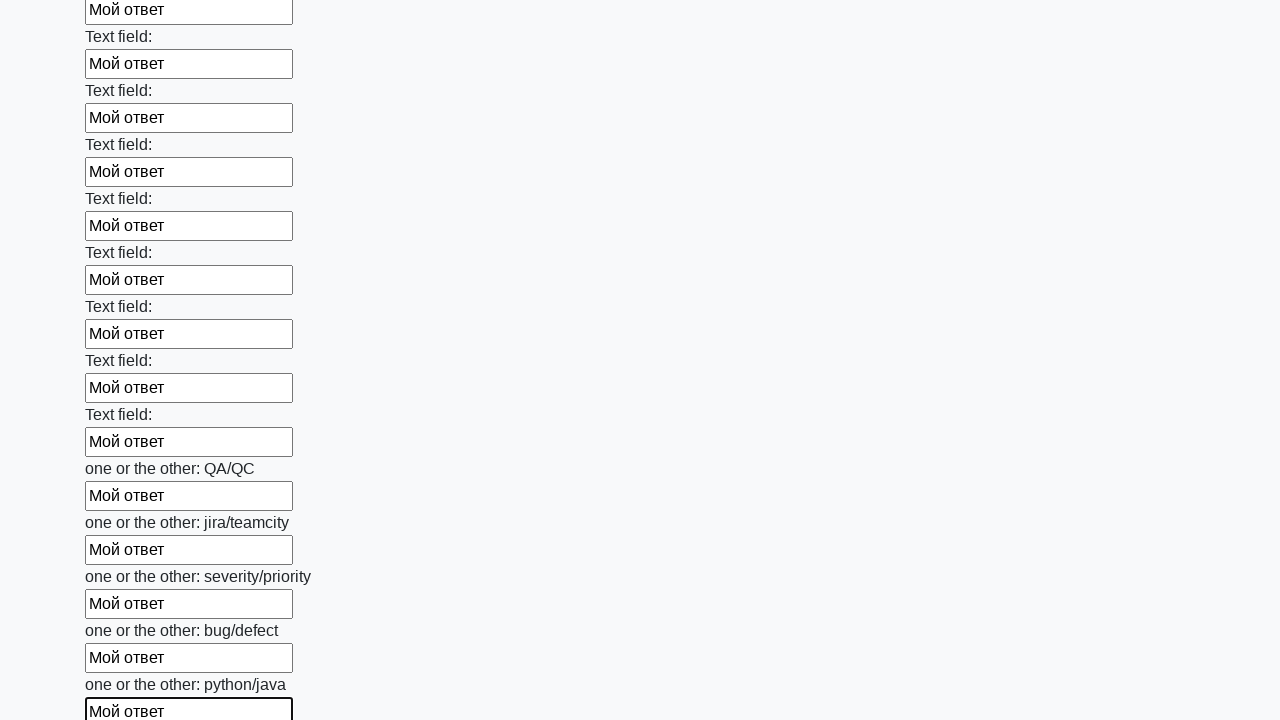

Filled input field with 'Мой ответ' on input >> nth=92
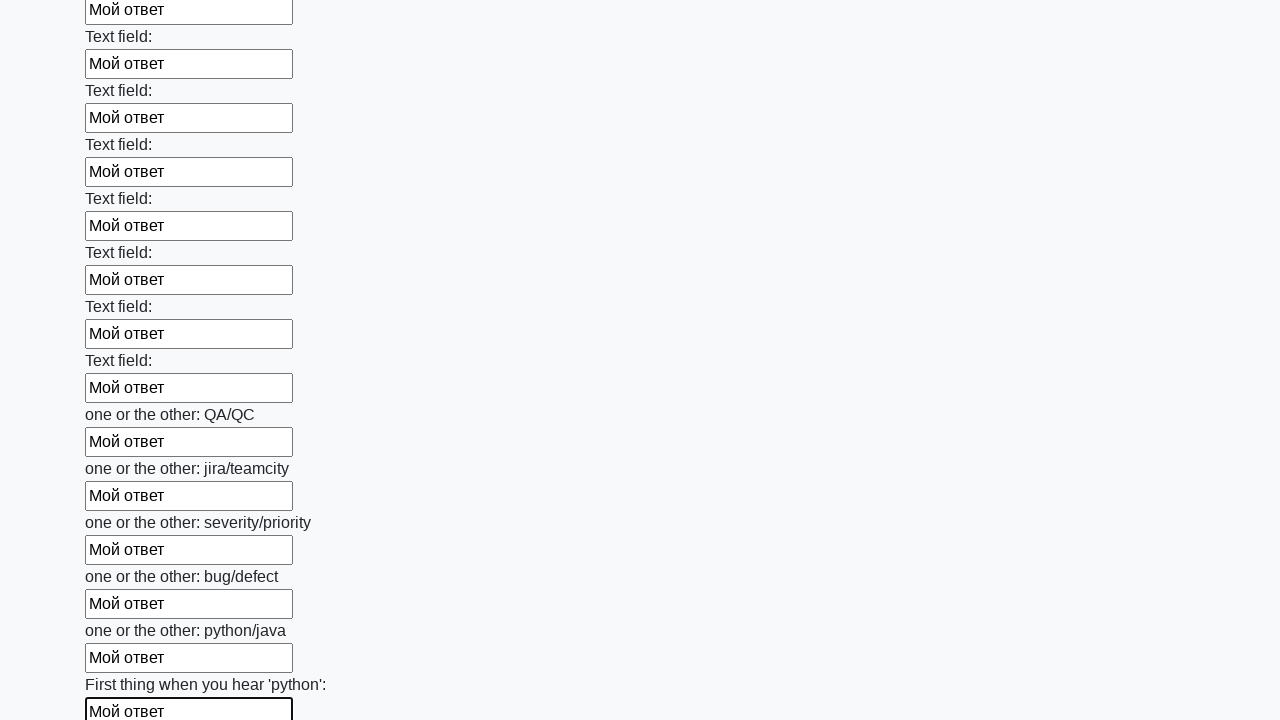

Filled input field with 'Мой ответ' on input >> nth=93
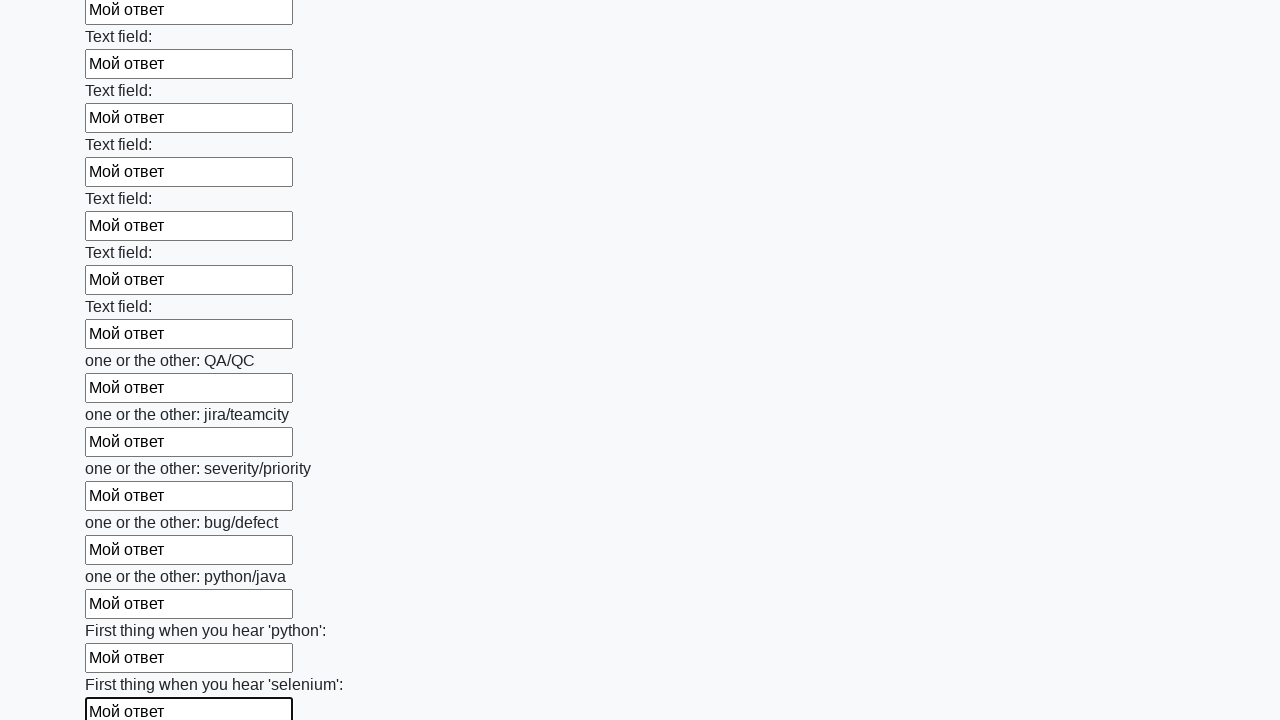

Filled input field with 'Мой ответ' on input >> nth=94
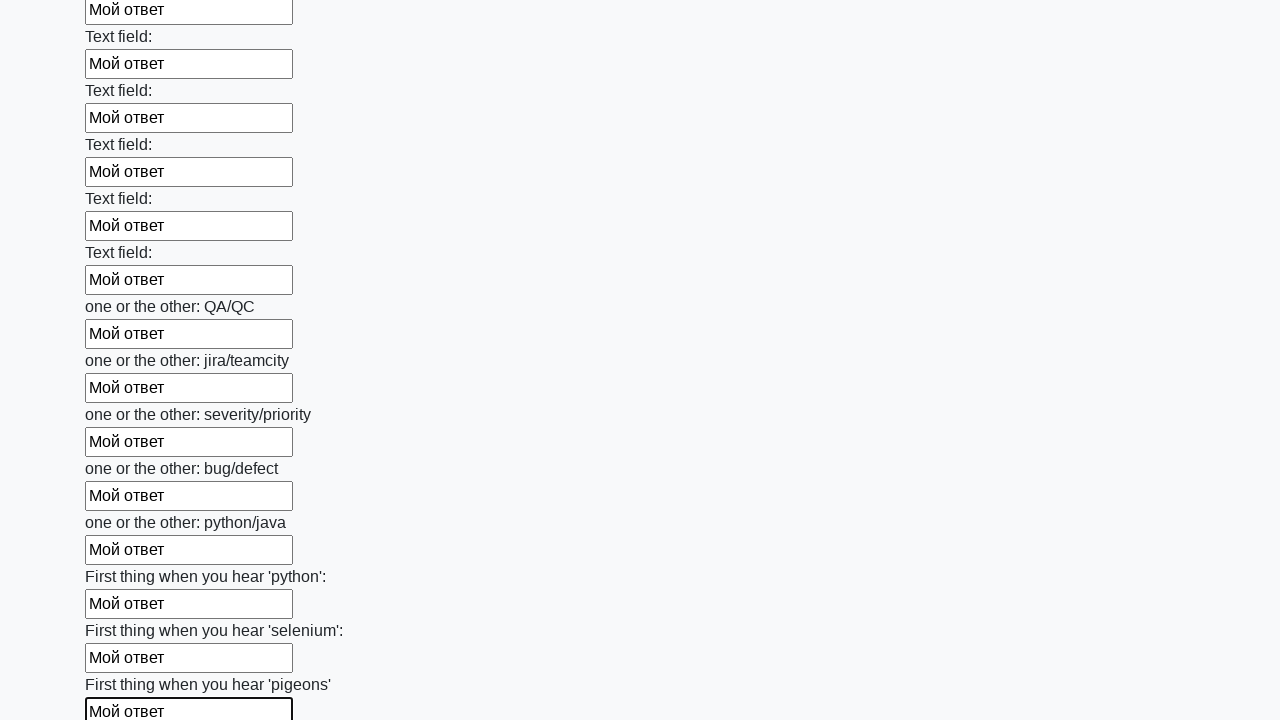

Filled input field with 'Мой ответ' on input >> nth=95
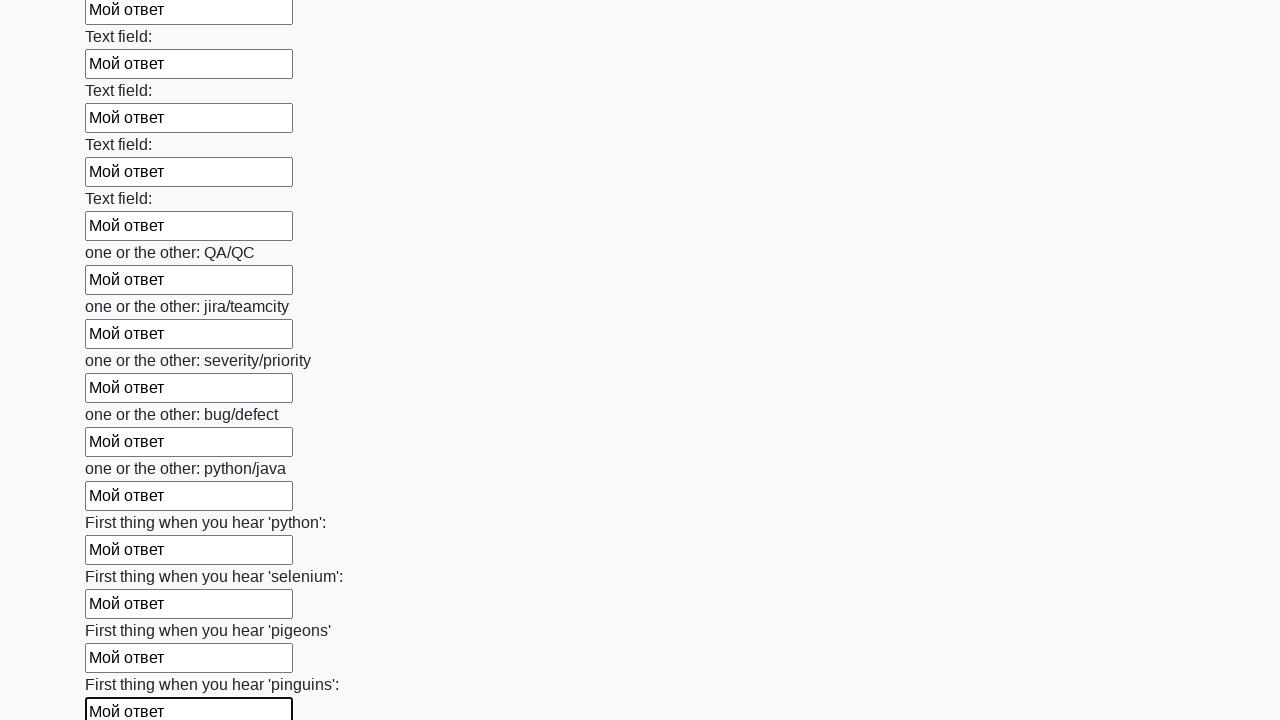

Filled input field with 'Мой ответ' on input >> nth=96
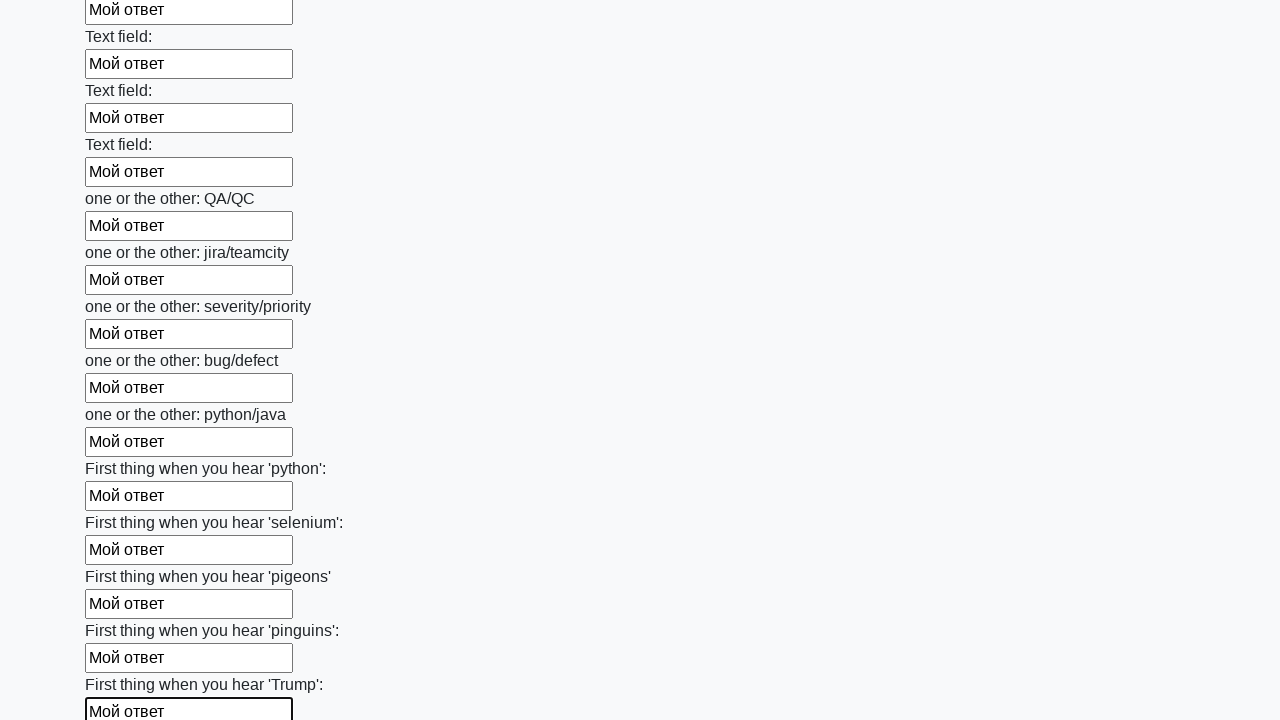

Filled input field with 'Мой ответ' on input >> nth=97
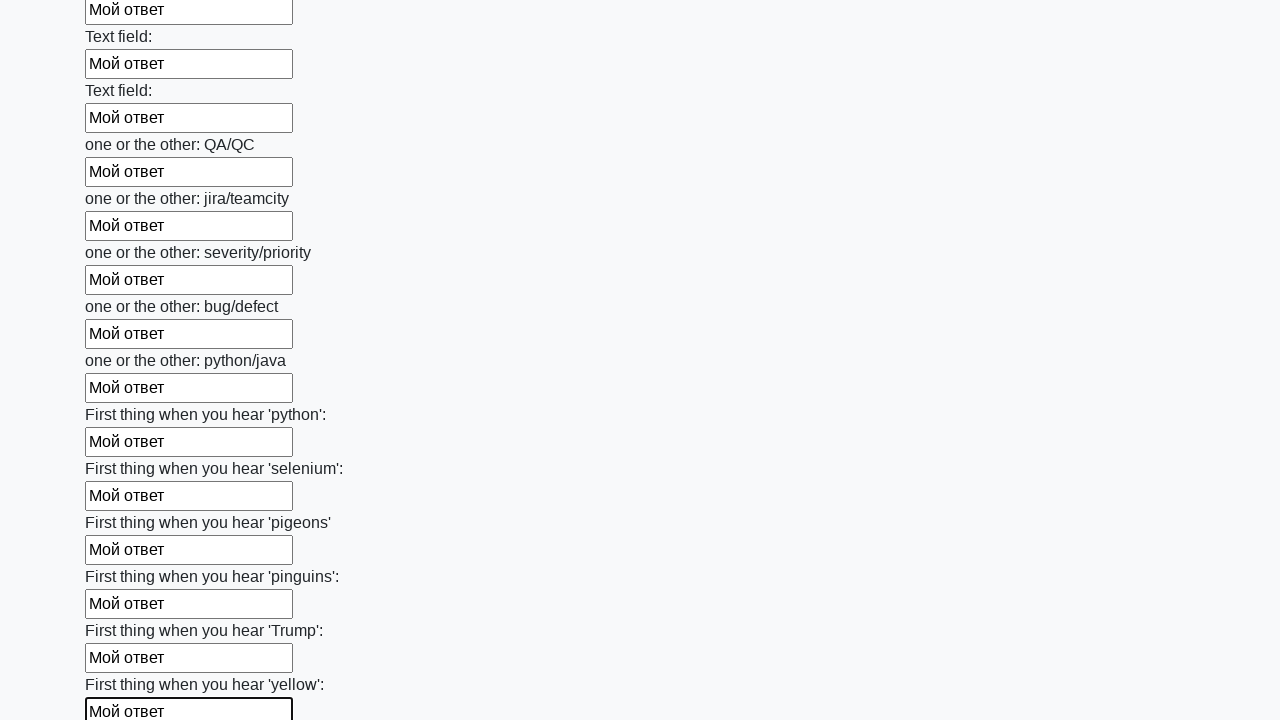

Filled input field with 'Мой ответ' on input >> nth=98
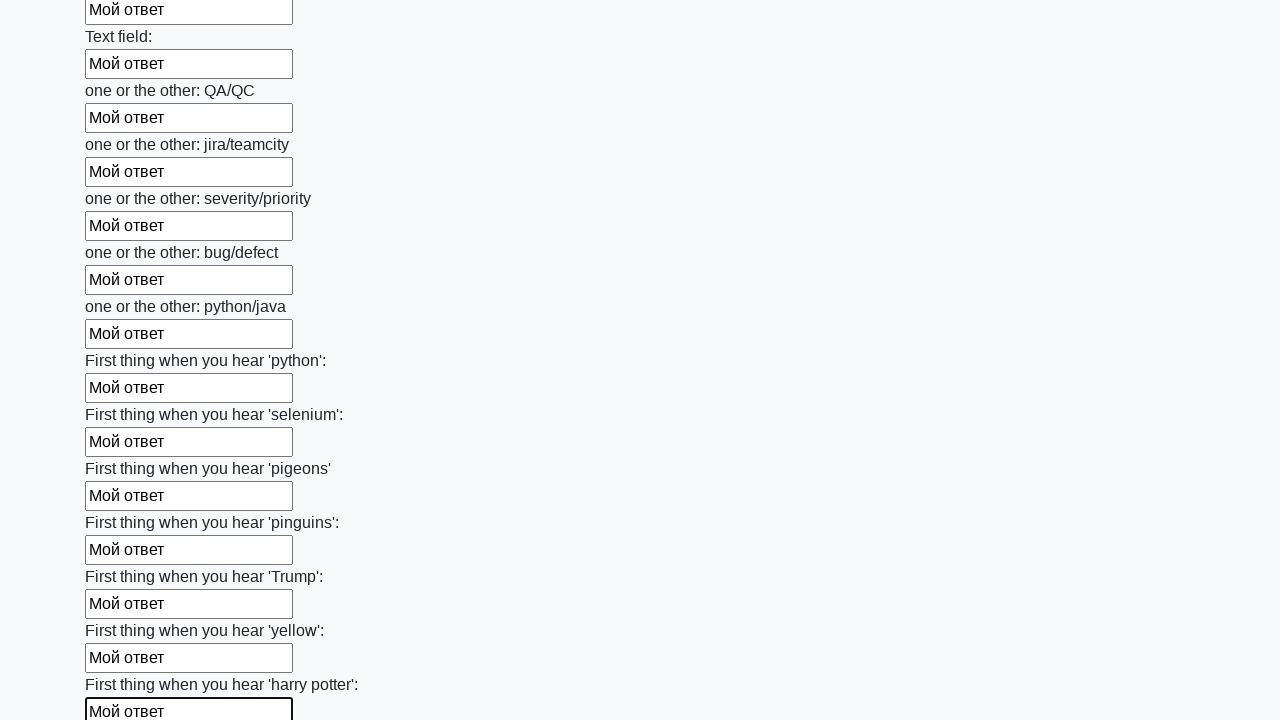

Filled input field with 'Мой ответ' on input >> nth=99
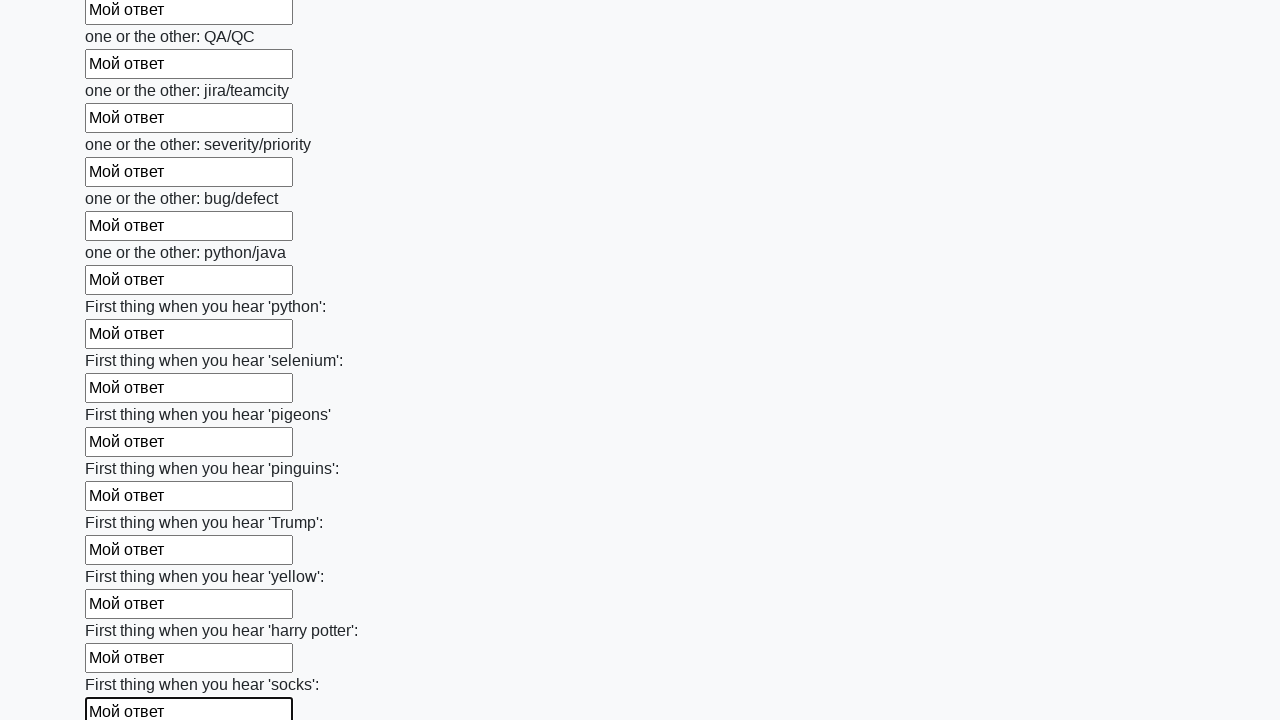

Clicked submit button to submit the form at (123, 611) on button.btn
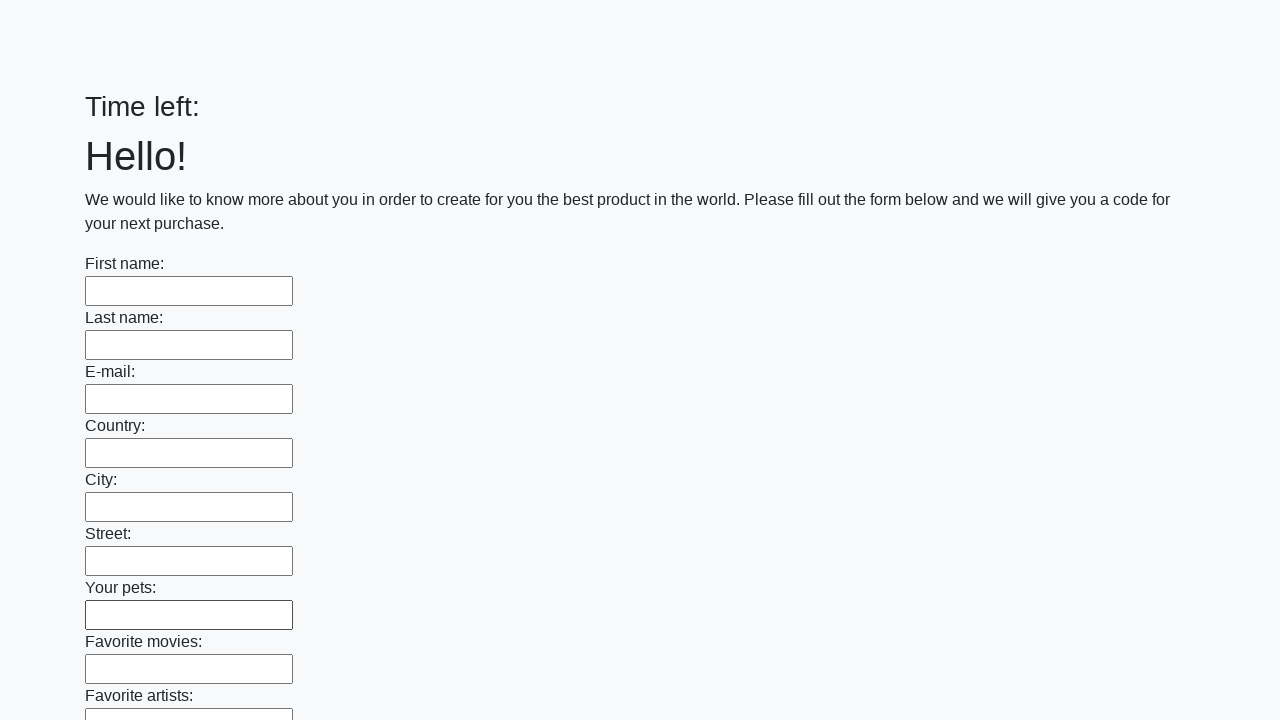

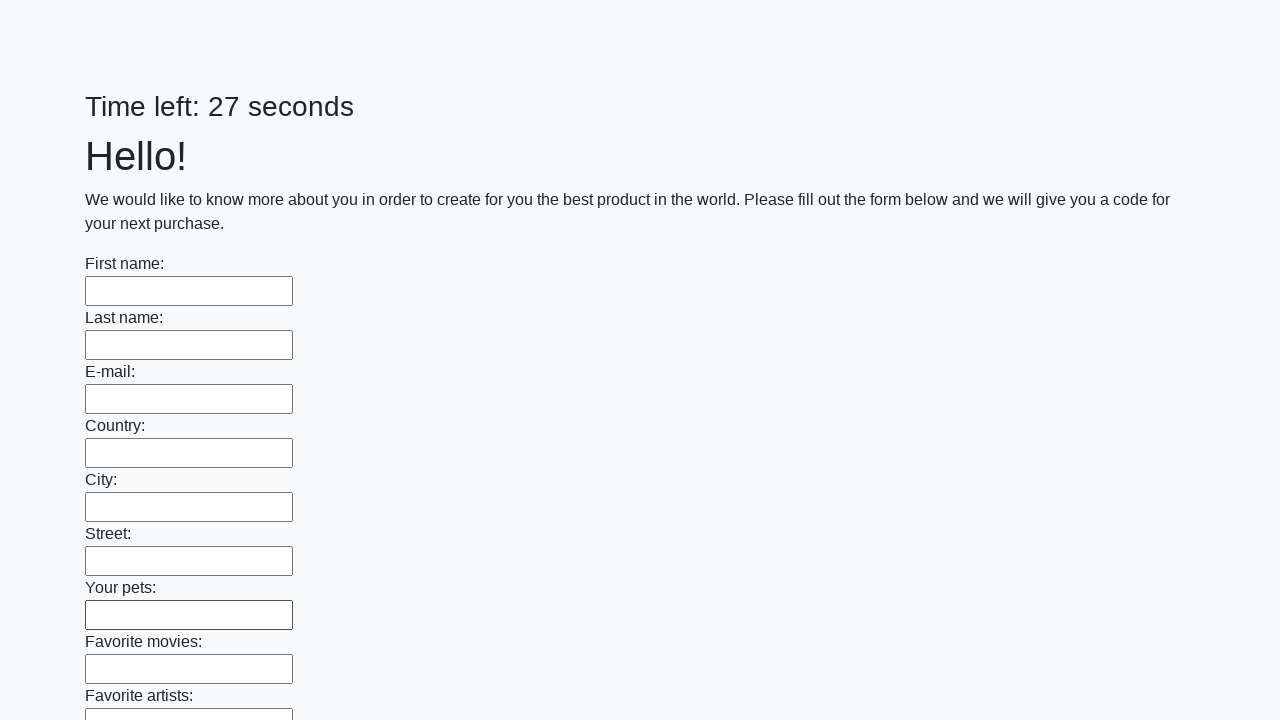